Tests radio button functionality by checking button states (enabled, displayed, selected) and clicking the female radio button if not already selected

Starting URL: https://syntaxprojects.com/basic-radiobutton-demo.php

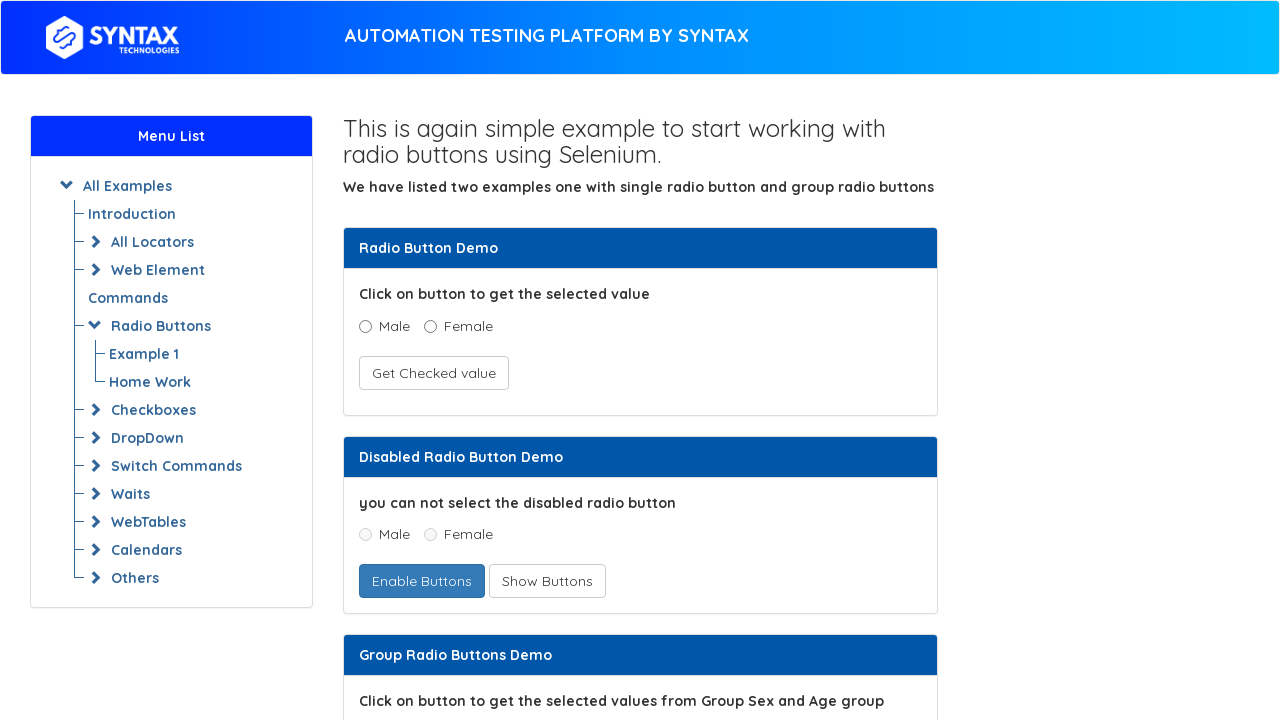

Located the female radio button element
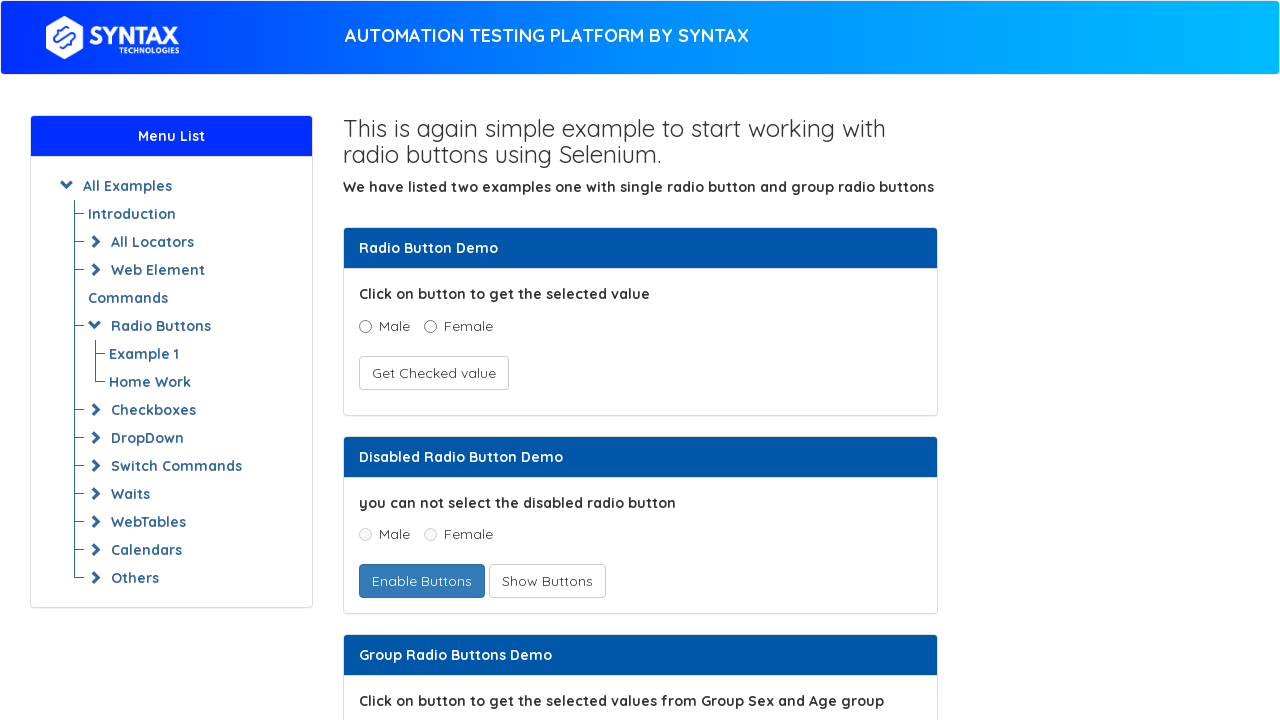

Checked if female radio button is enabled
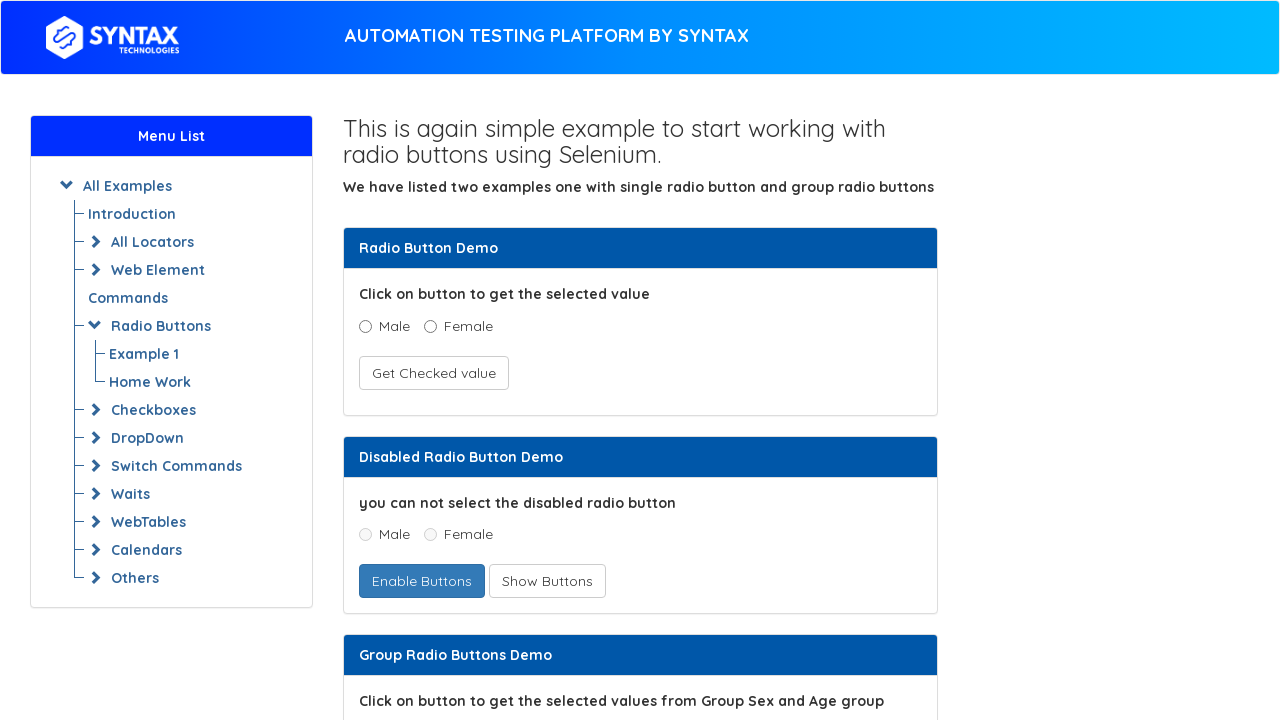

Checked if female radio button is displayed
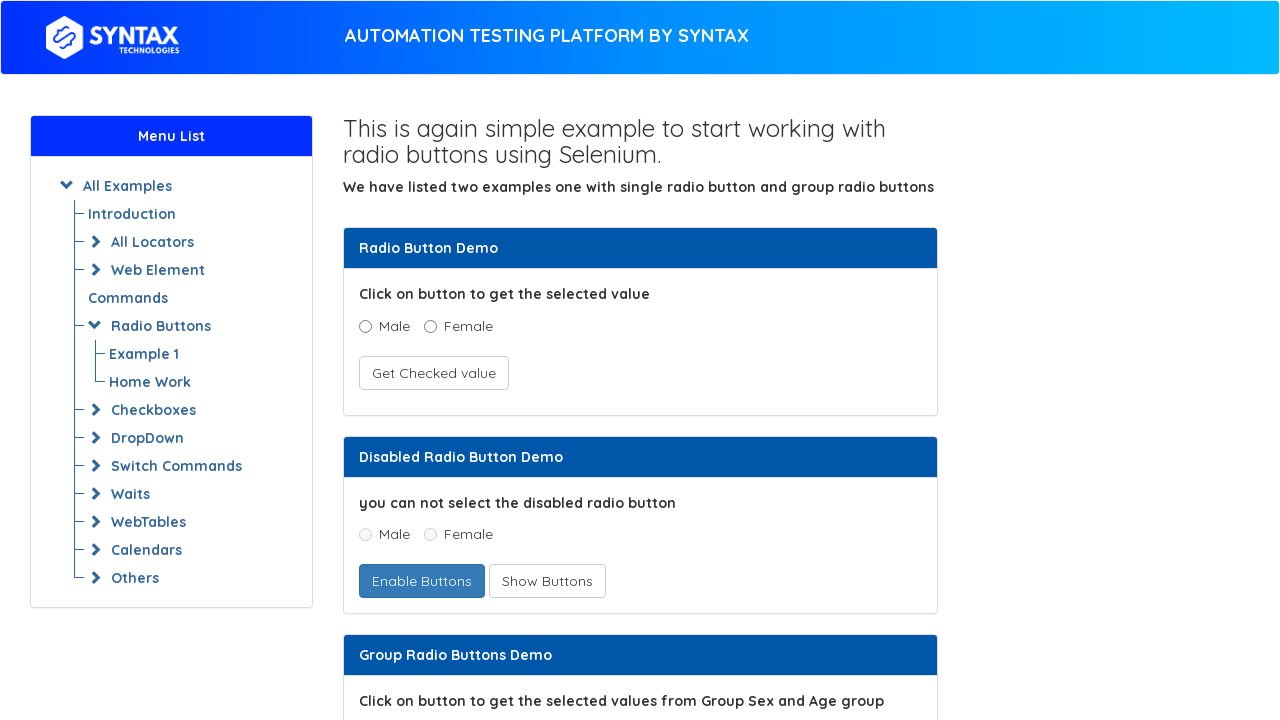

Checked if female radio button is selected
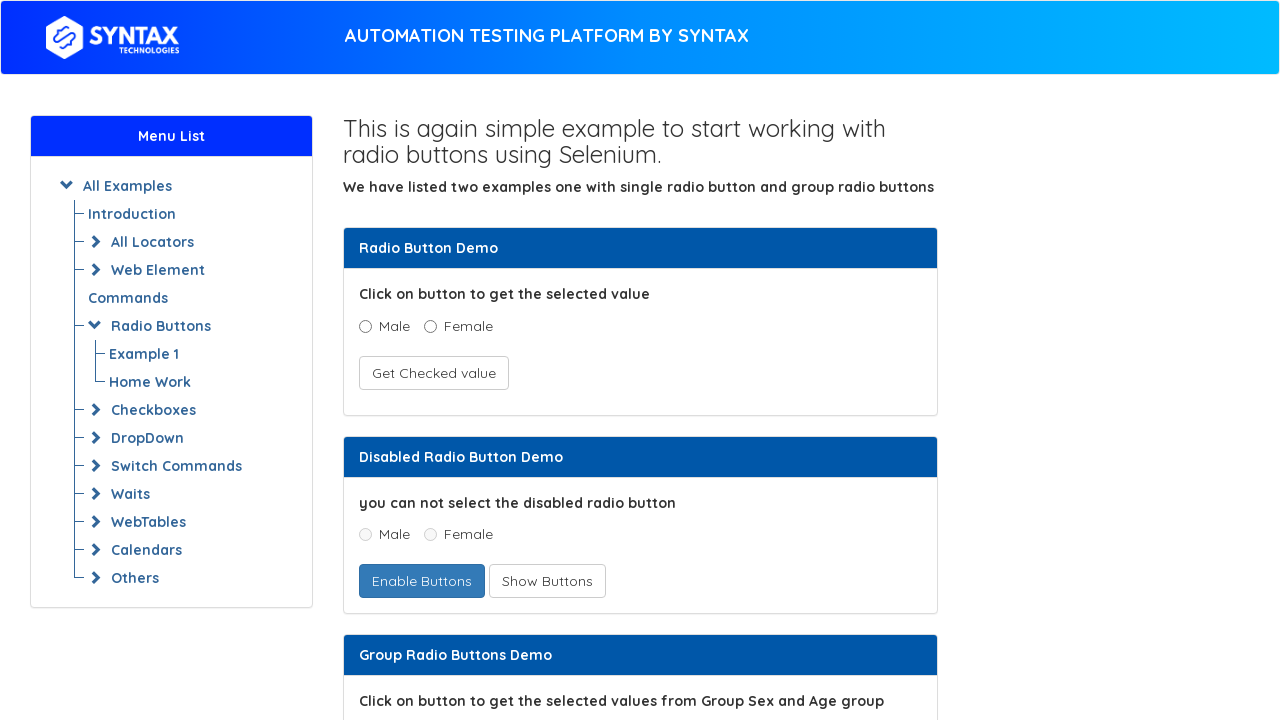

Clicked the female radio button to select it at (430, 326) on xpath=//input[@name='optradio' and @value='Female']
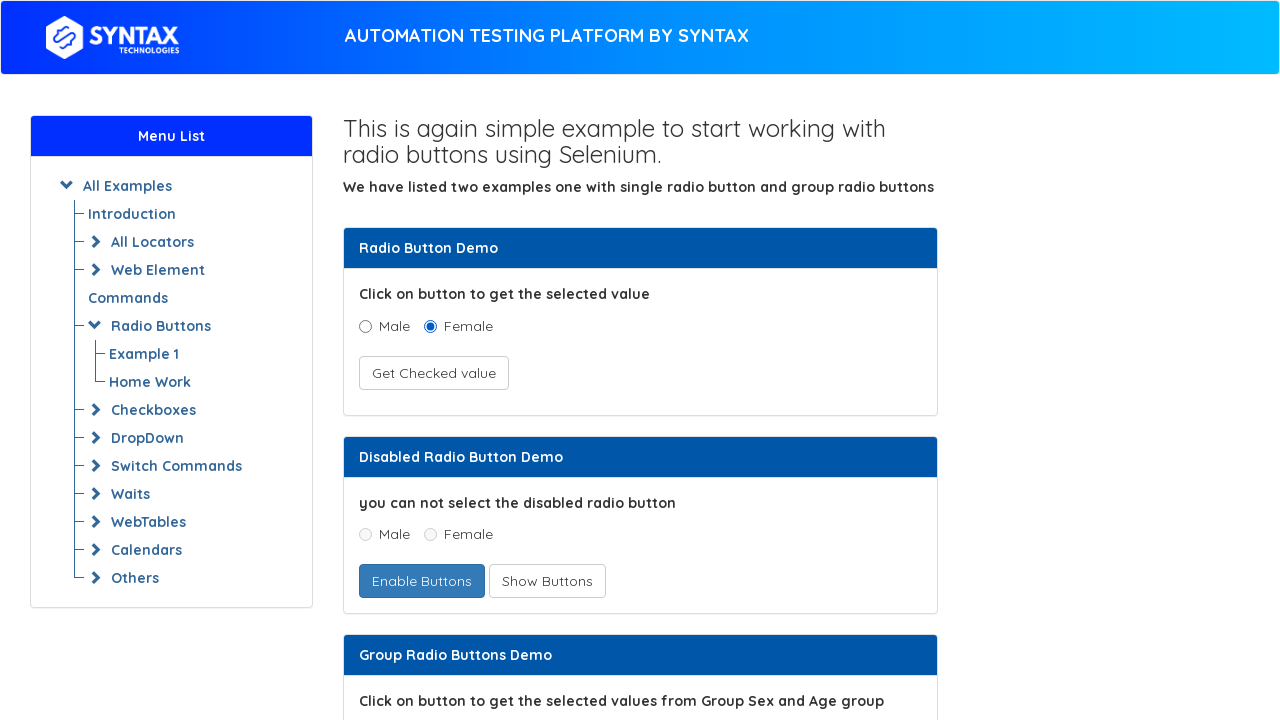

Verified female radio button is now selected
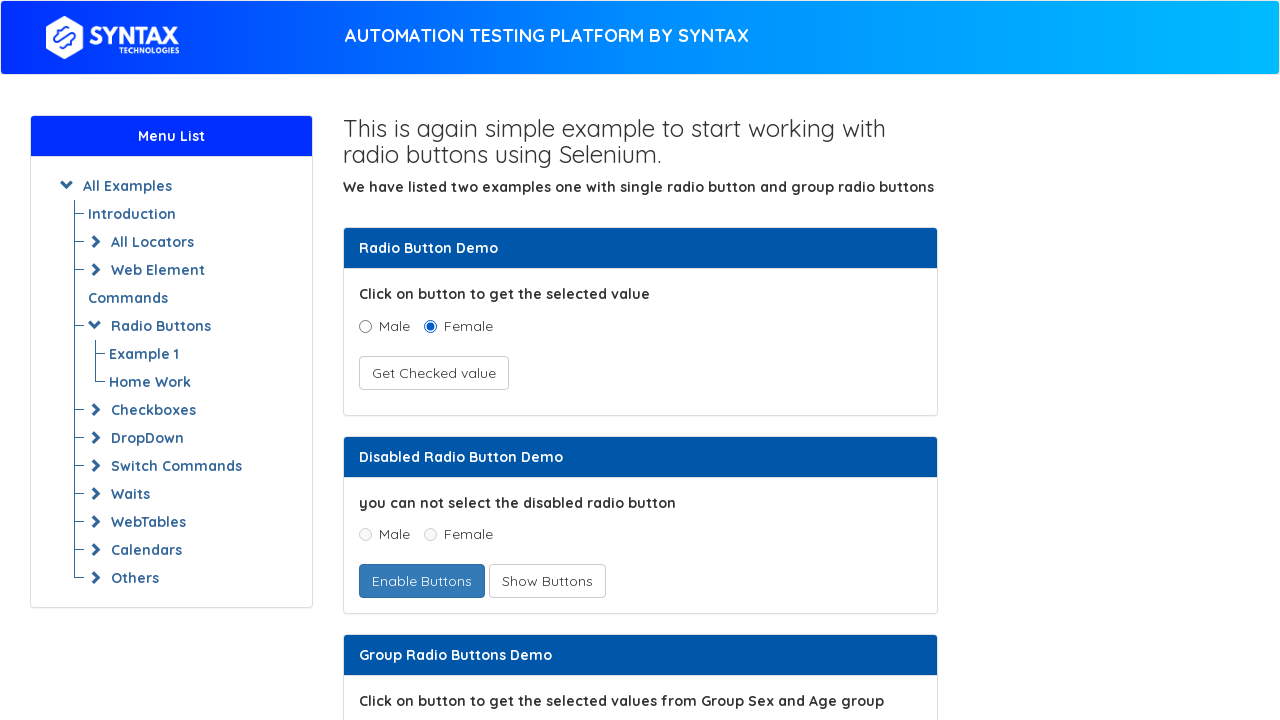

Retrieved all links on the page
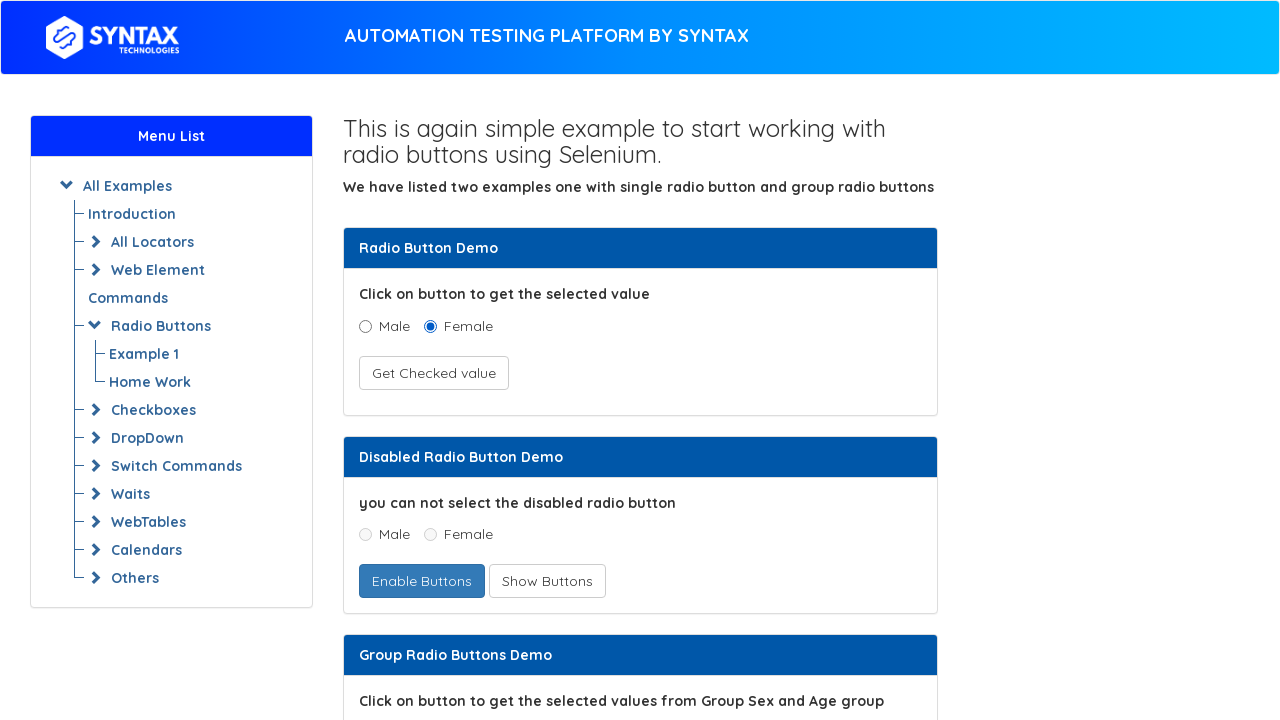

Processed link with text: AUTOMATION TESTING PLATFORM BY SYNTAX
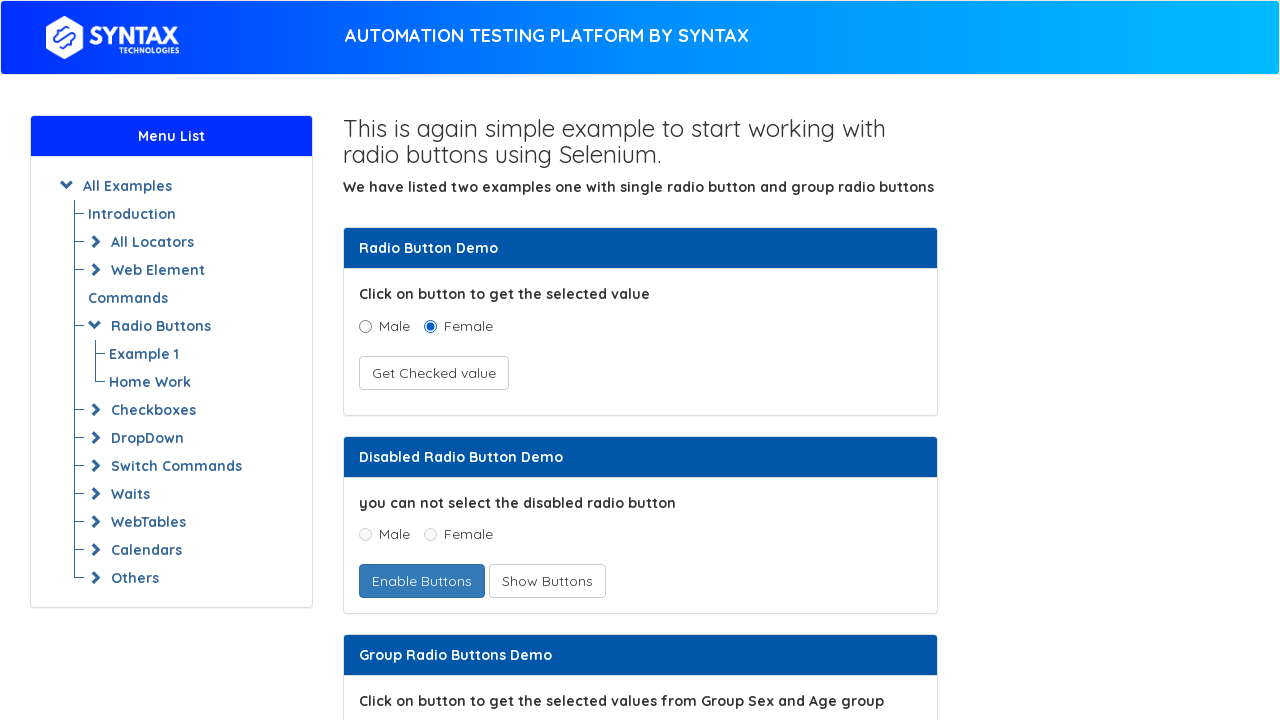

Processed link with text: 
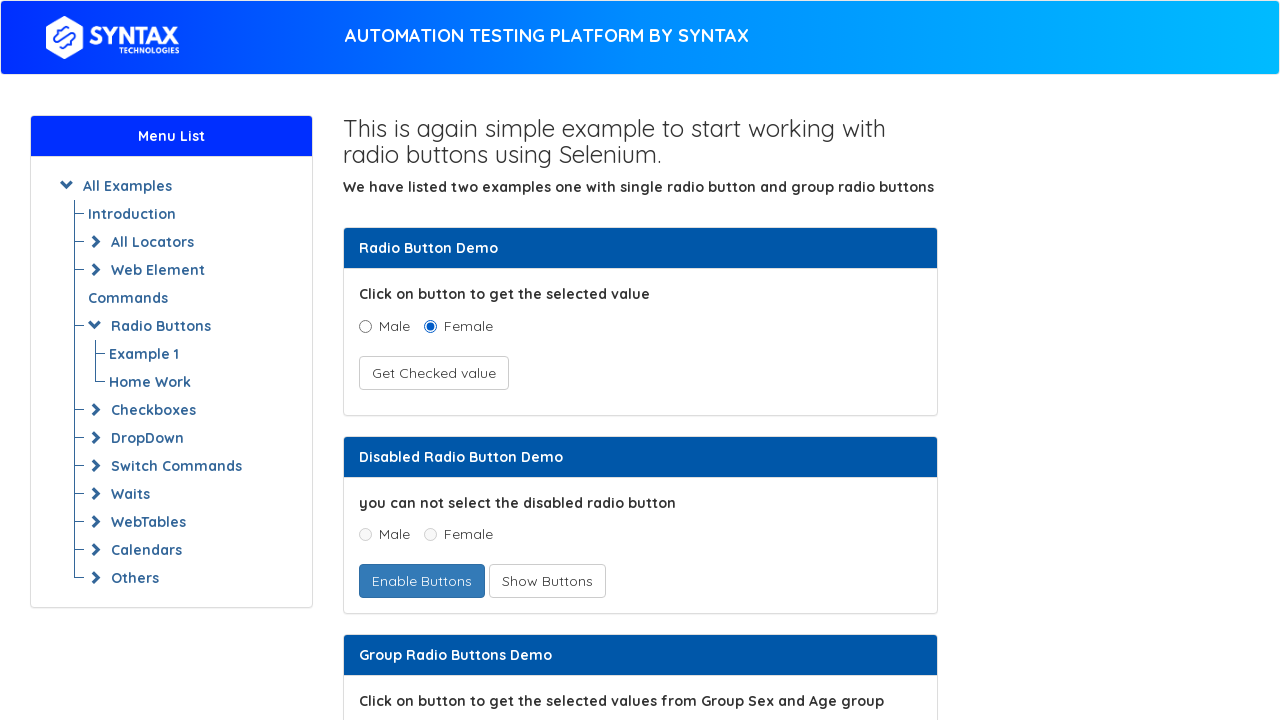

Processed link with text: All Examples
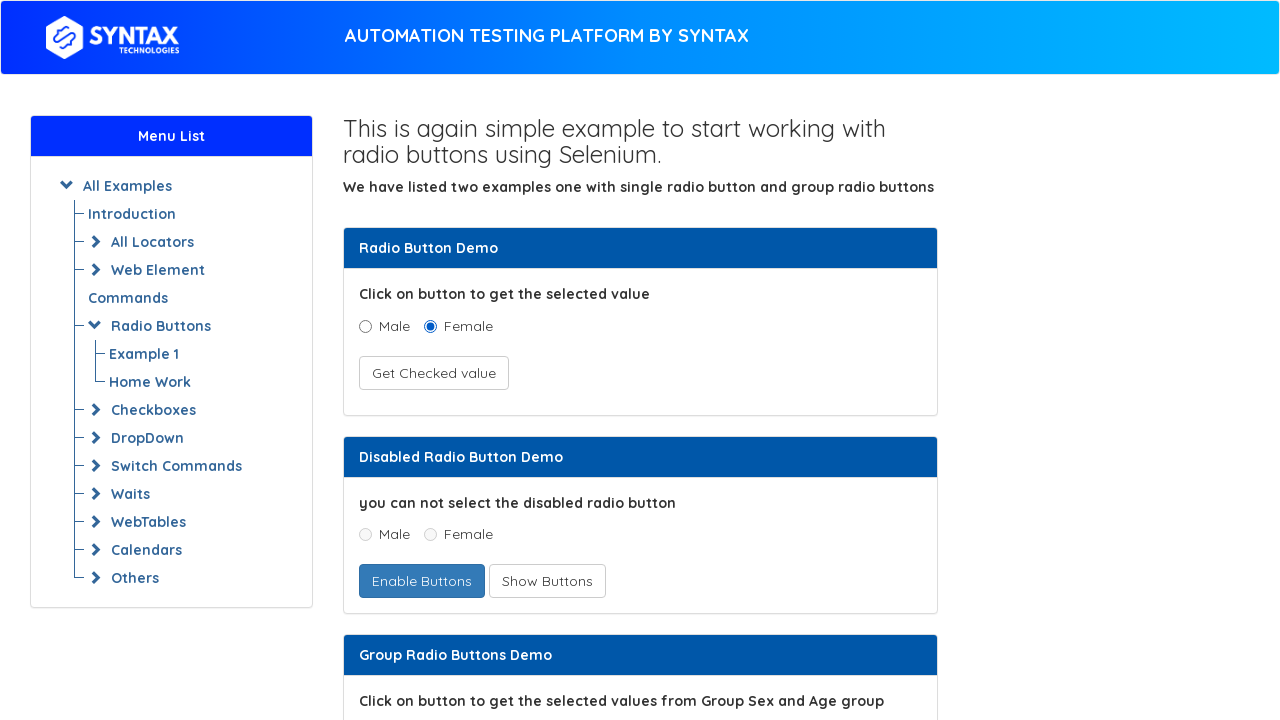

Processed link with text: Introduction
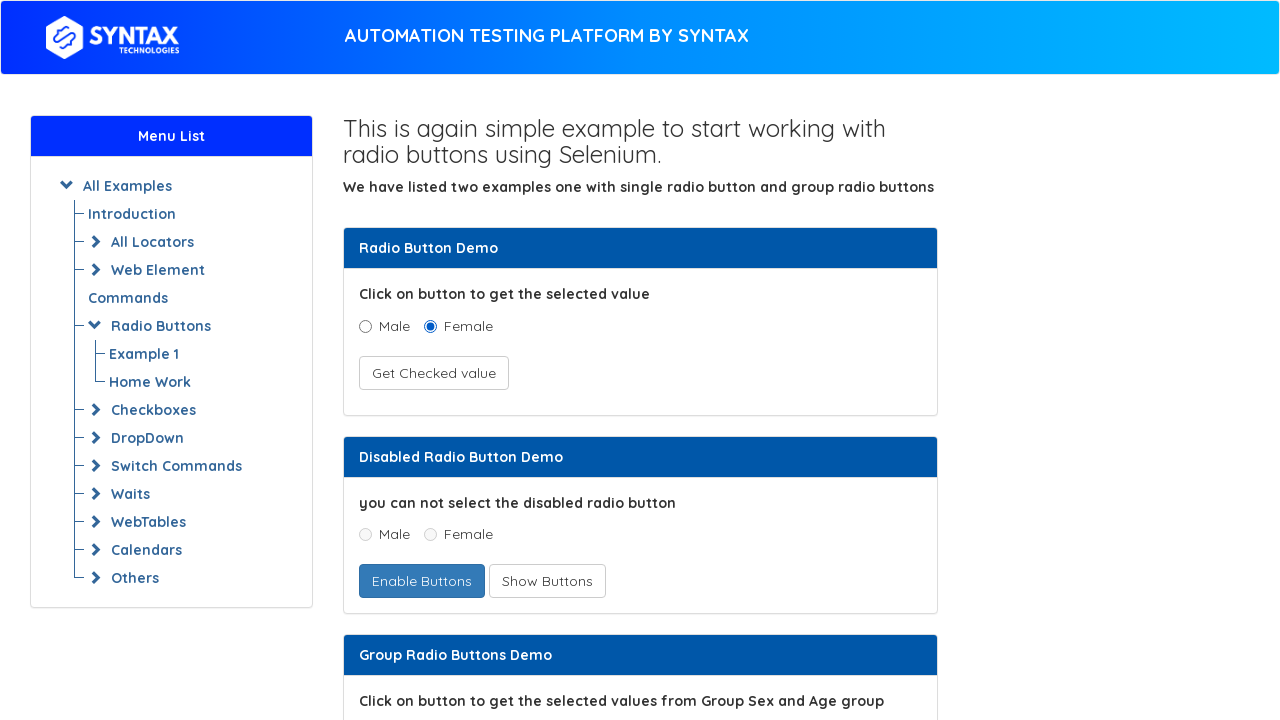

Processed link with text: All Locators
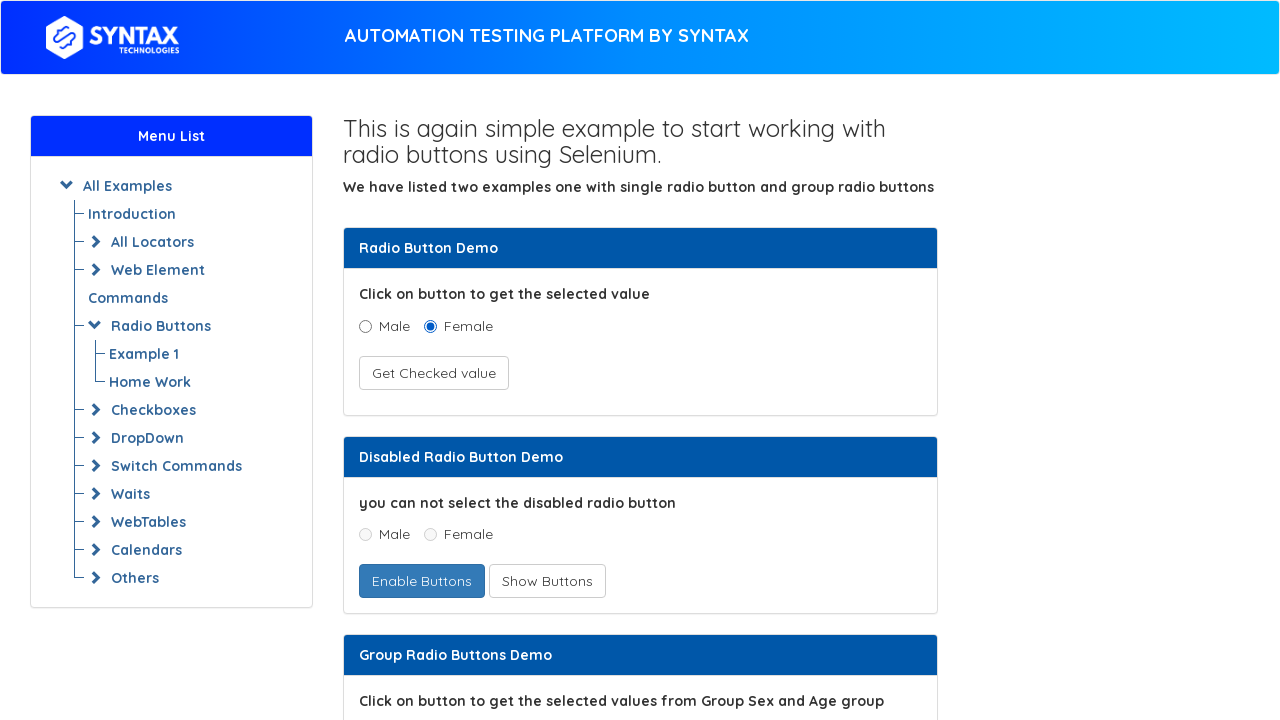

Processed link with text: Locators
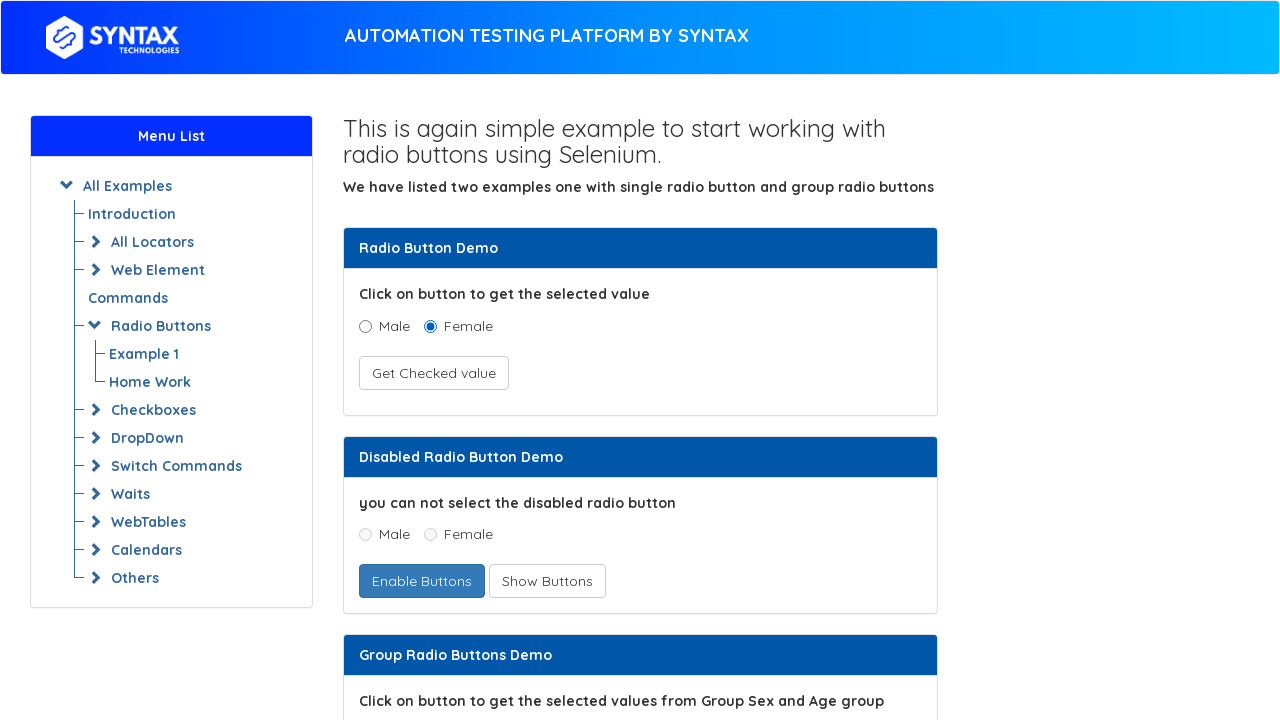

Processed link with text: Example 1
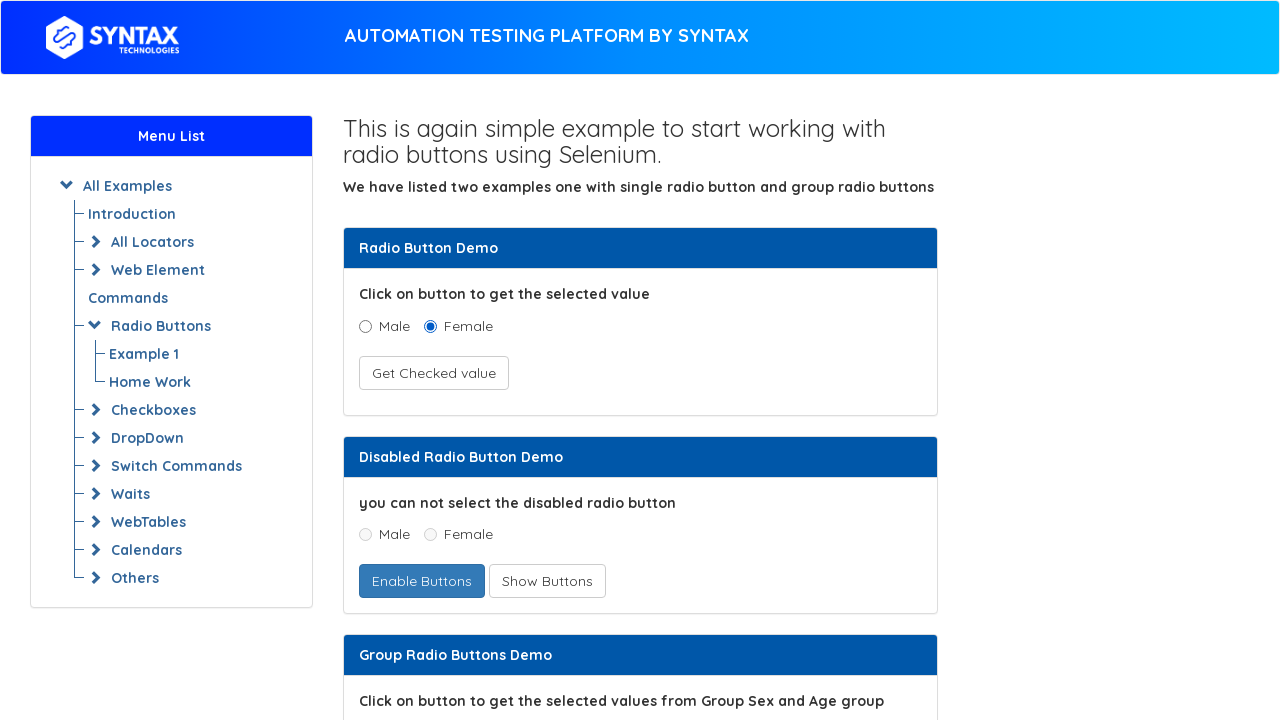

Processed link with text: Home Work
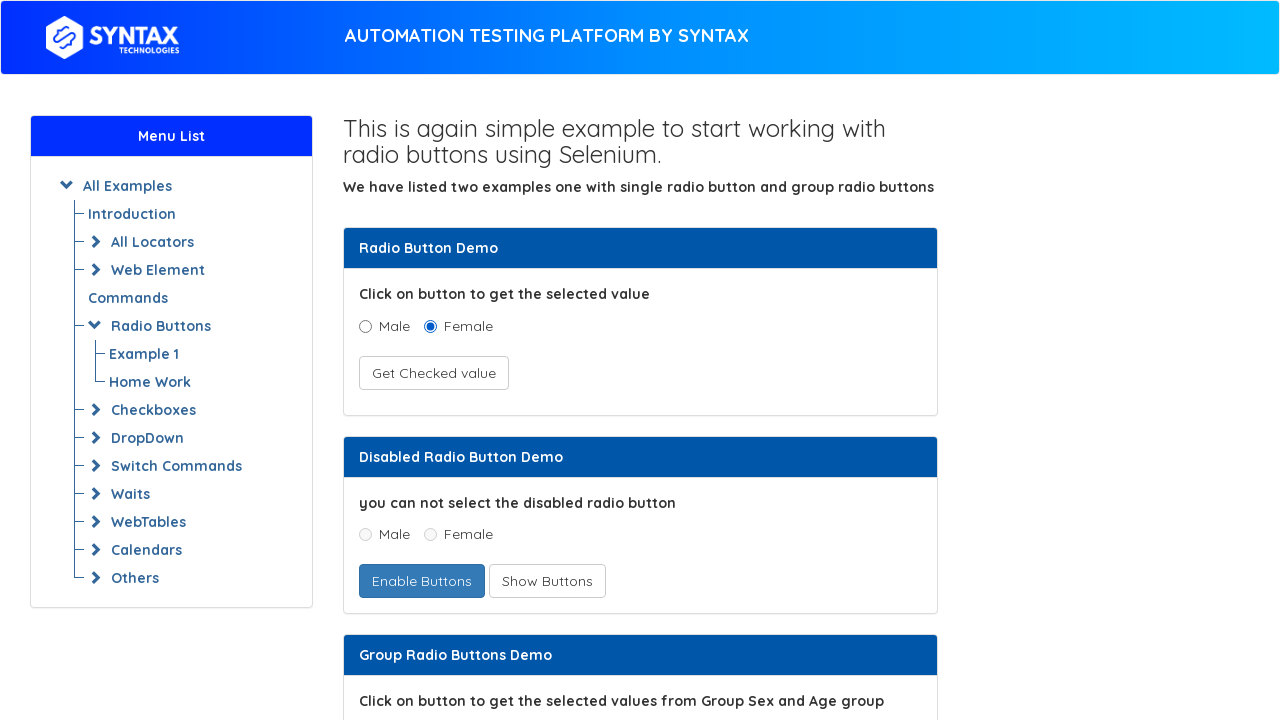

Processed link with text: XPath
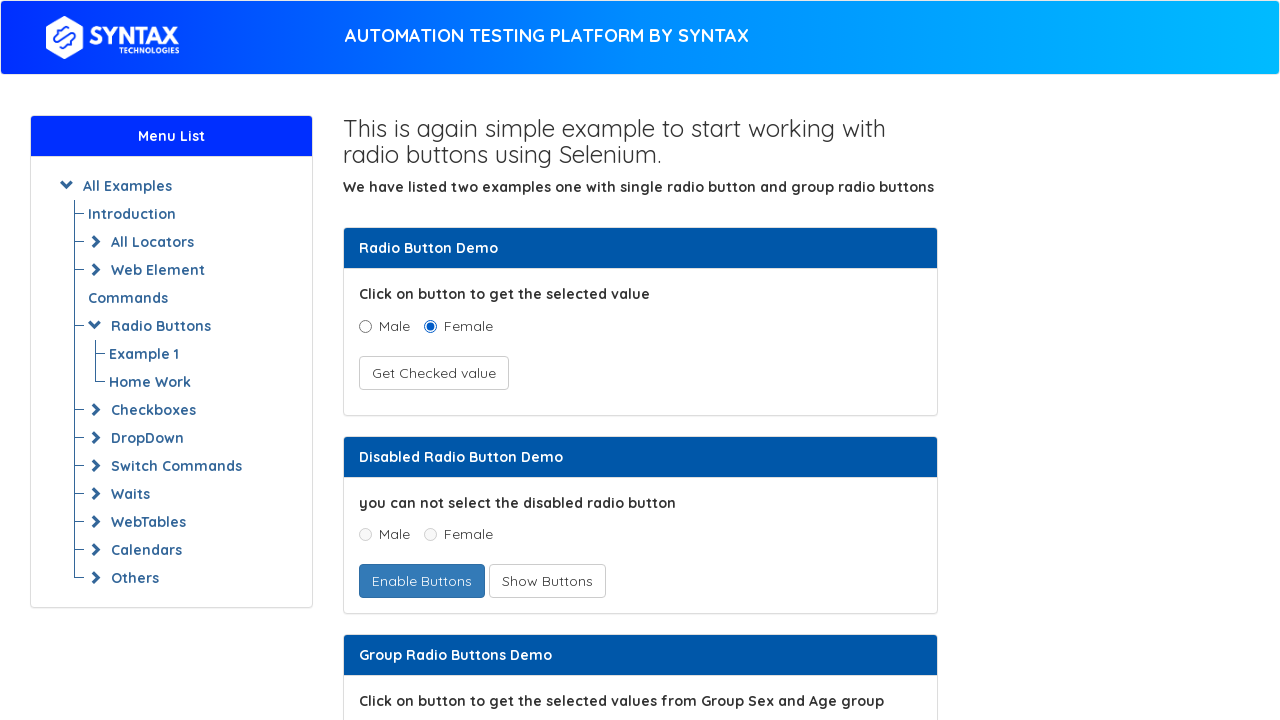

Processed link with text: Example 1
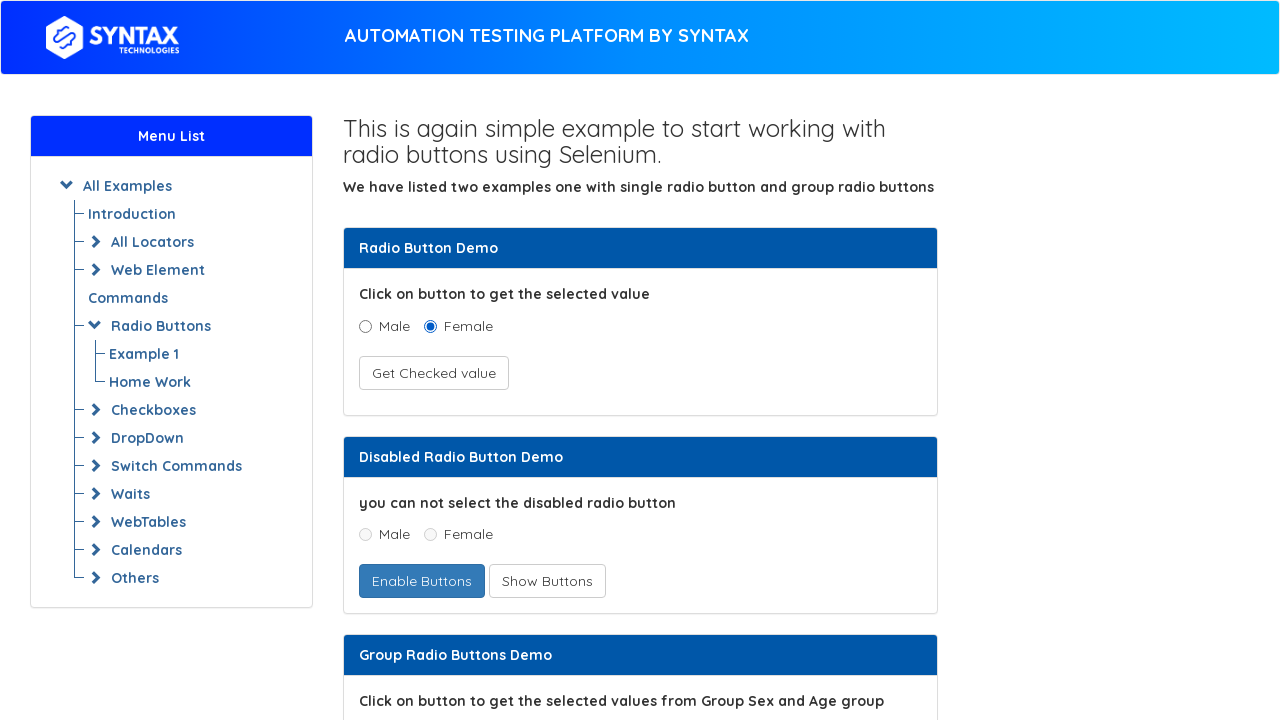

Processed link with text: Home Work
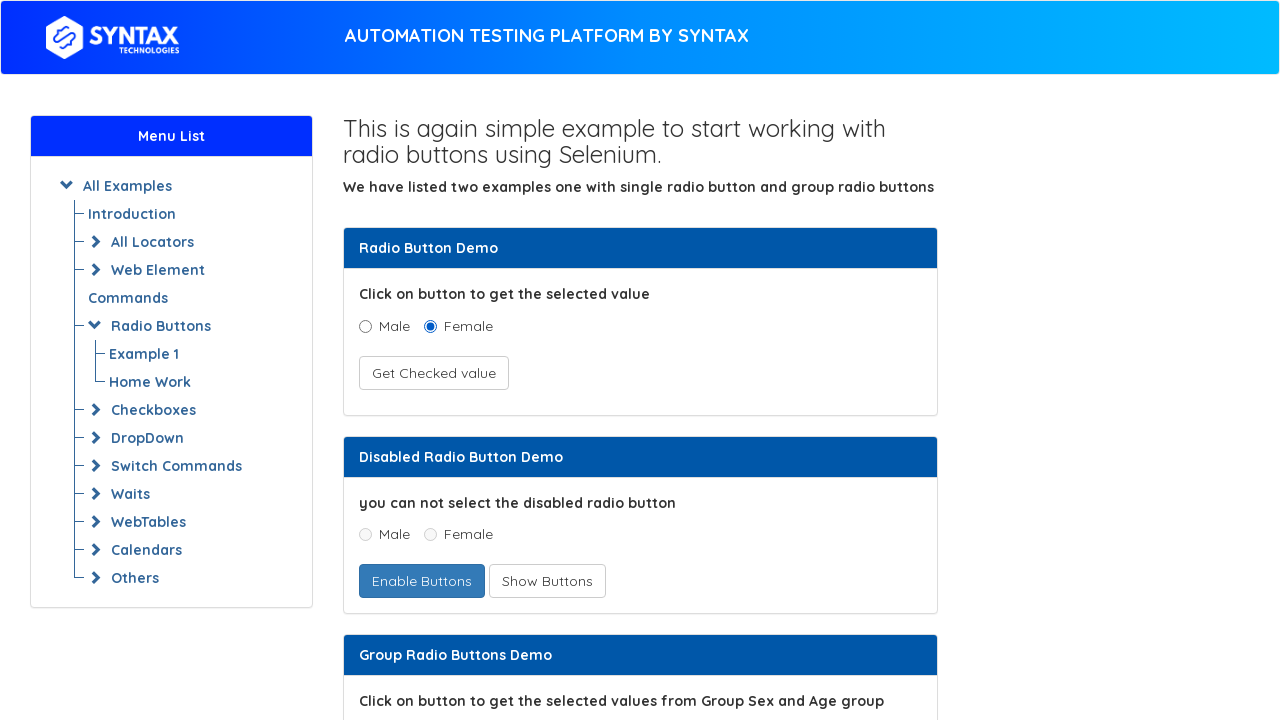

Processed link with text: Advanced XPath
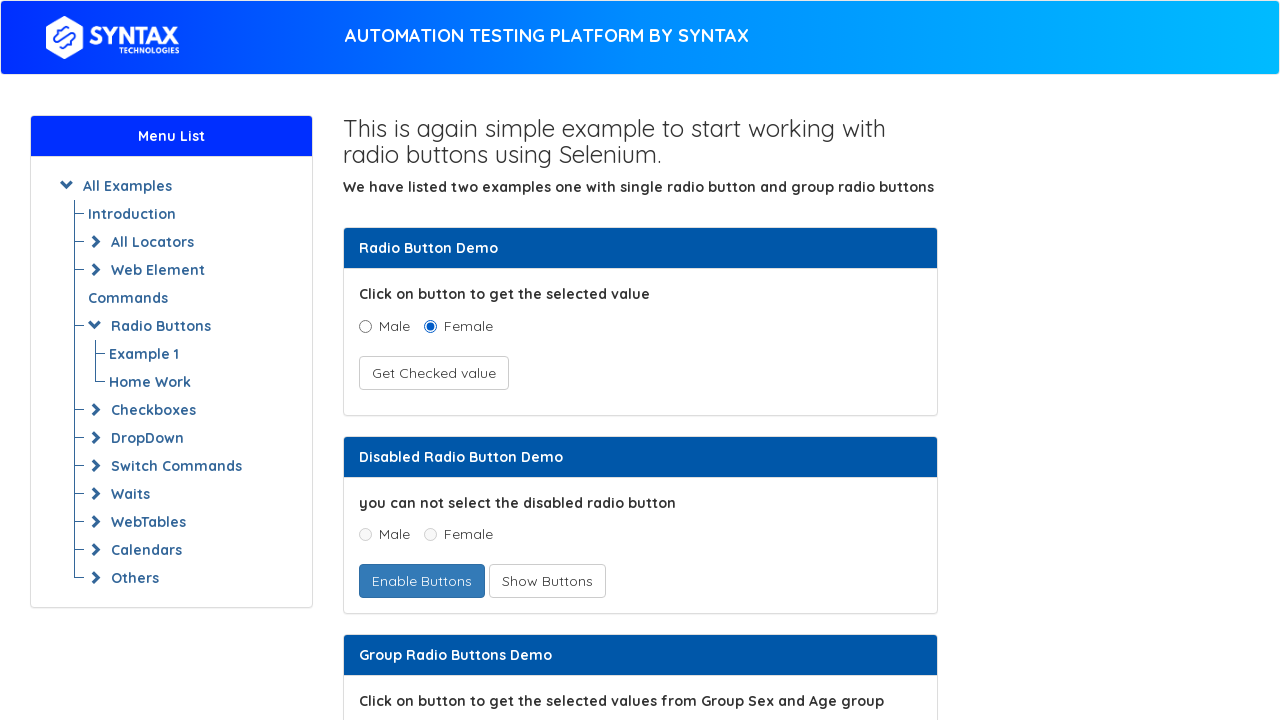

Processed link with text: Example 1
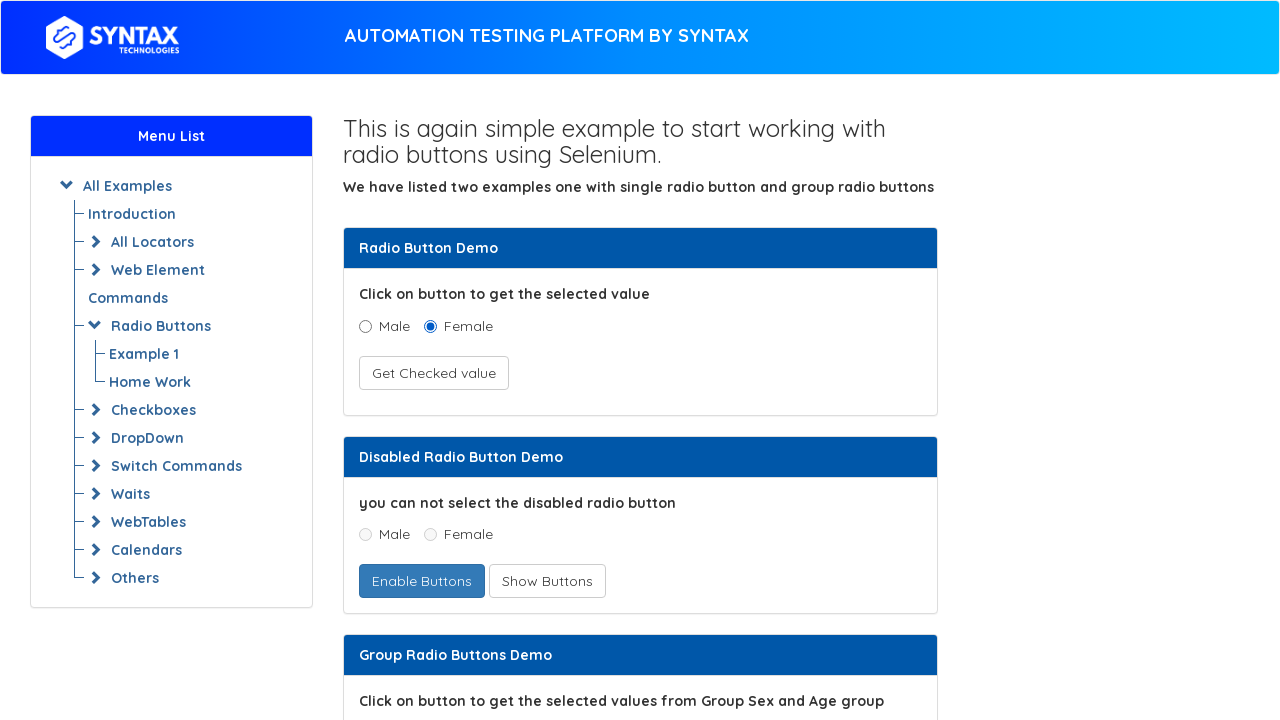

Processed link with text: Home Work
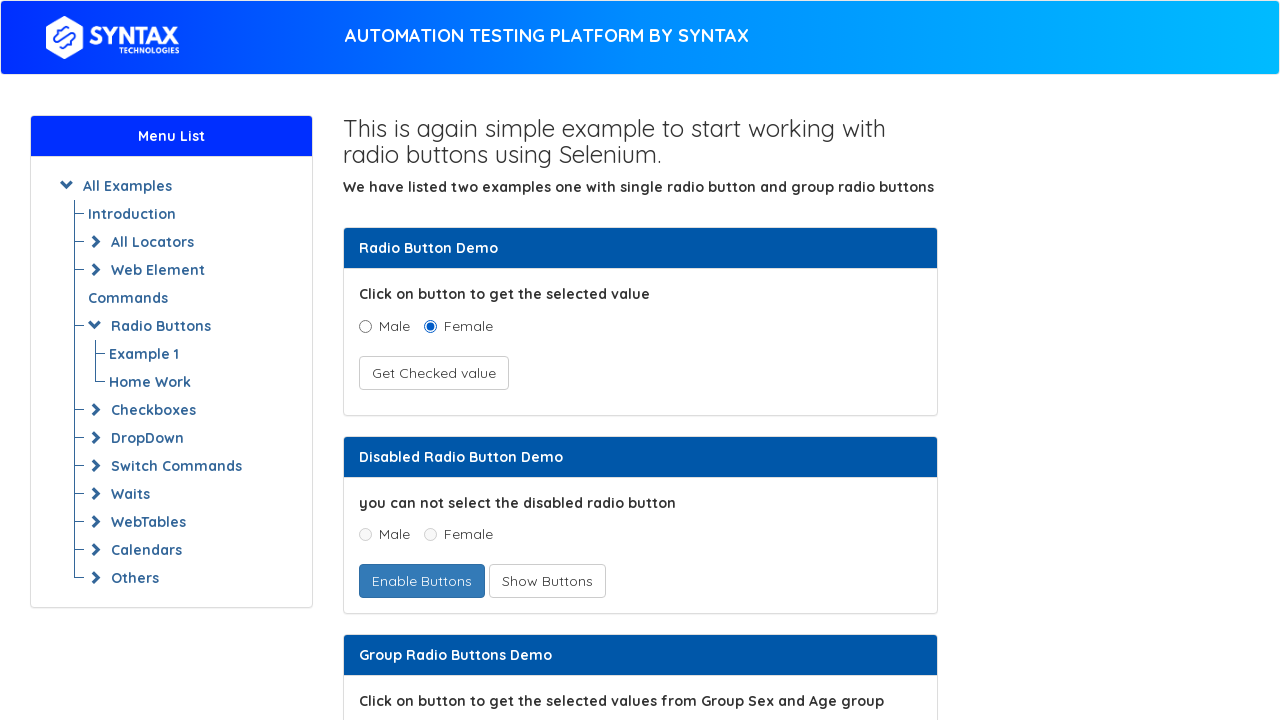

Processed link with text: CSS
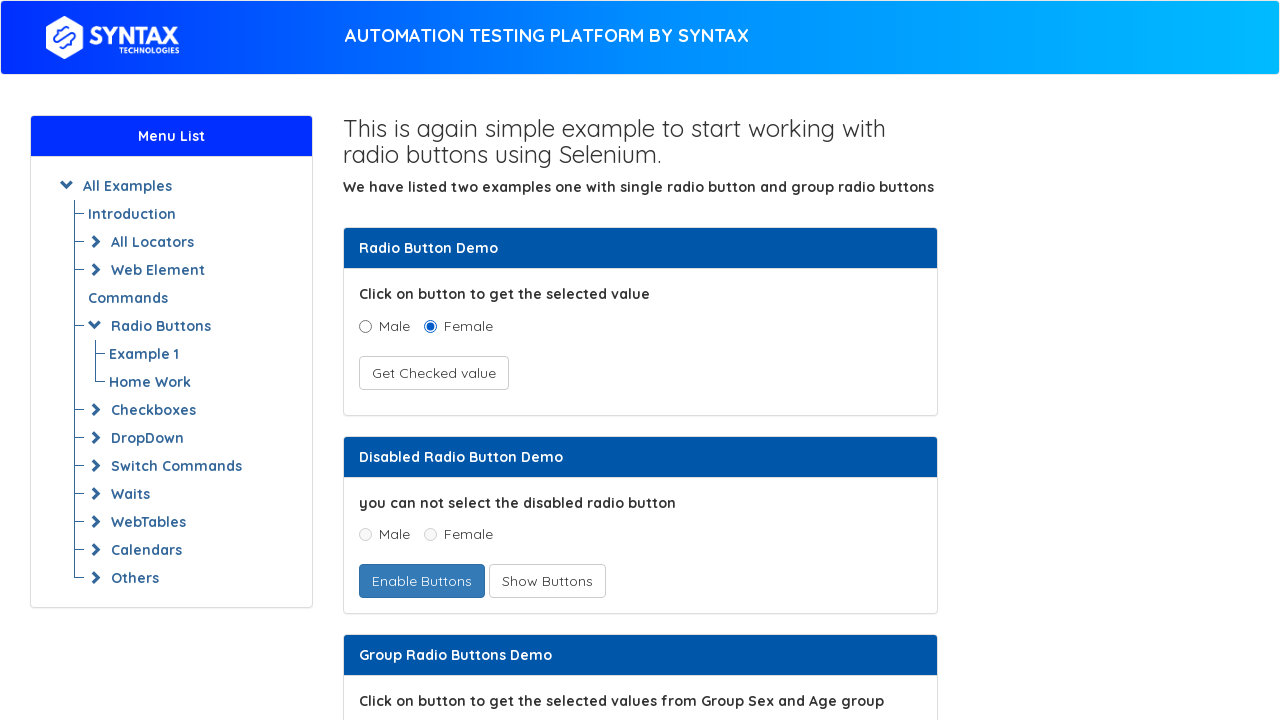

Processed link with text: Example 1
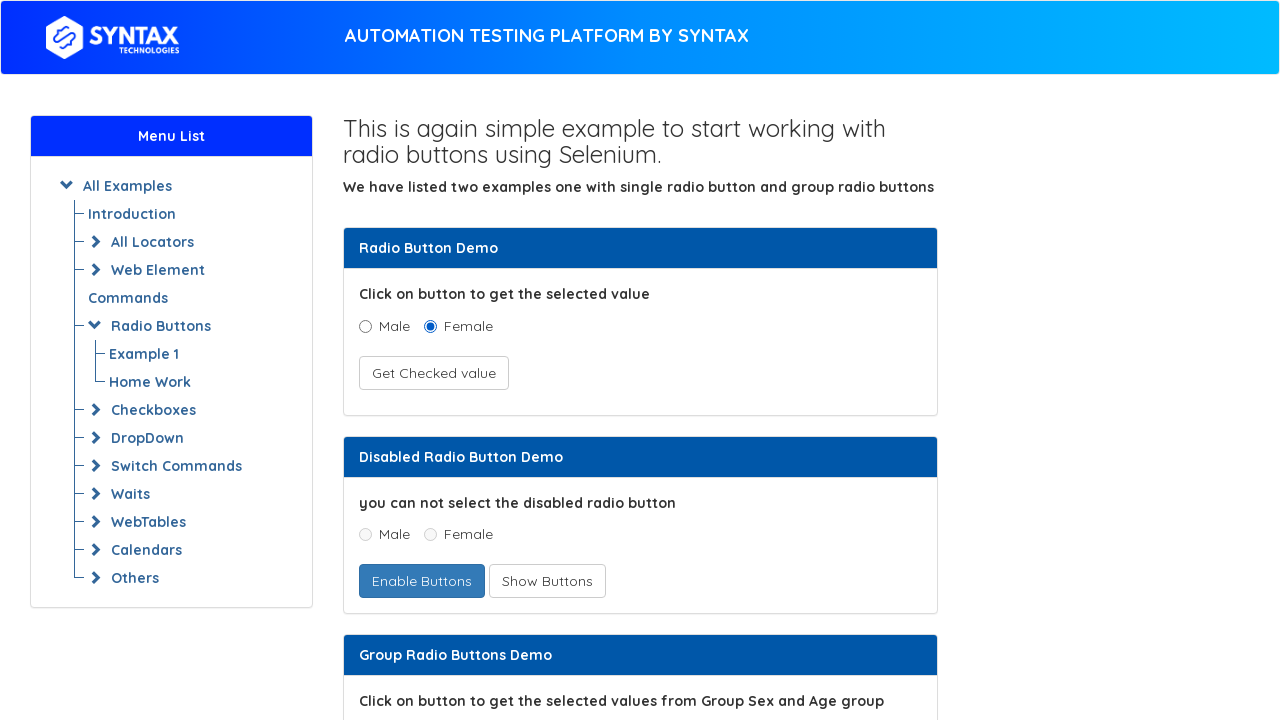

Processed link with text: Home Work
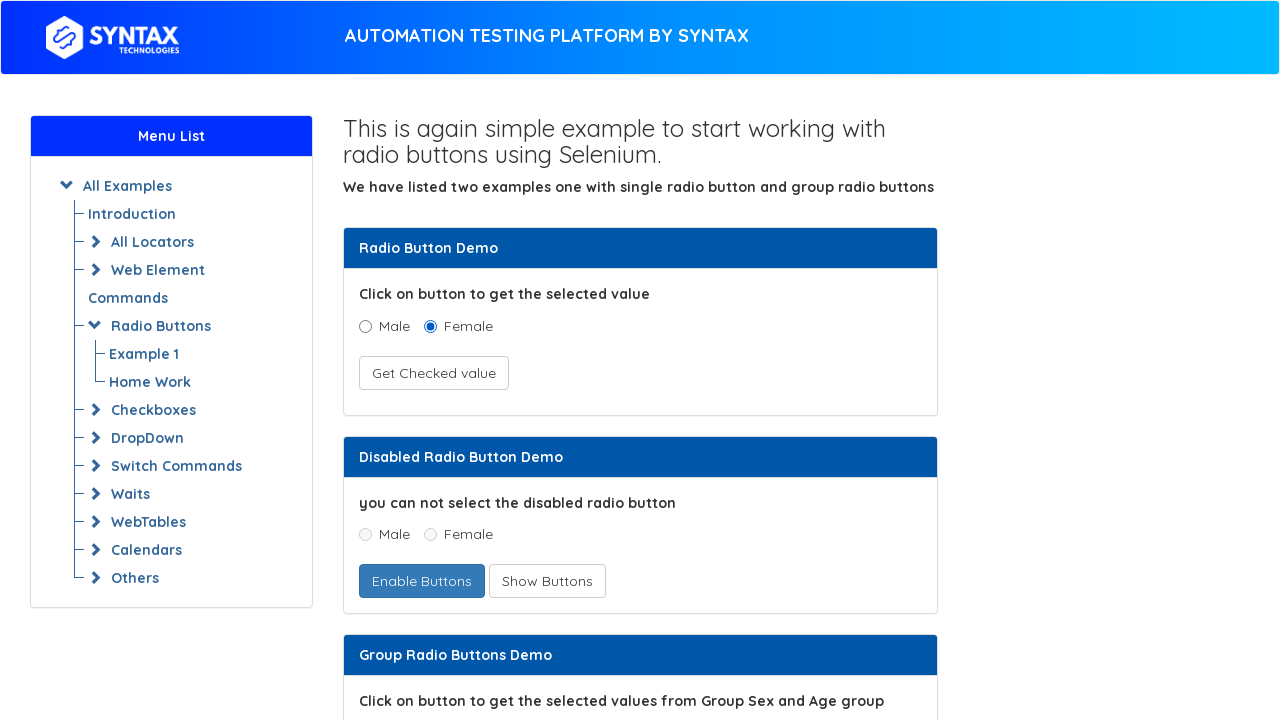

Processed link with text: Web Element Commands
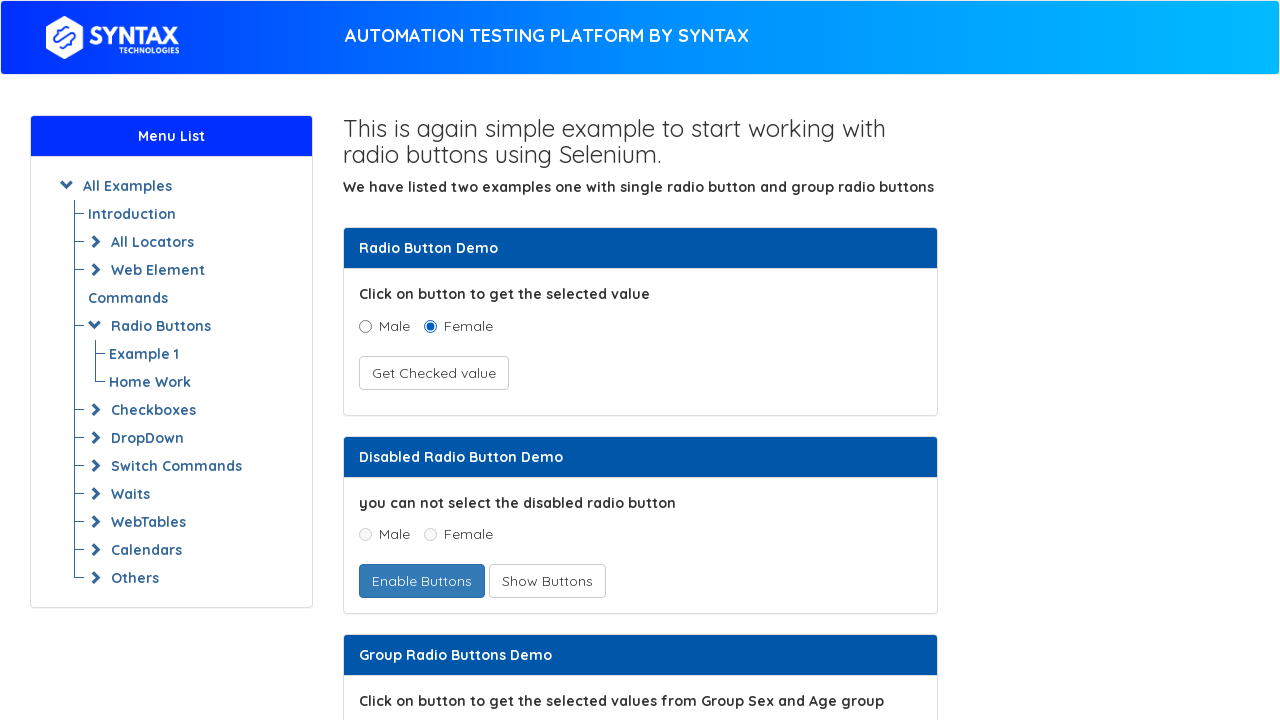

Processed link with text: Example 1
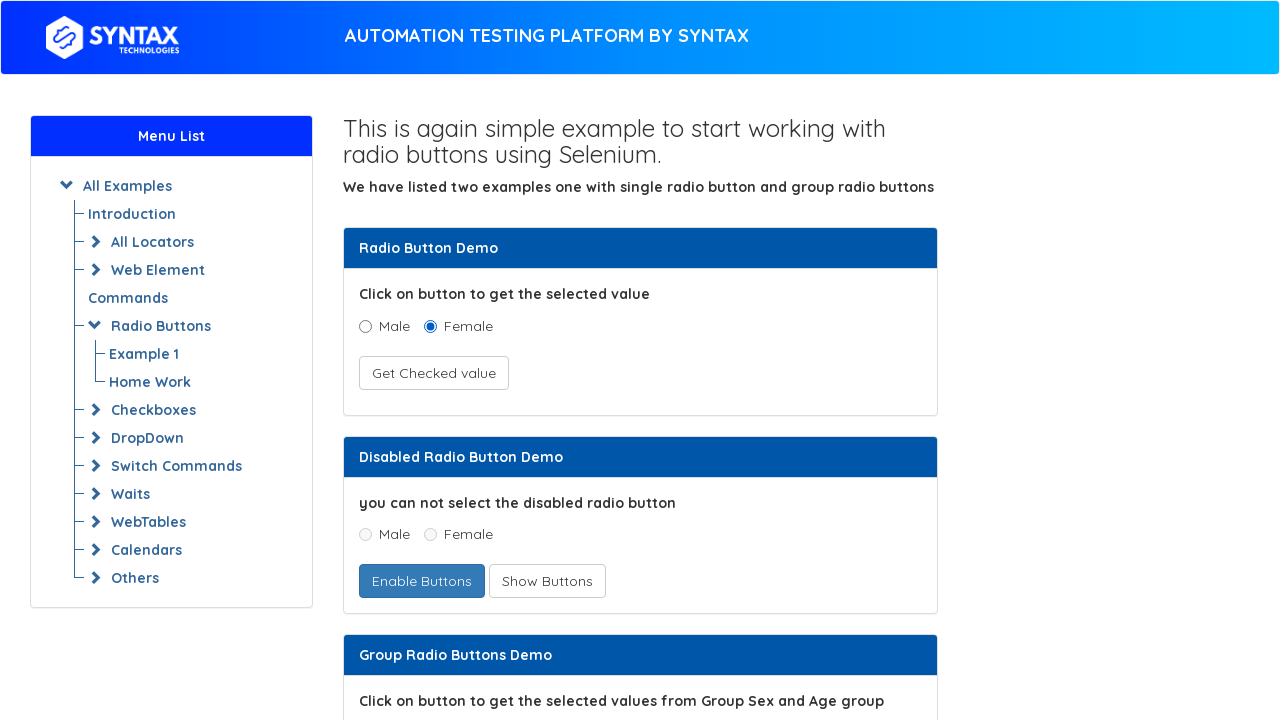

Processed link with text: Home Work
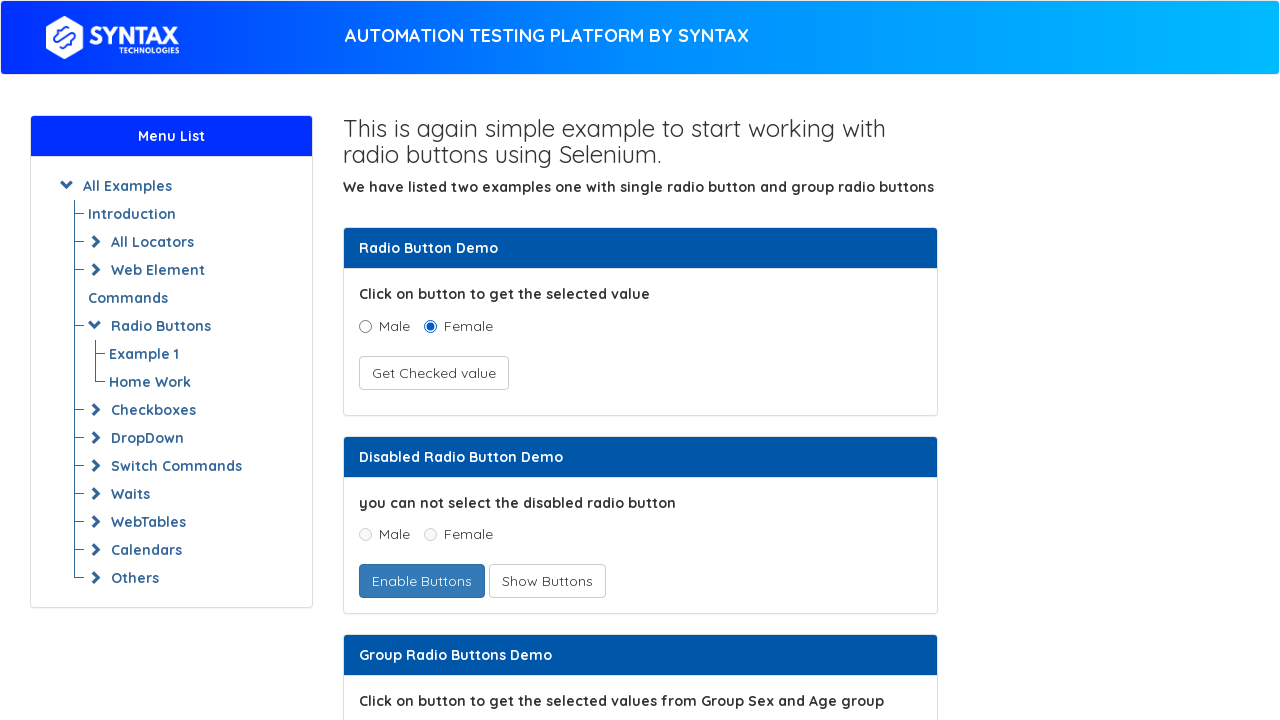

Processed link with text: Radio Buttons
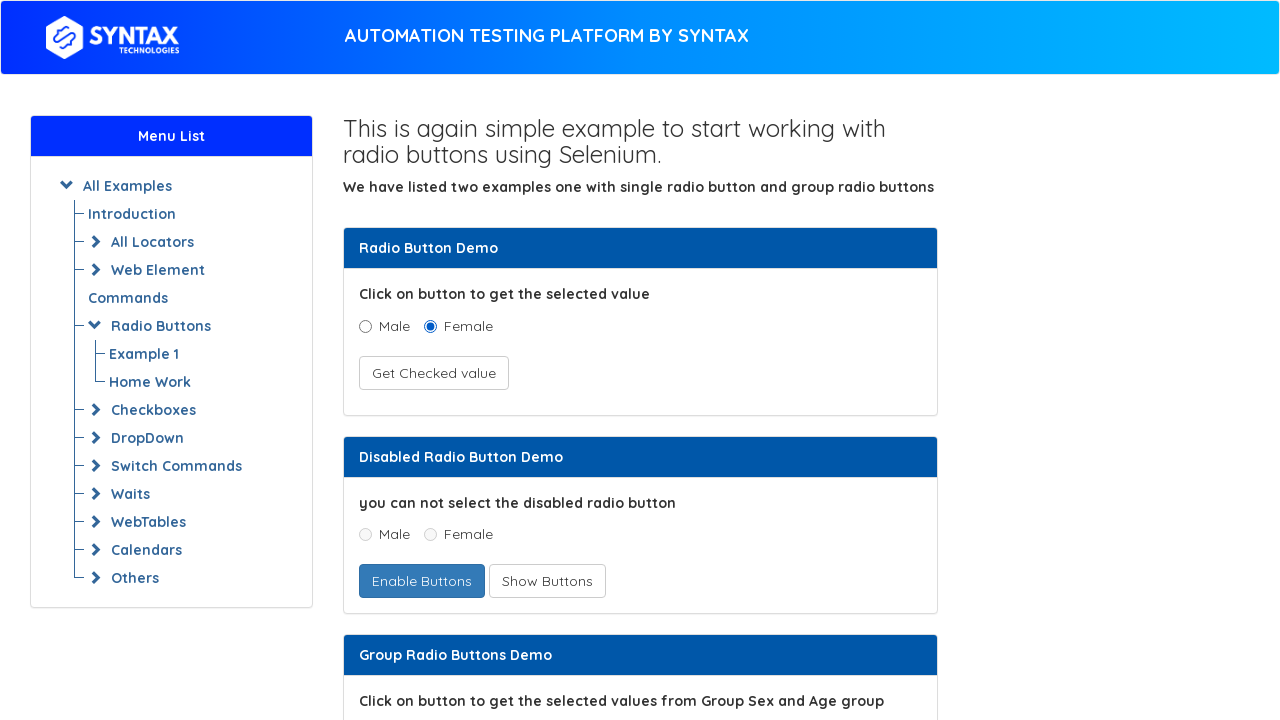

Processed link with text: Example 1
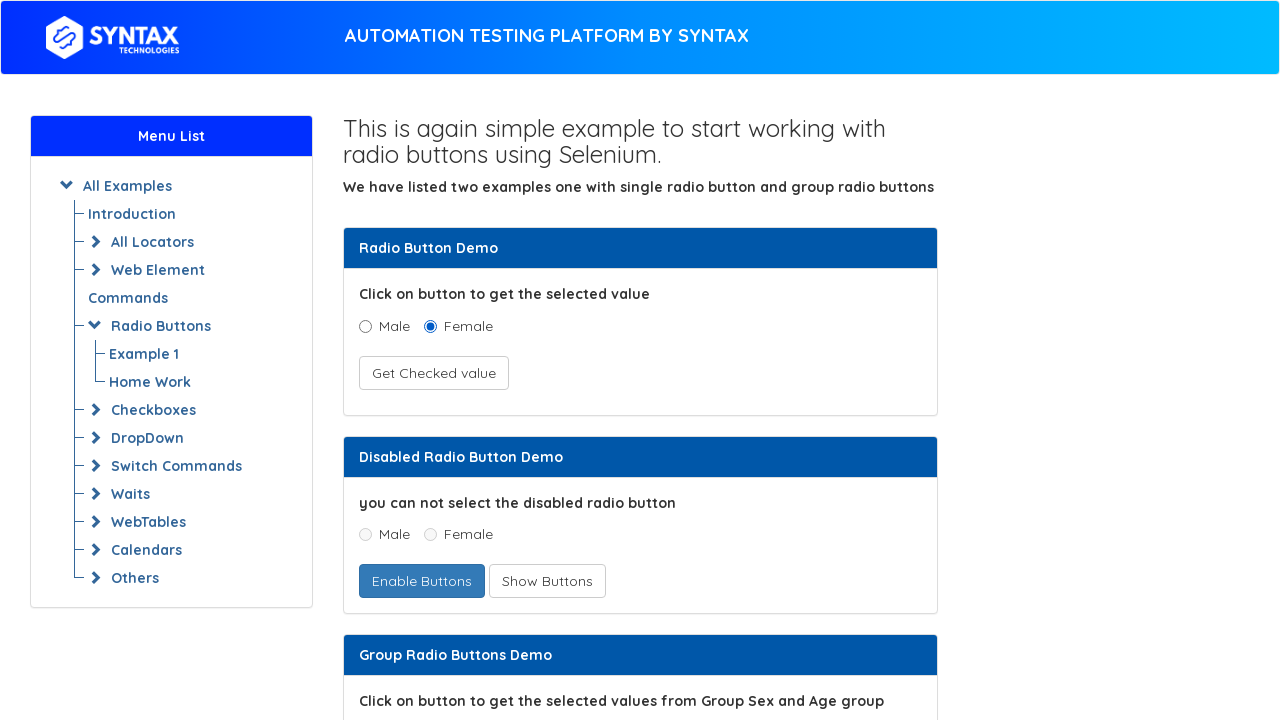

Processed link with text: Home Work
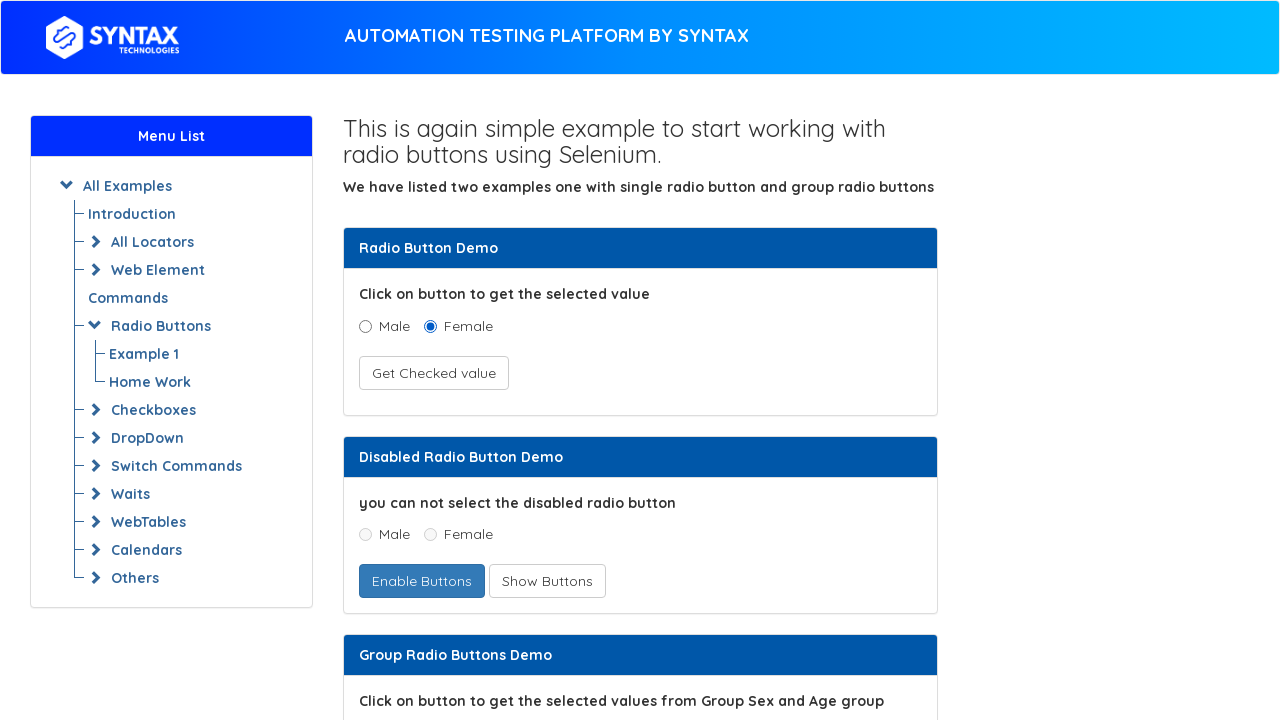

Processed link with text: Checkboxes
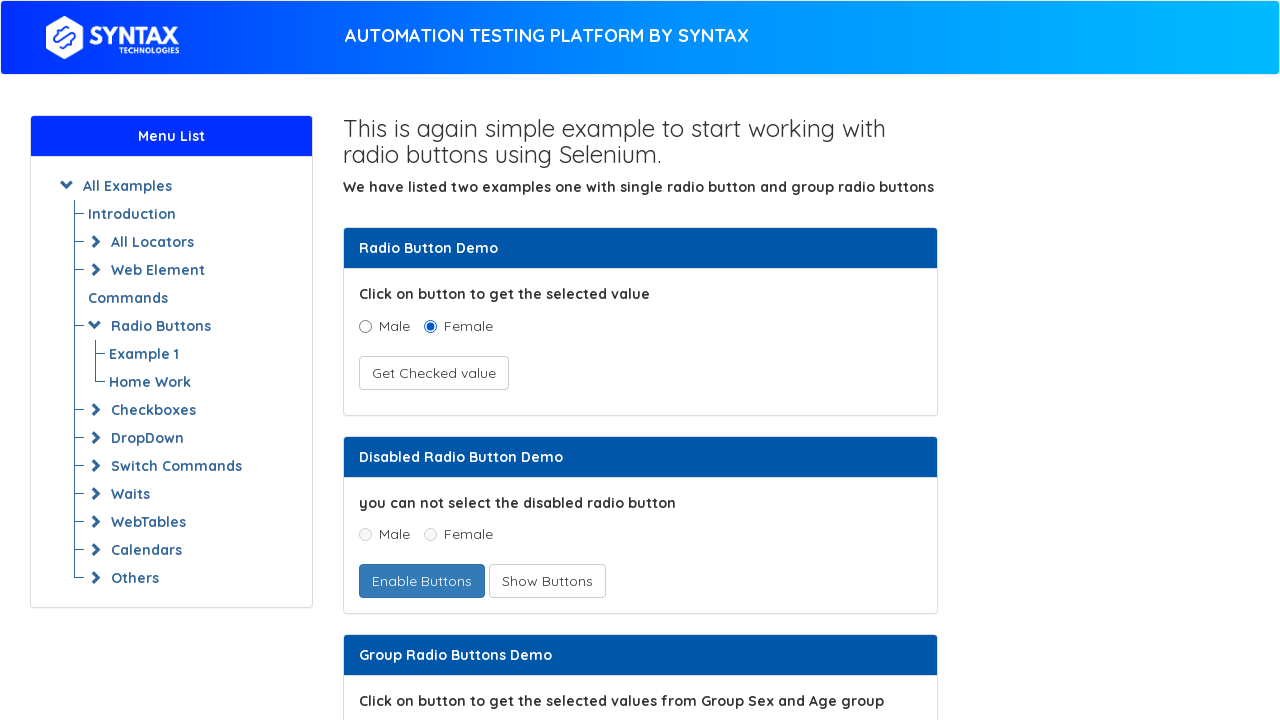

Processed link with text: Example 1
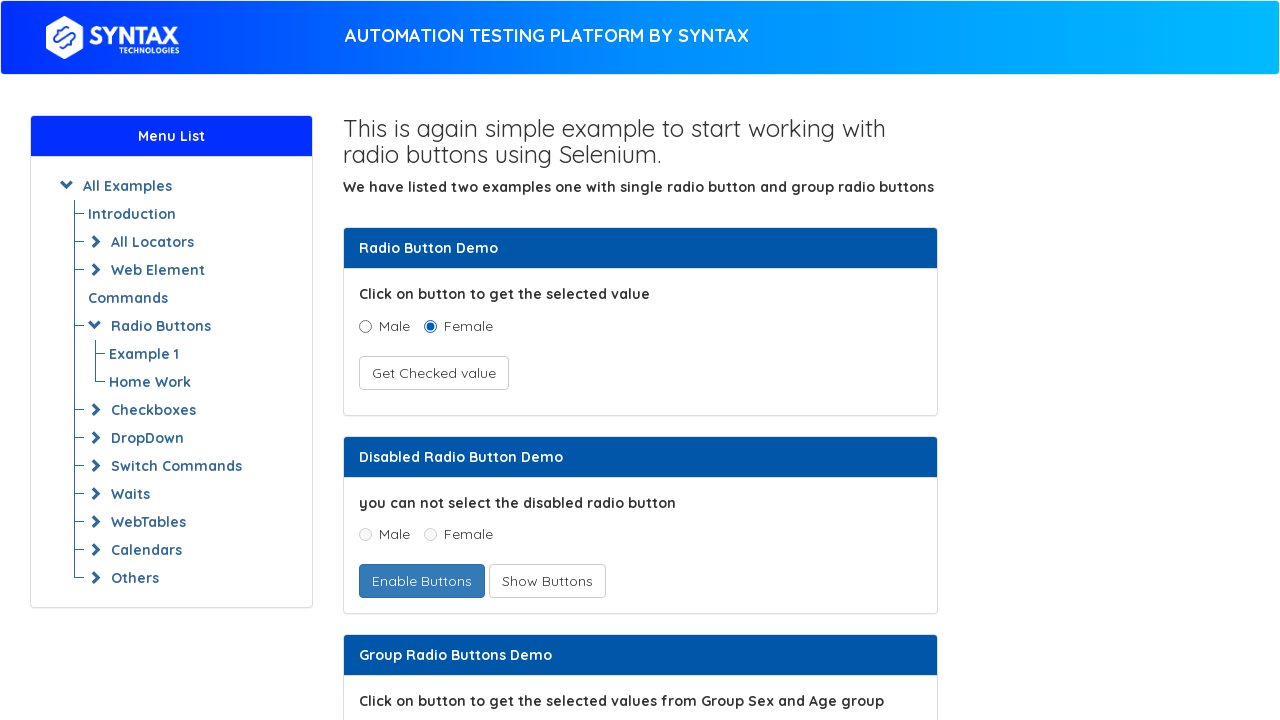

Processed link with text: Home Work
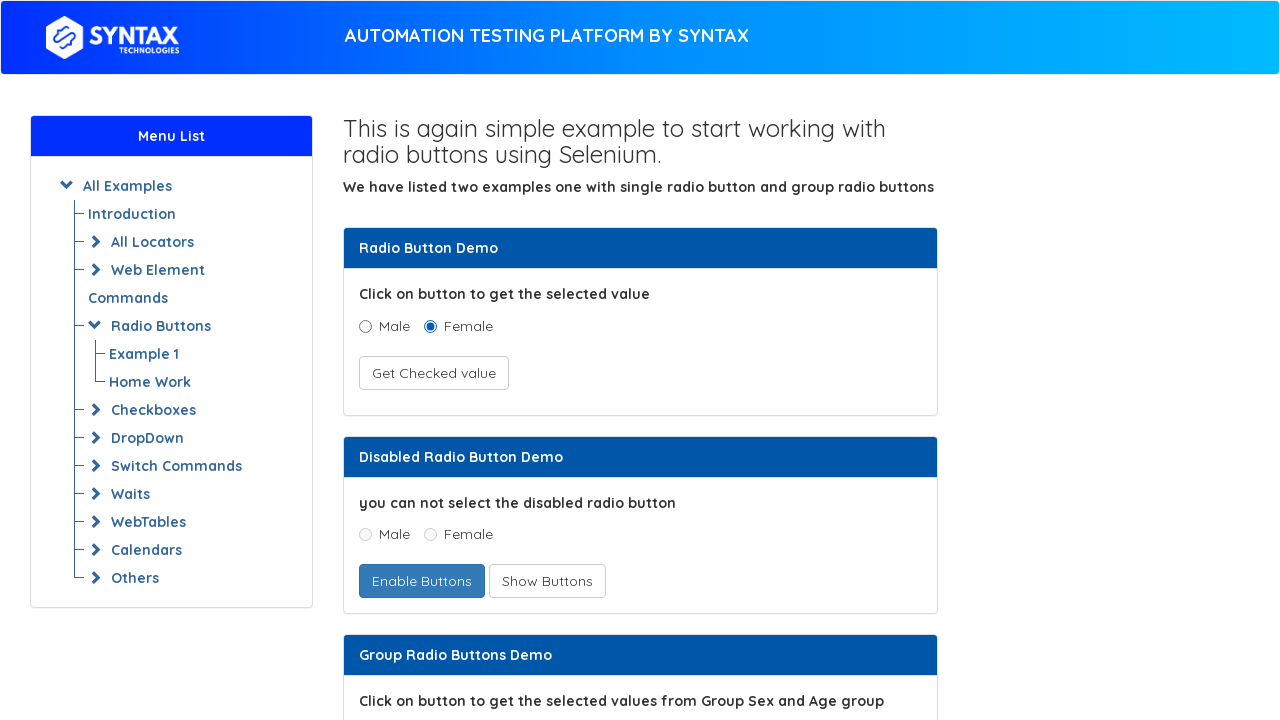

Processed link with text: DropDown
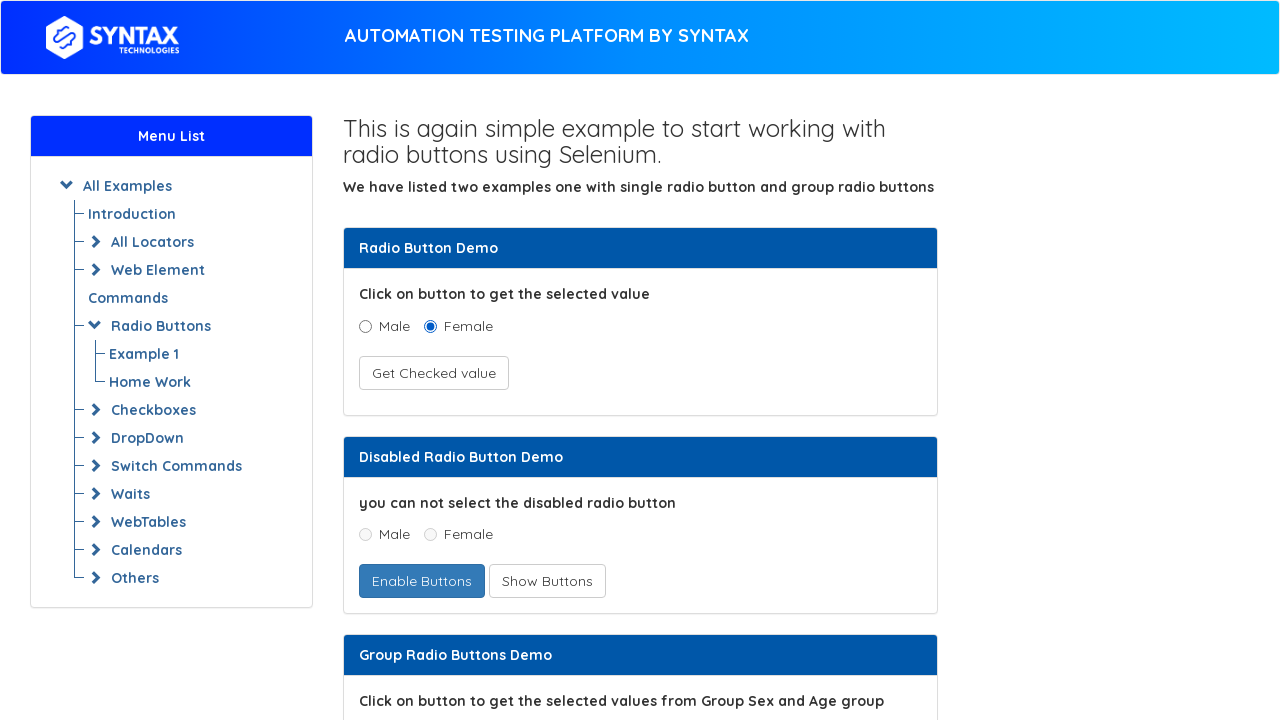

Processed link with text: With Select Tag
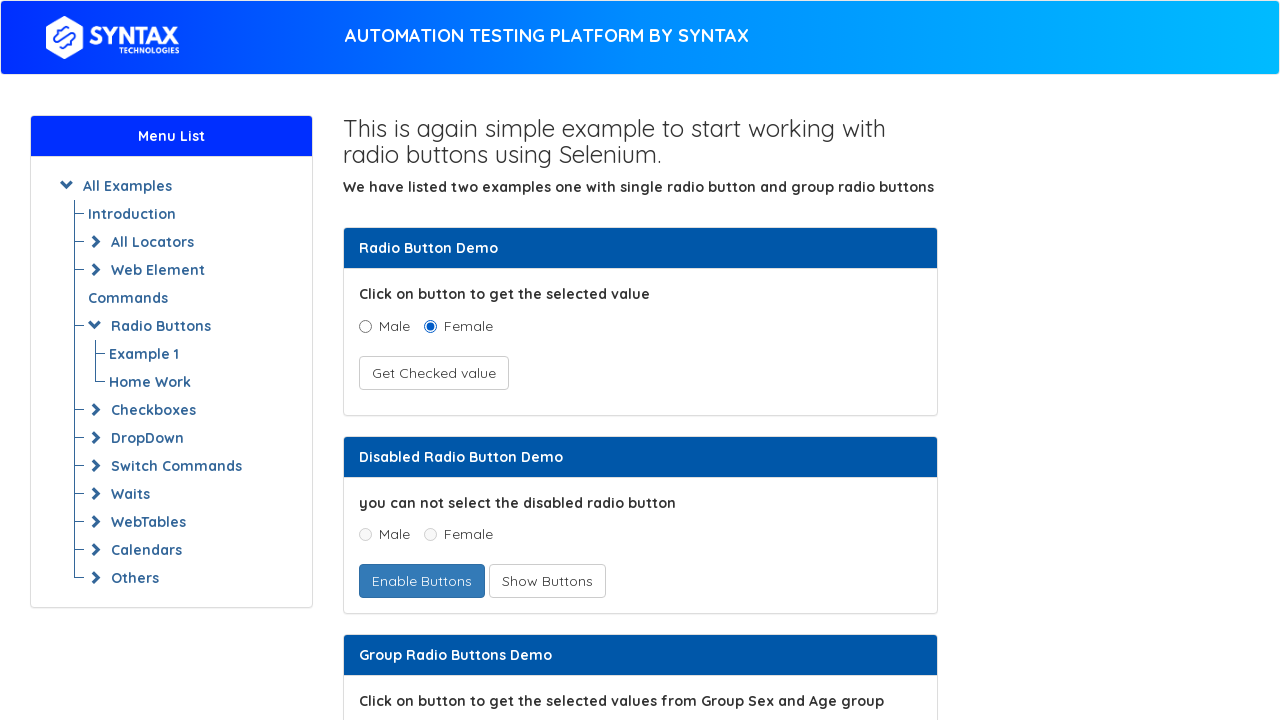

Processed link with text: Example 1
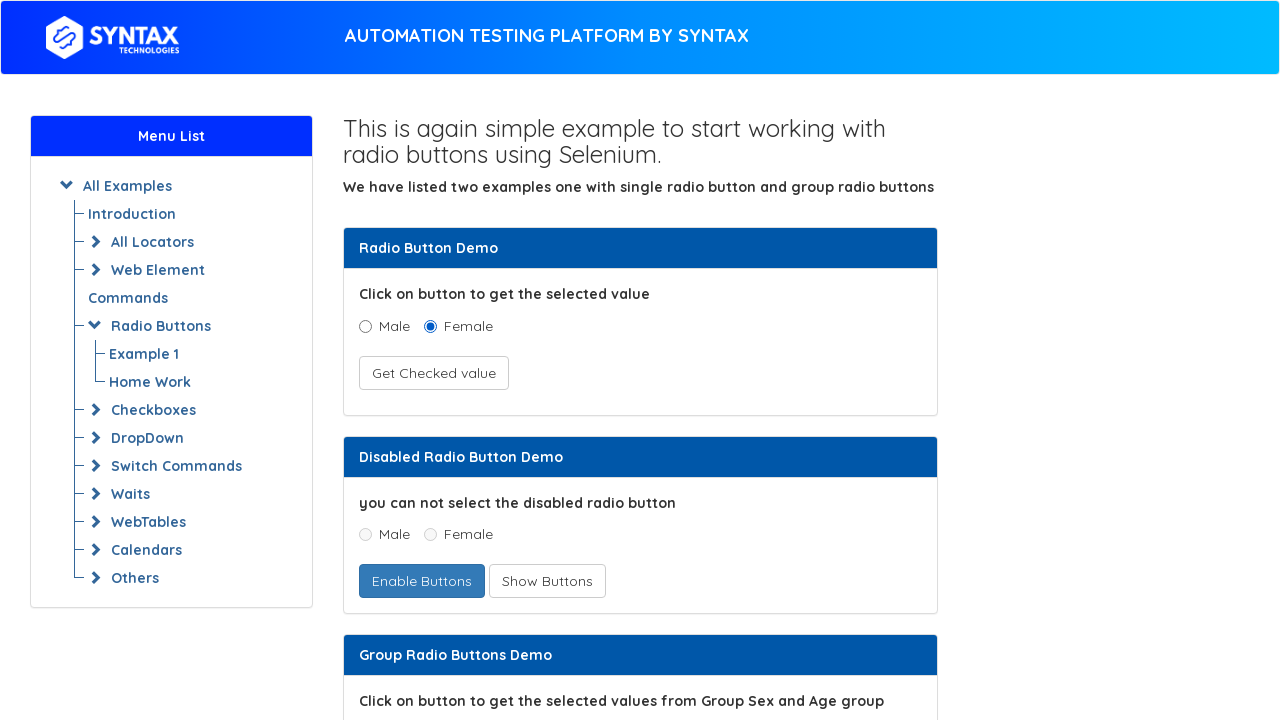

Processed link with text: Home Work
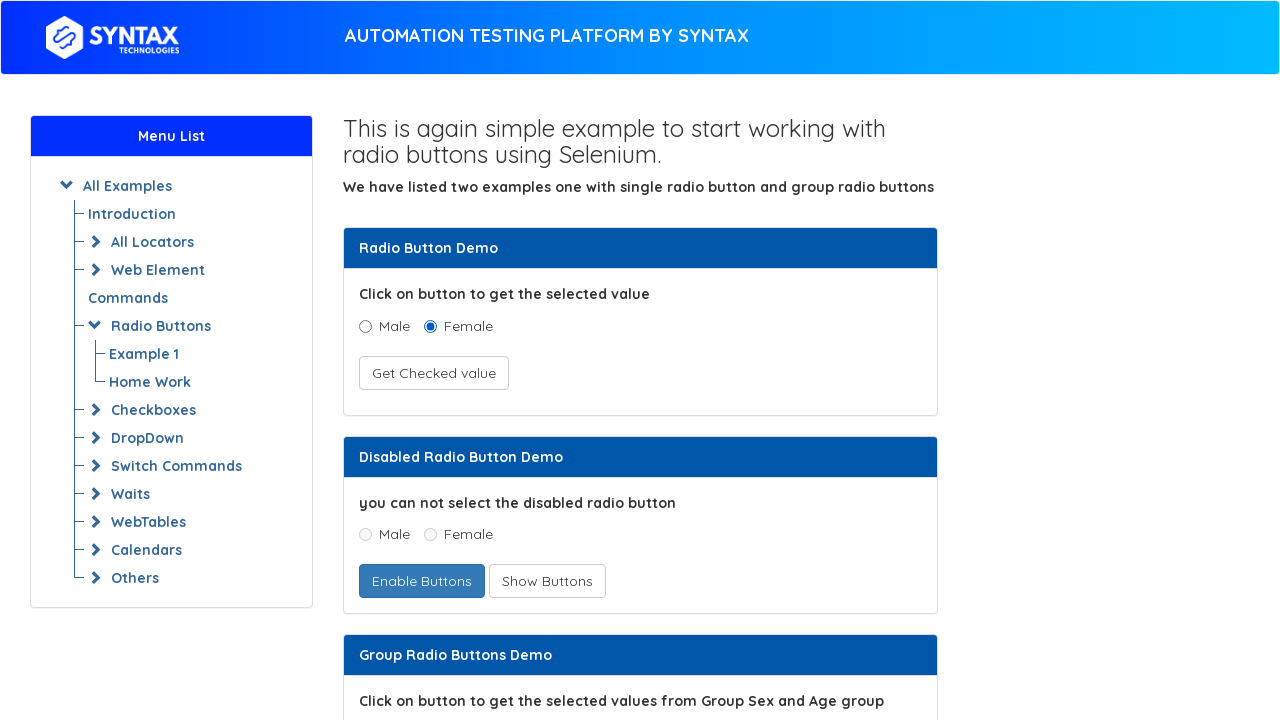

Processed link with text: Without Select Tag
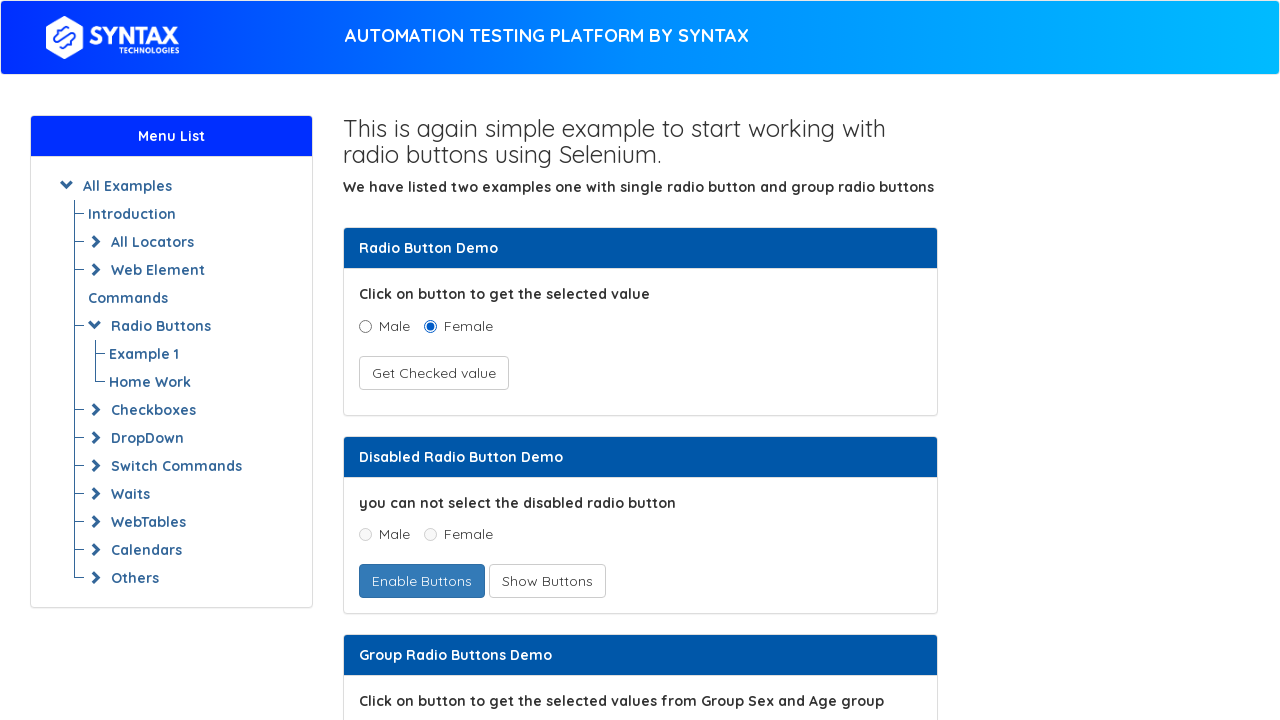

Processed link with text: Example 1
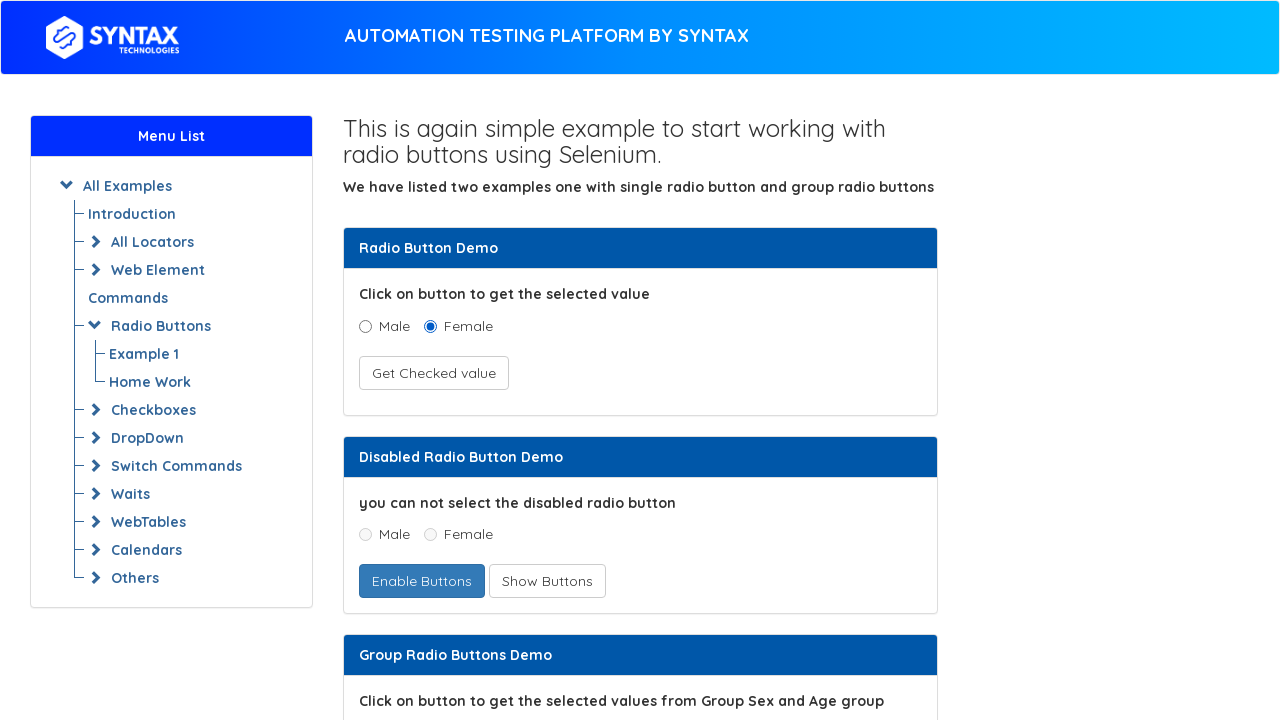

Processed link with text: Home Work
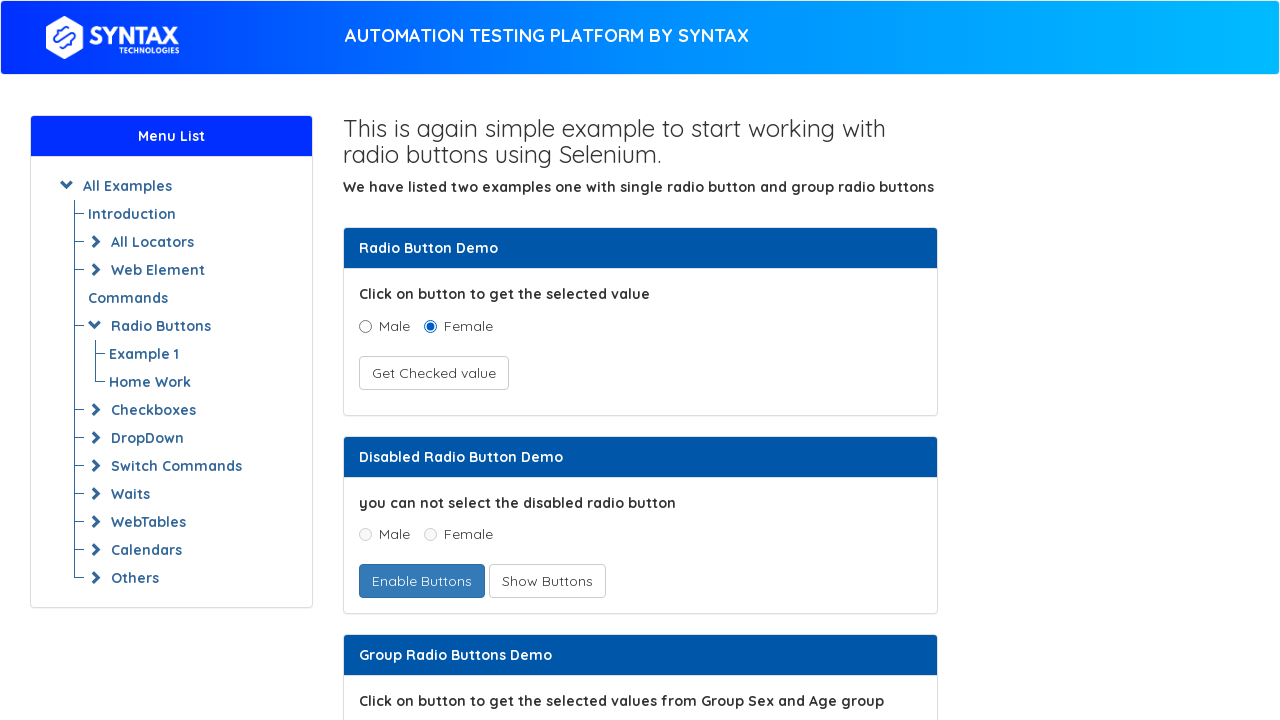

Processed link with text: Switch Commands
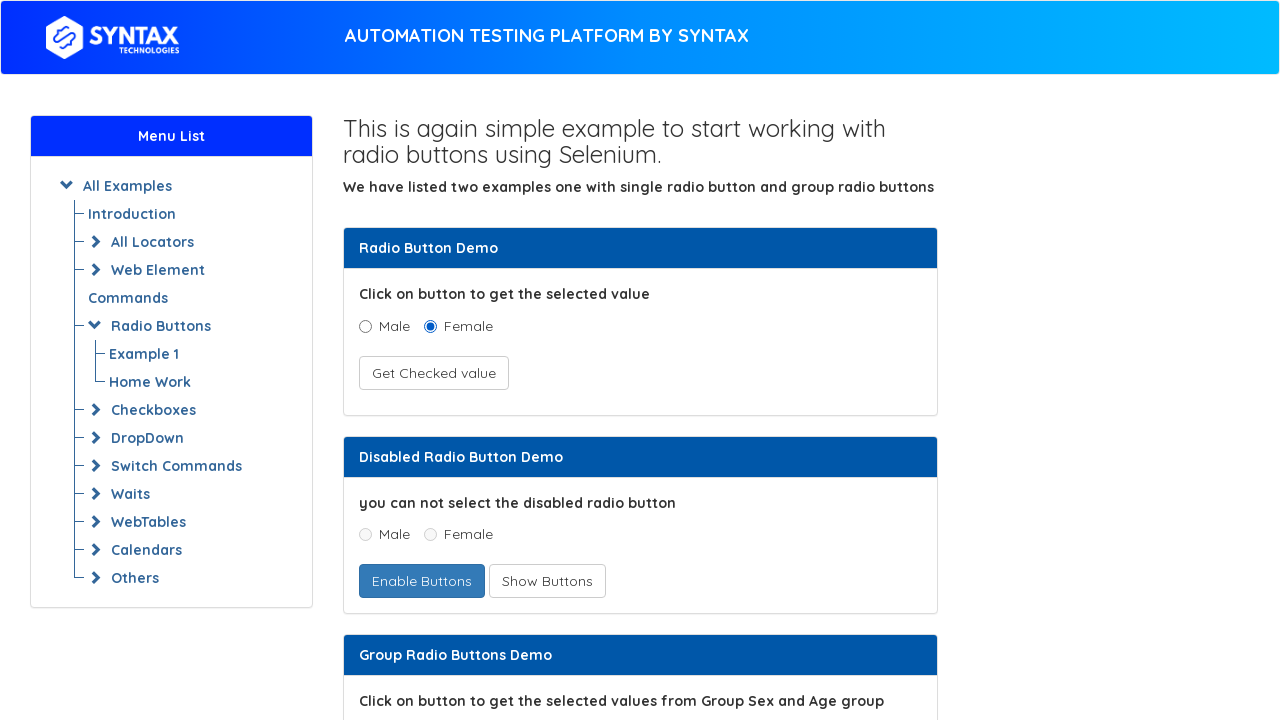

Processed link with text: Alerts
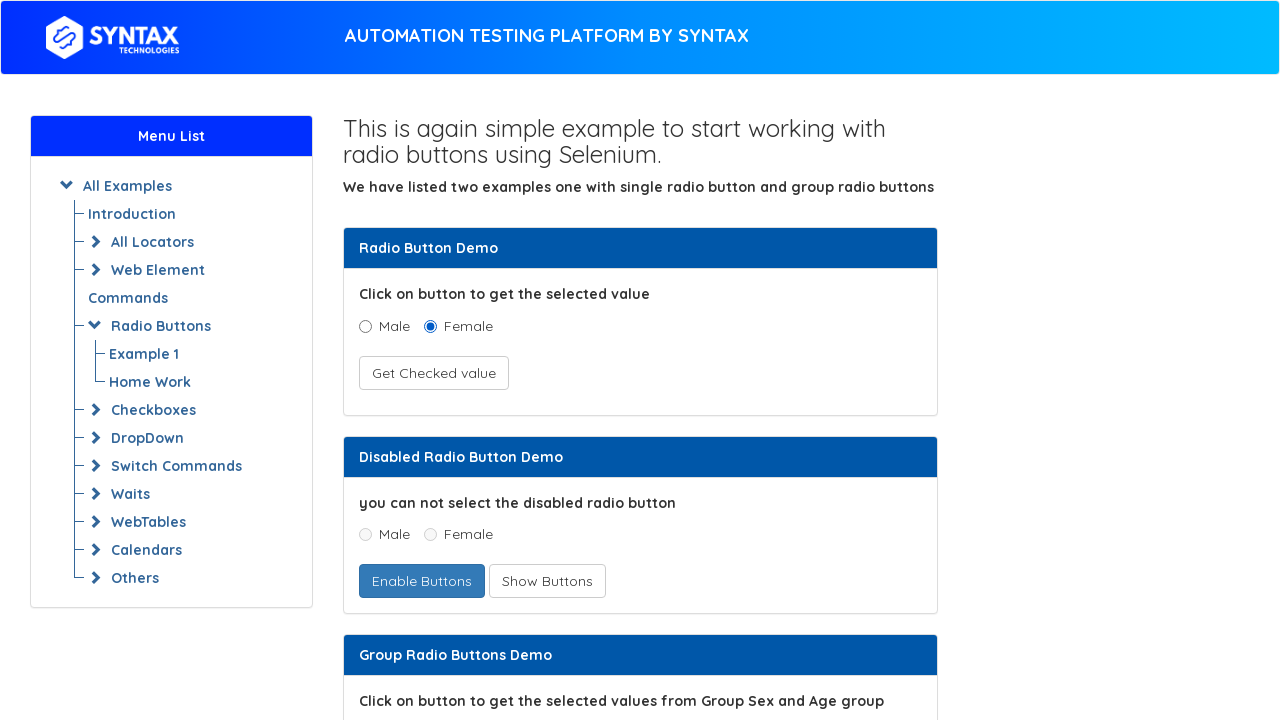

Processed link with text: Example 1
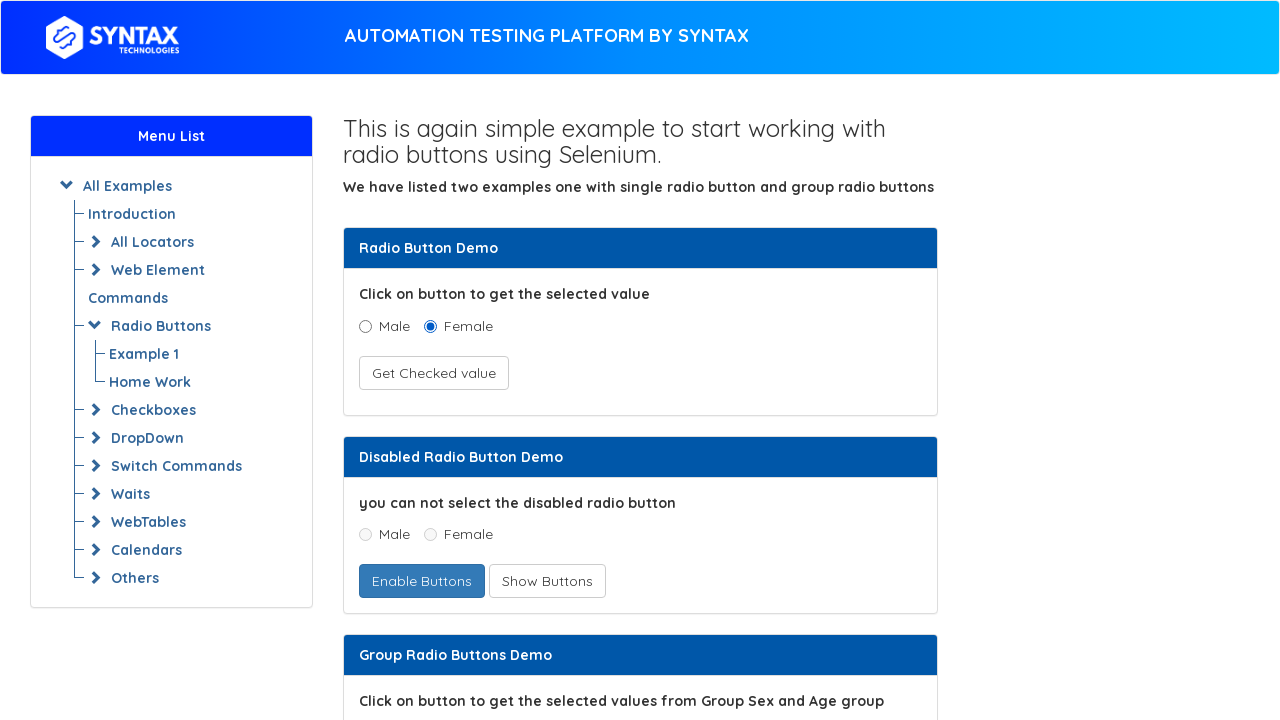

Processed link with text: Home Work
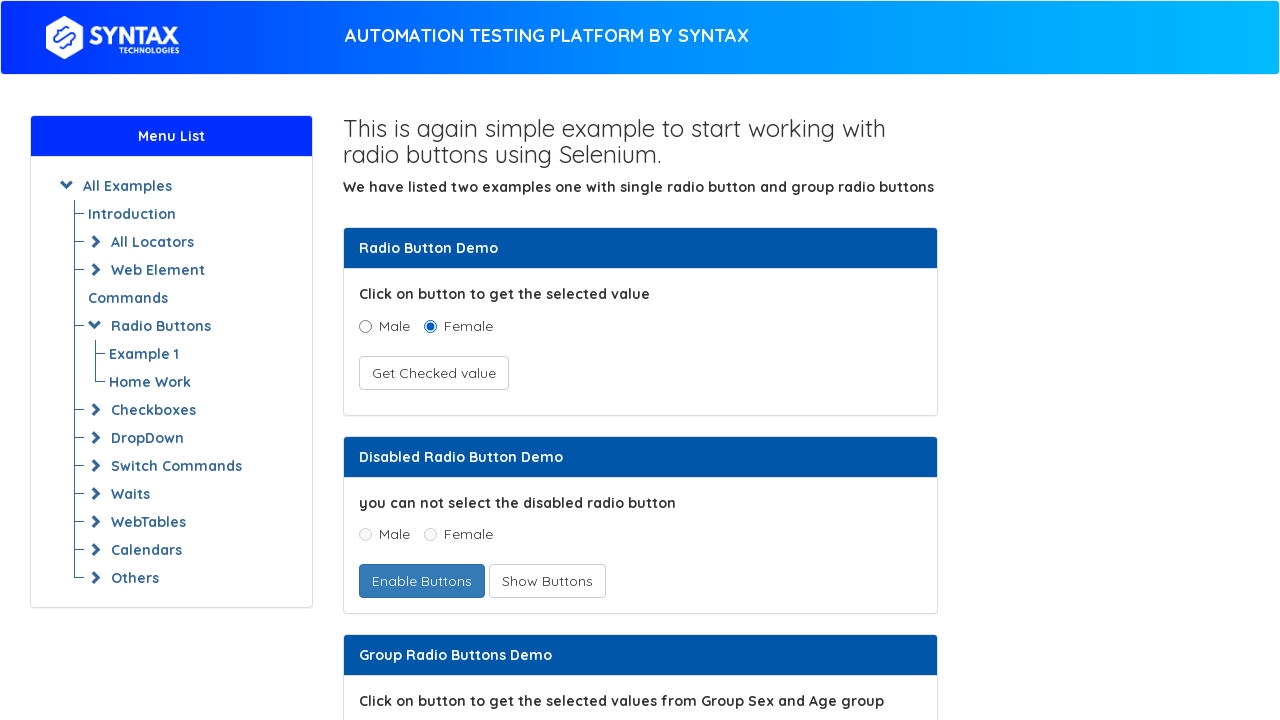

Processed link with text: Frames
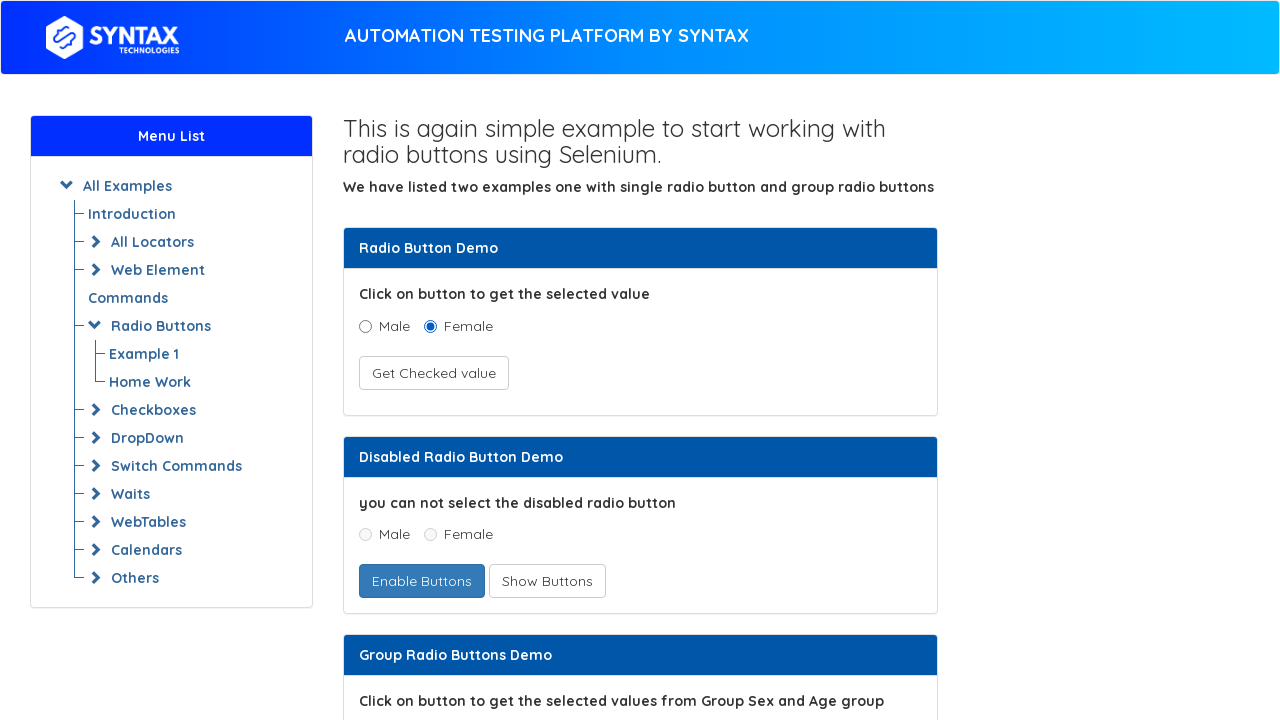

Processed link with text: Example 1
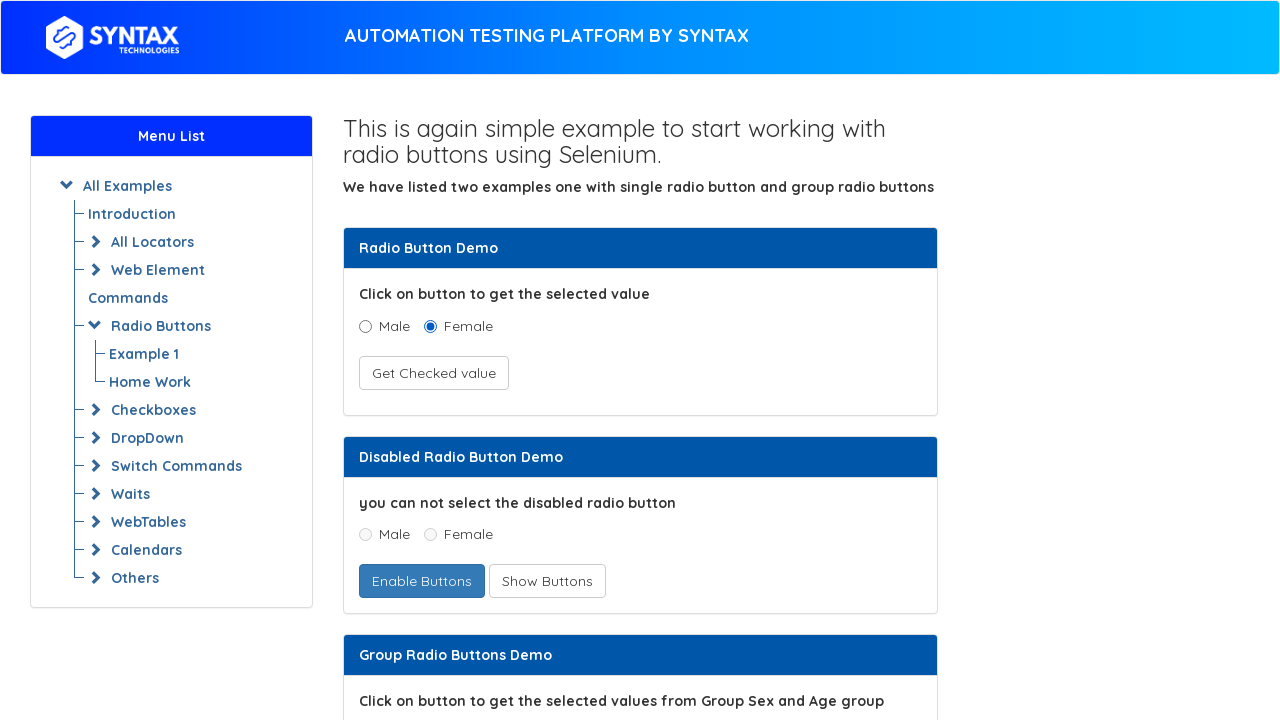

Processed link with text: Home Work
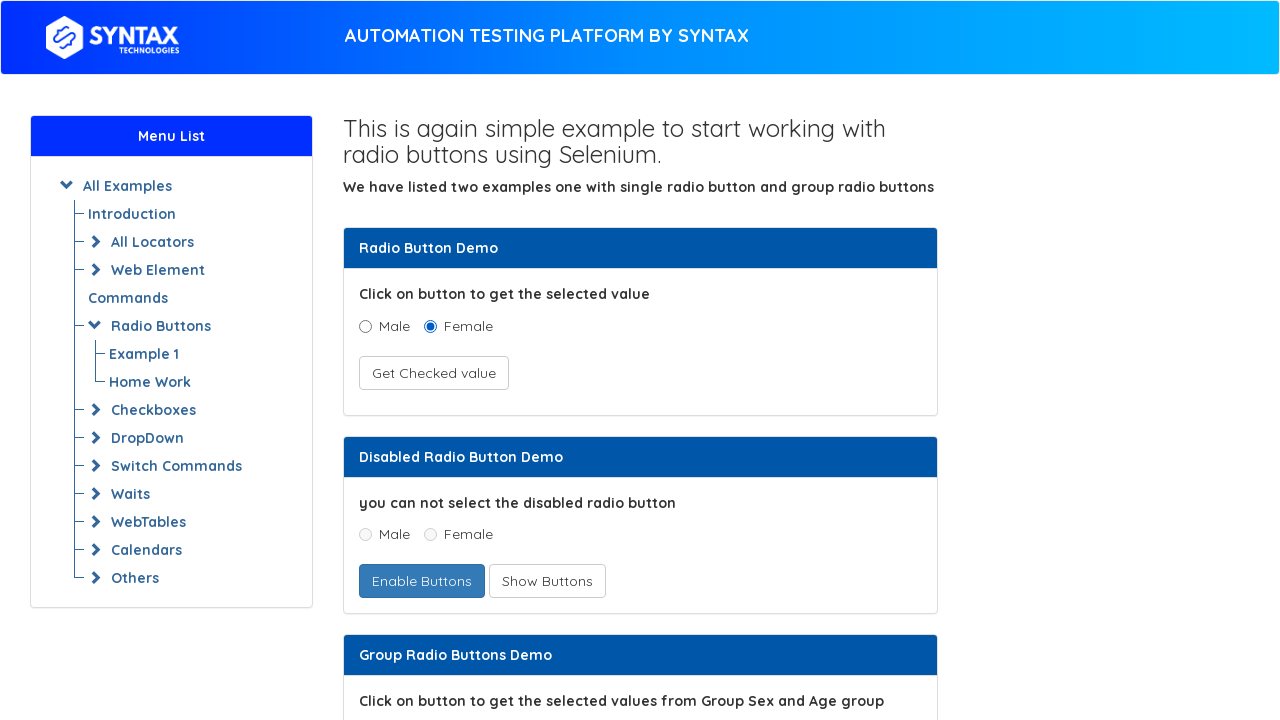

Processed link with text: Windows
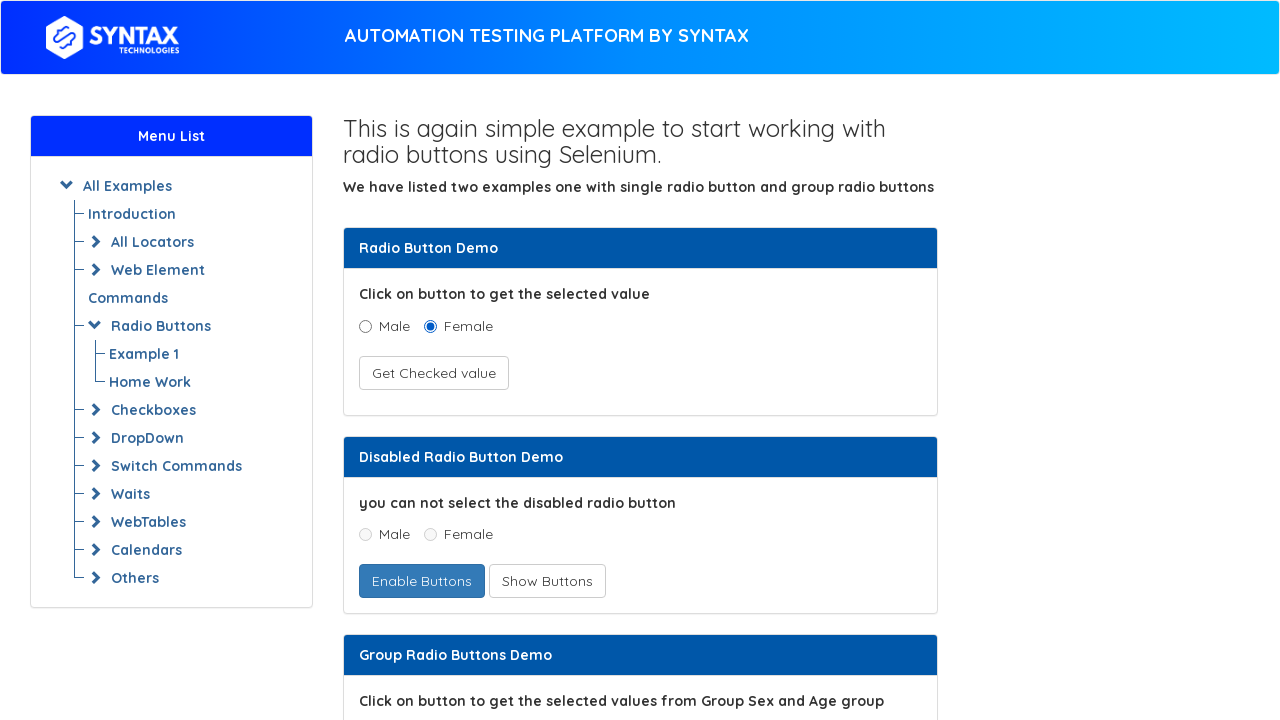

Processed link with text: Example 1
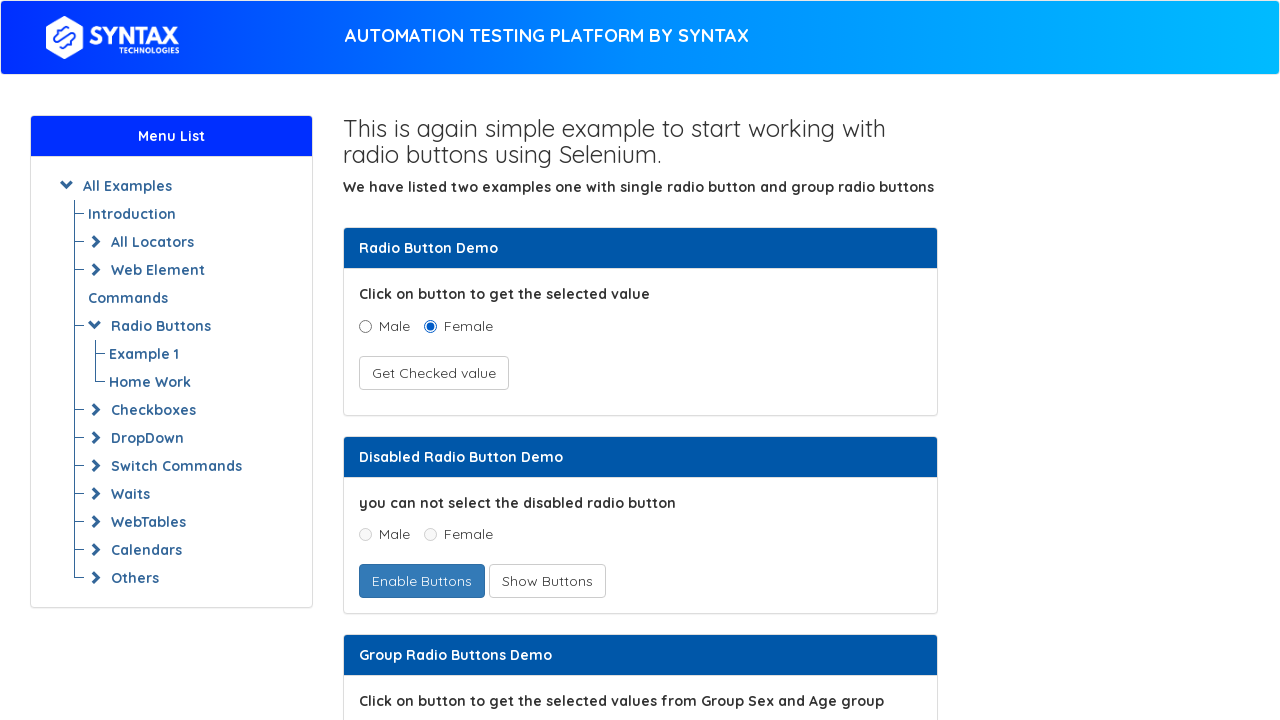

Processed link with text: Home Work
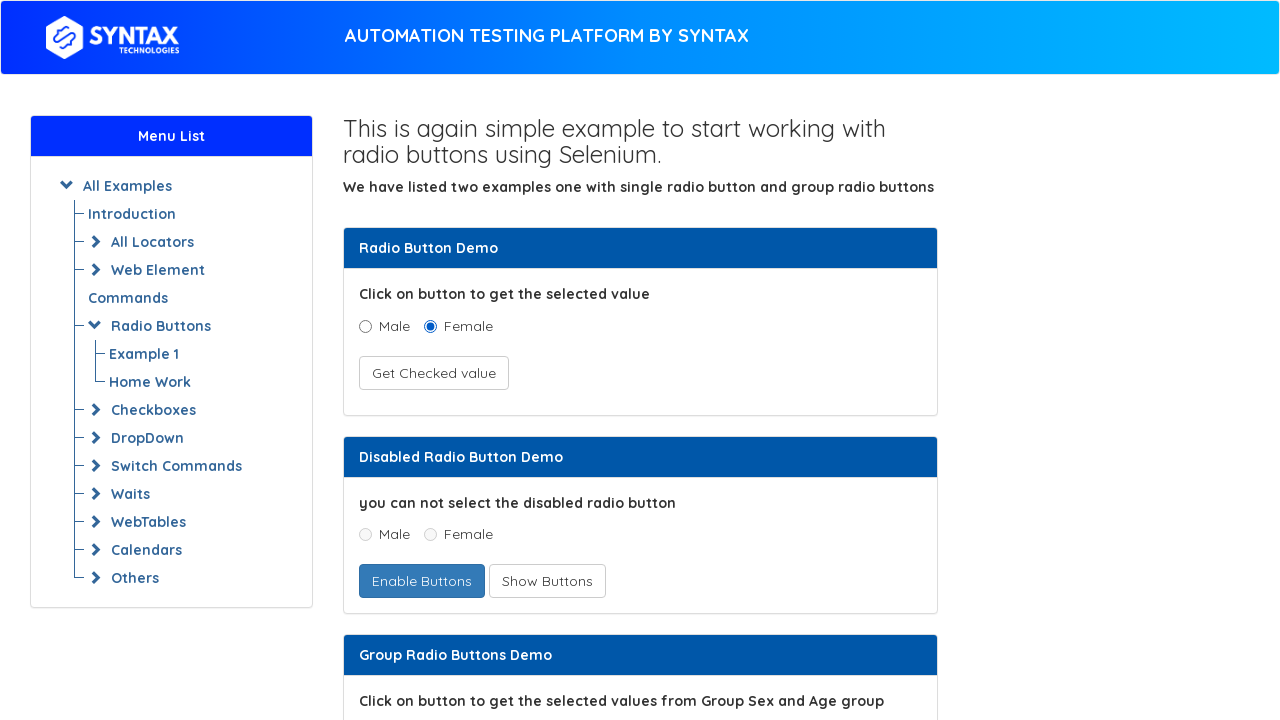

Processed link with text: Waits
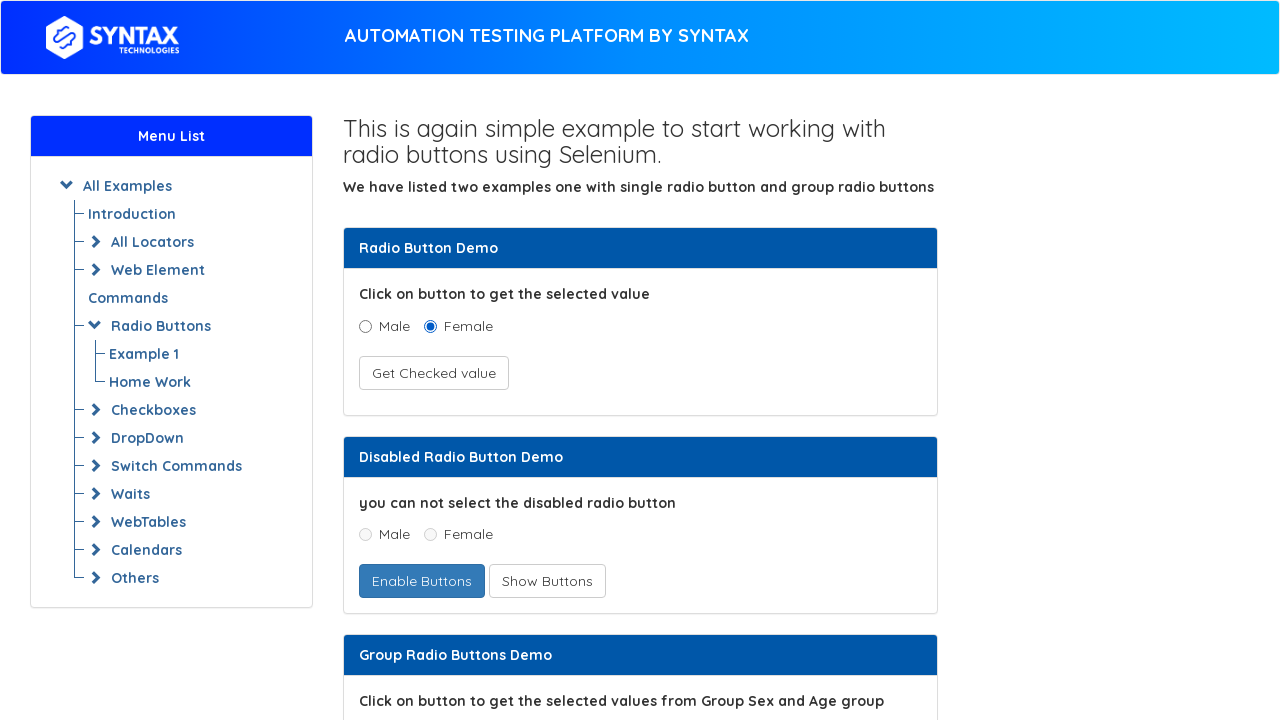

Processed link with text: Explicit Wait
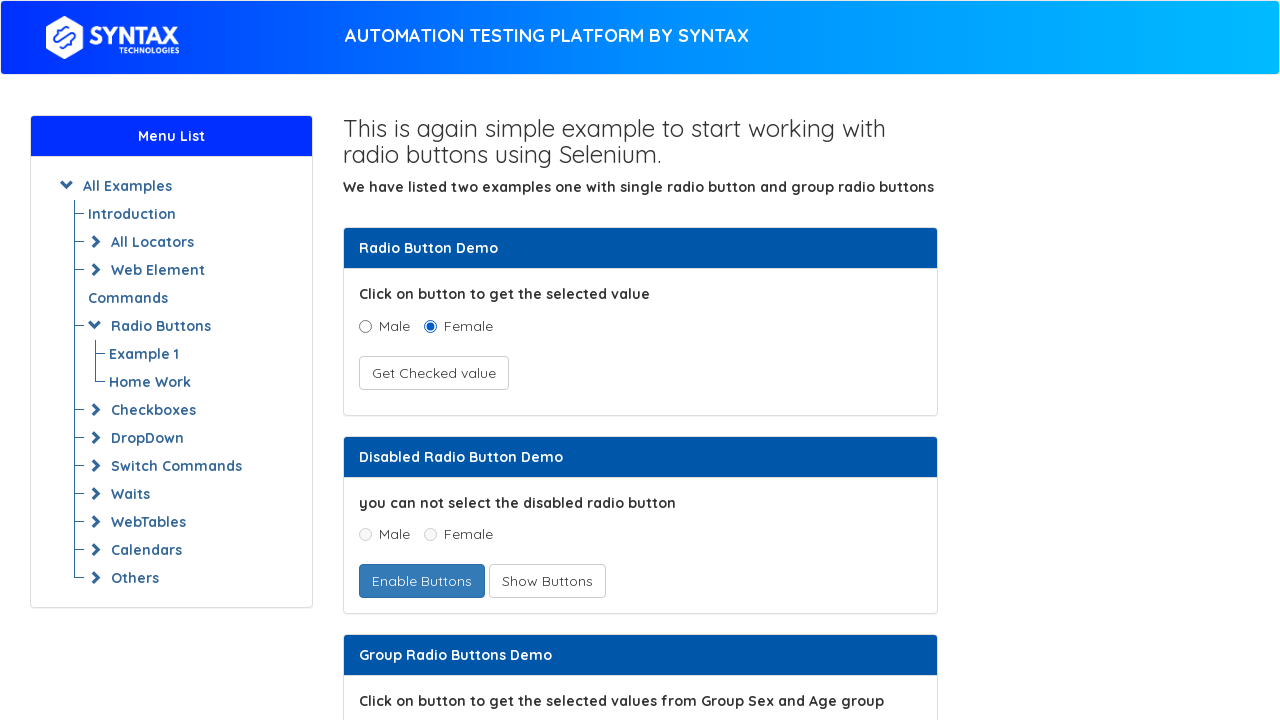

Processed link with text: Home Work
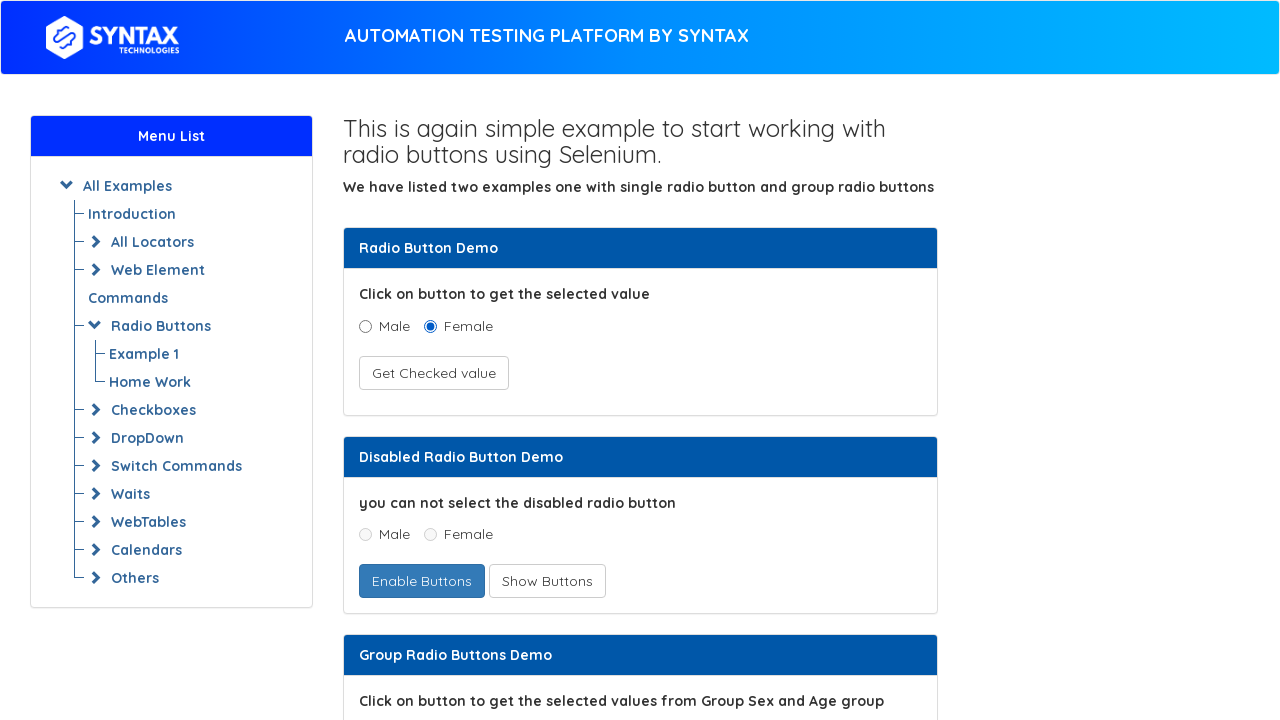

Processed link with text: Implicit Wait
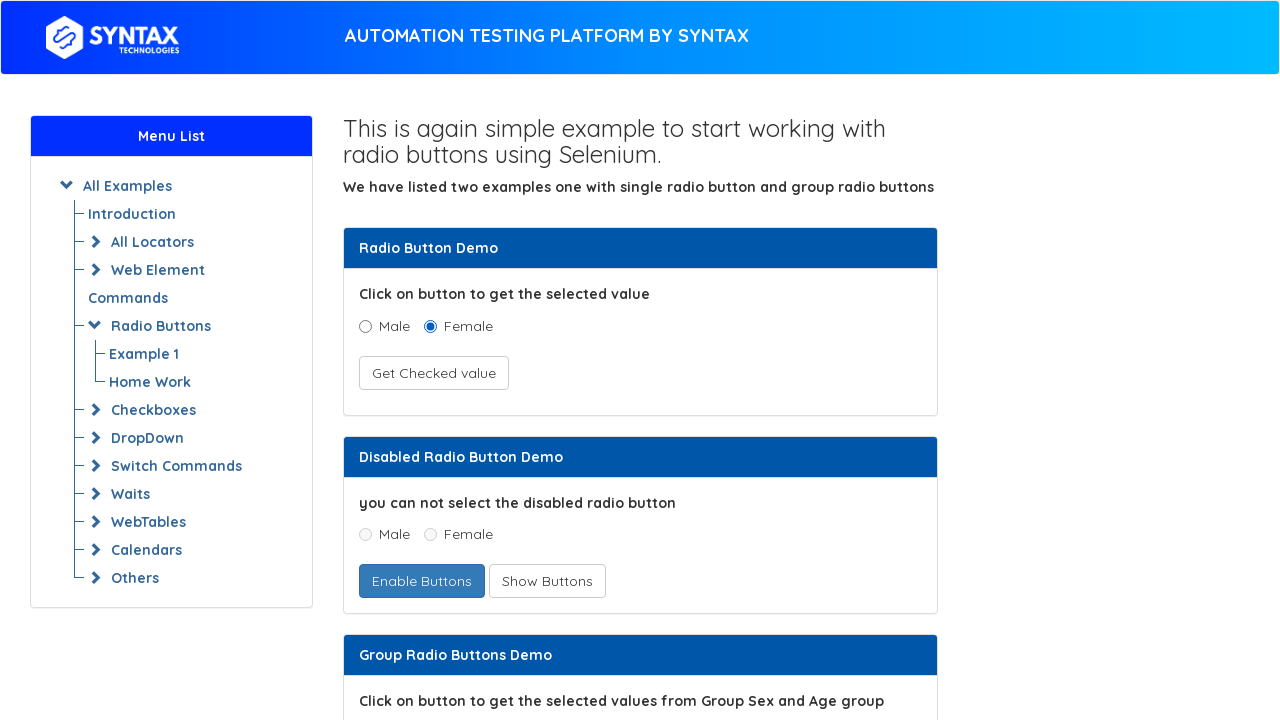

Processed link with text: Home Work
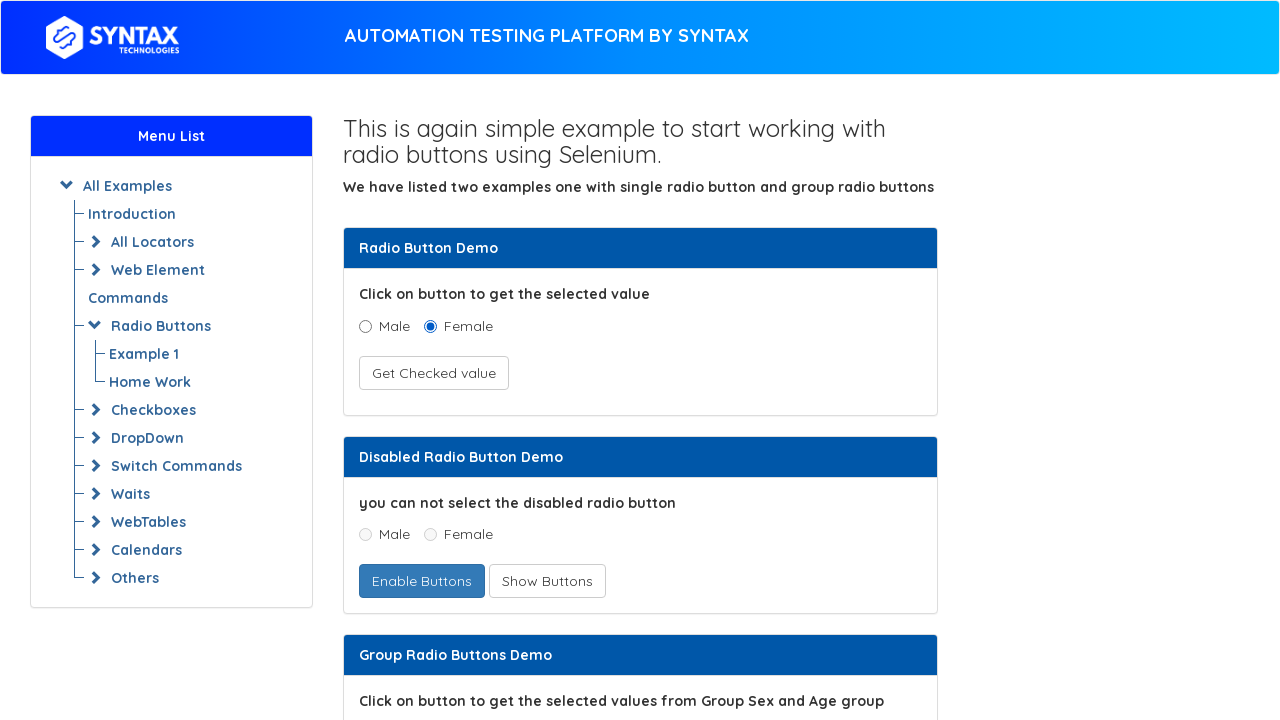

Processed link with text: WebTables
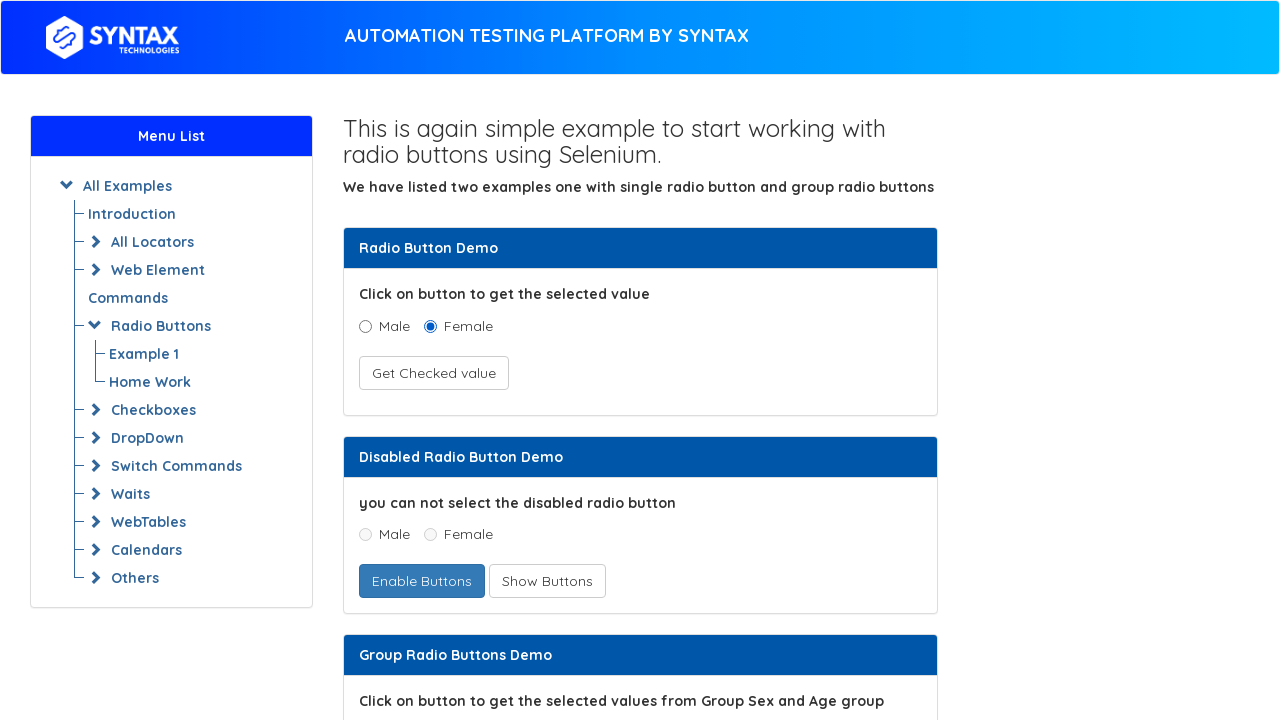

Processed link with text: Static Table
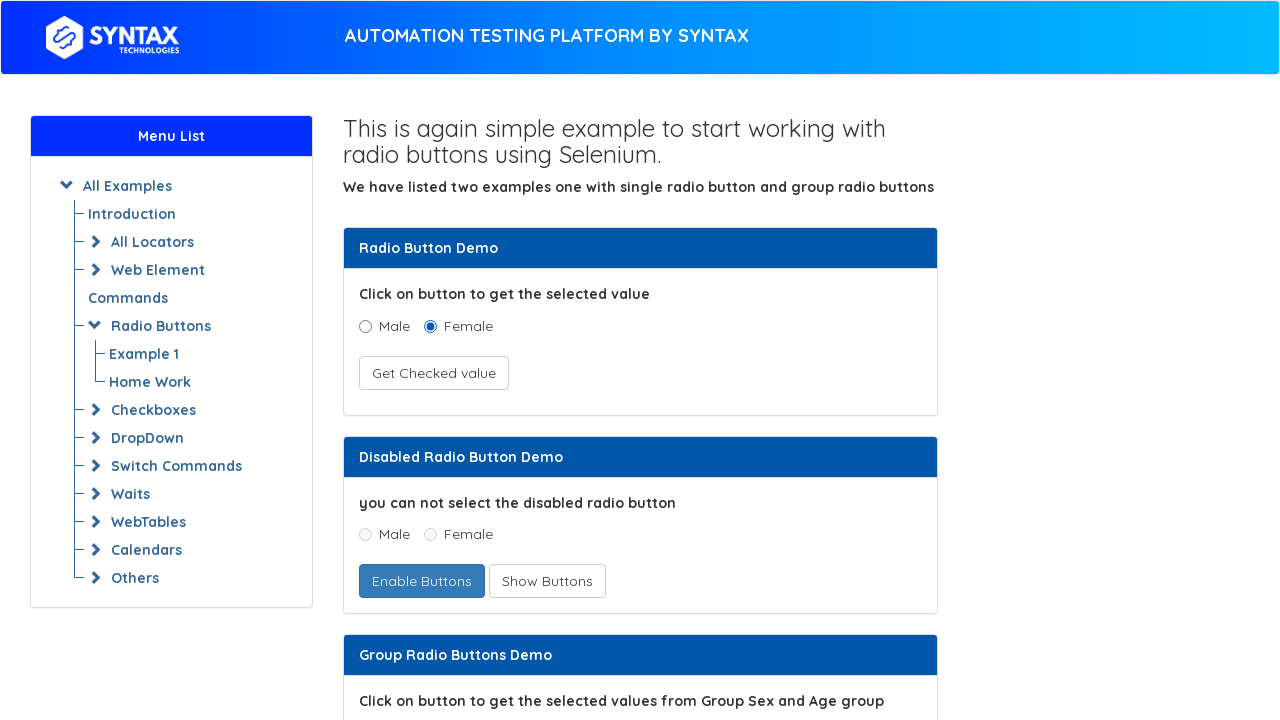

Processed link with text: Example 1
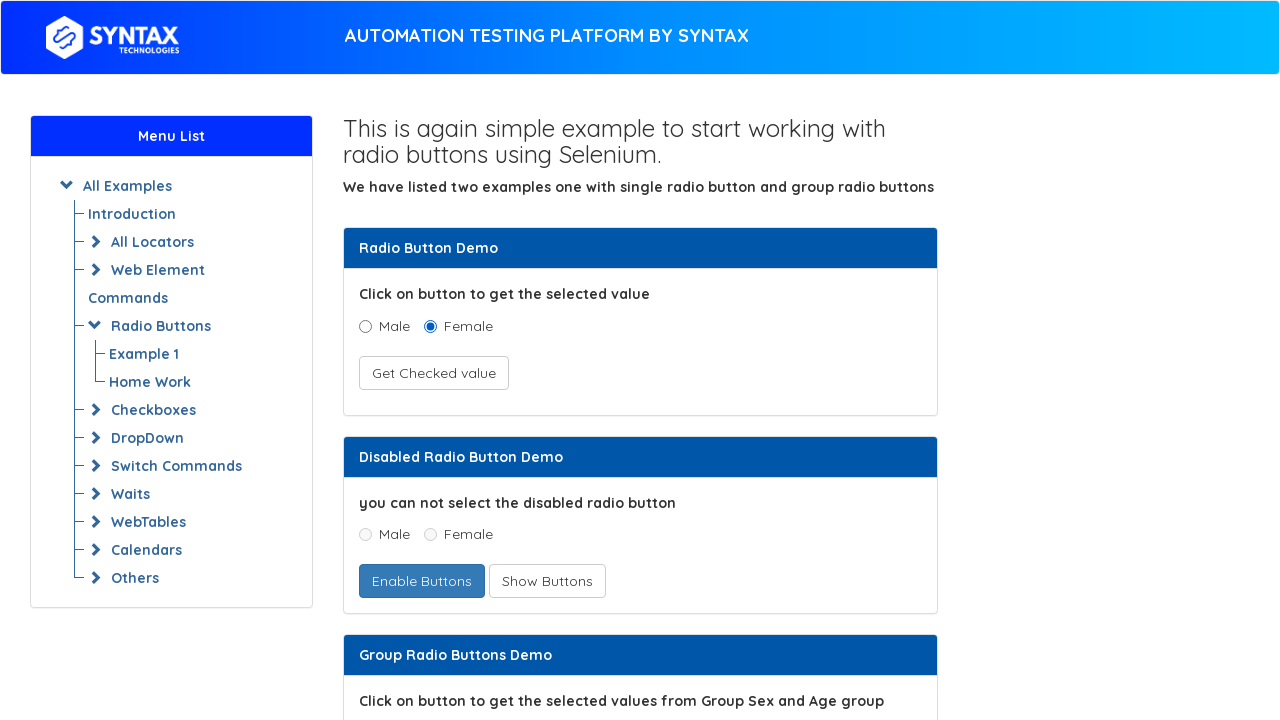

Processed link with text: Home Work
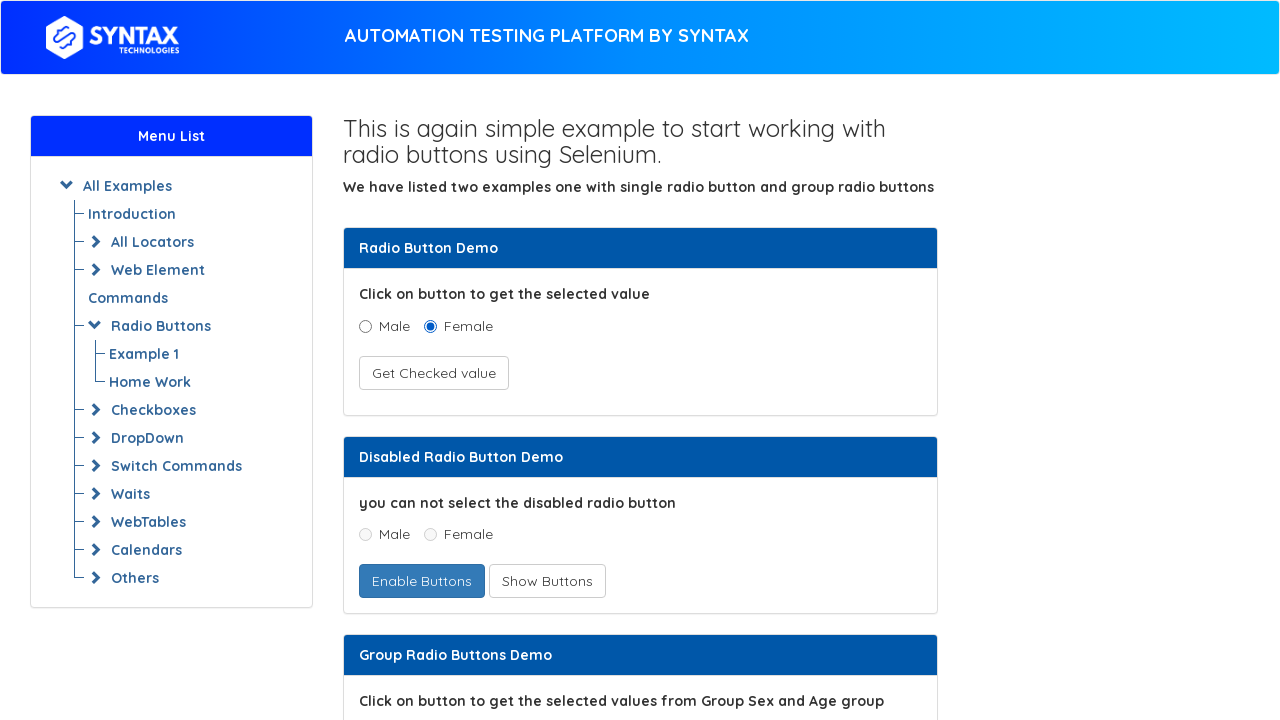

Processed link with text: Pagination Table
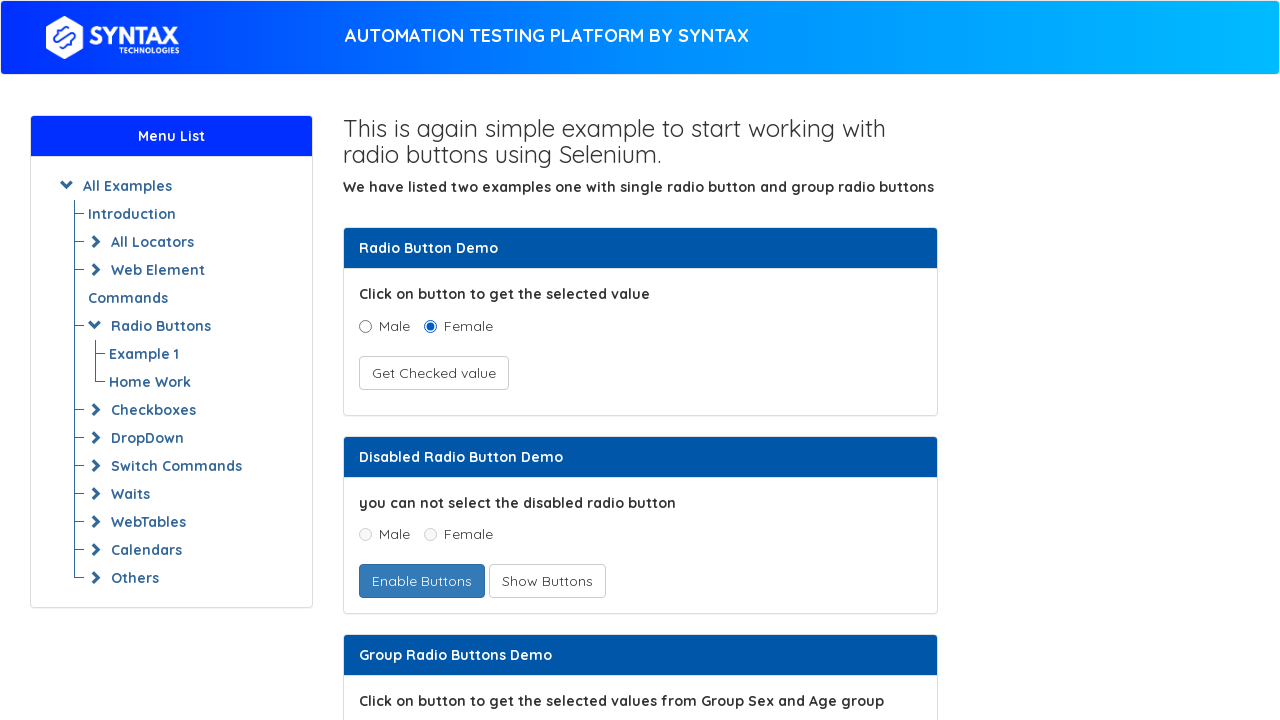

Processed link with text: Example 1
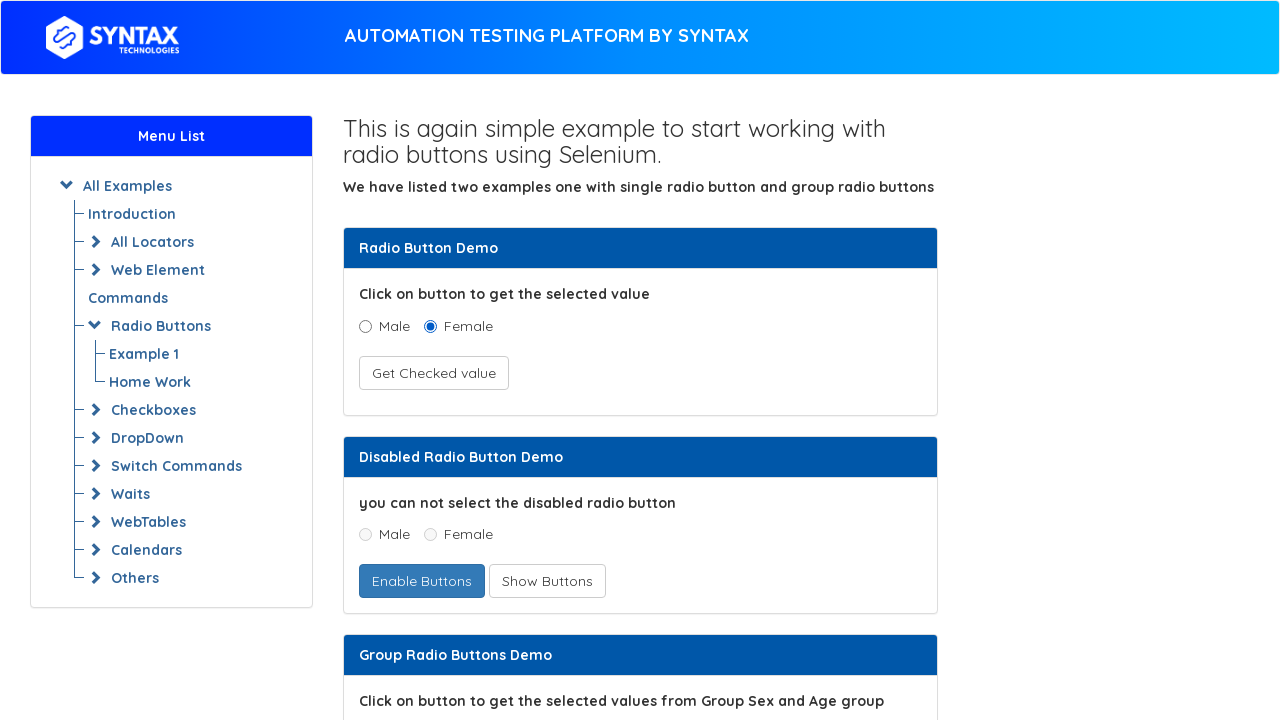

Processed link with text: Calendars
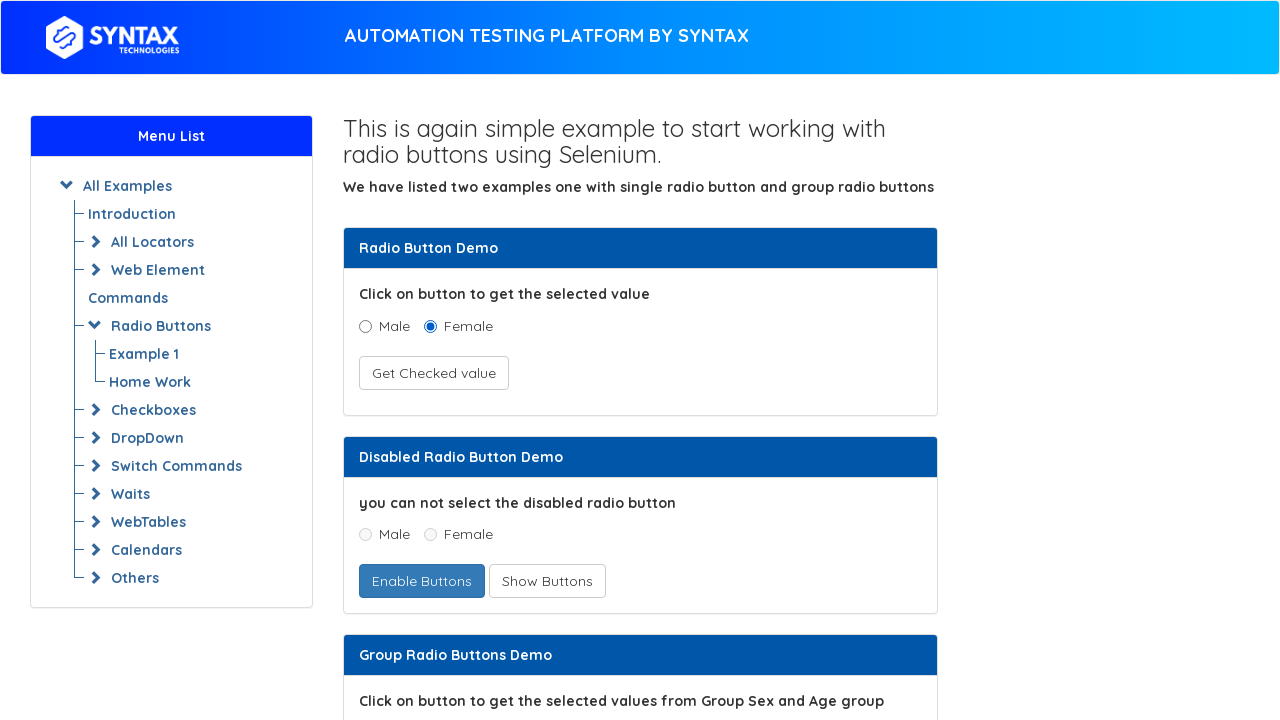

Processed link with text: Date Picker
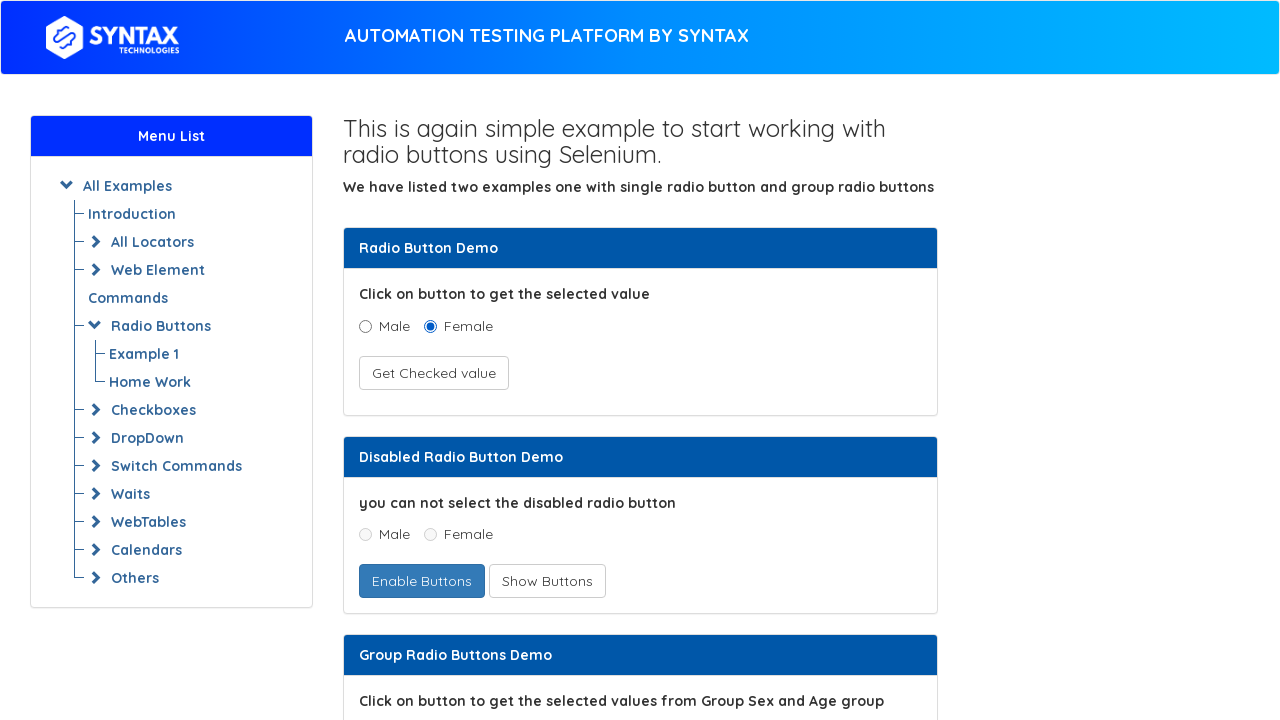

Processed link with text: Example 1
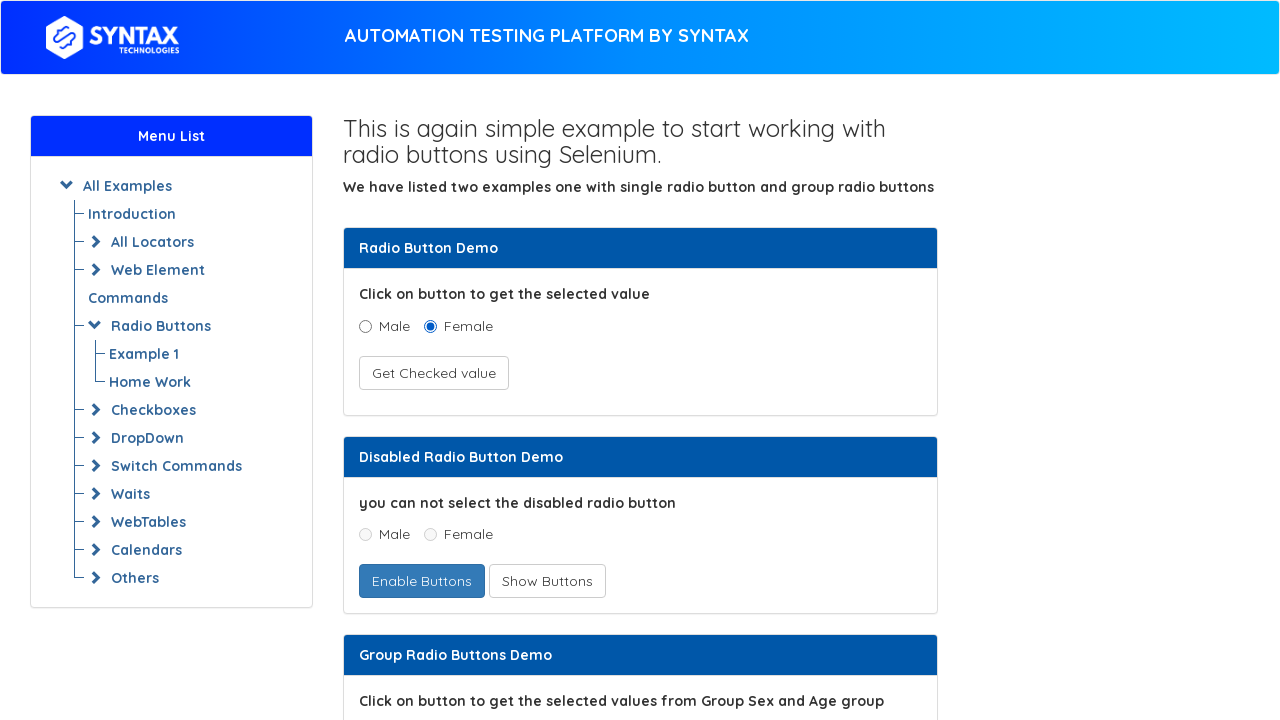

Processed link with text: Home Work
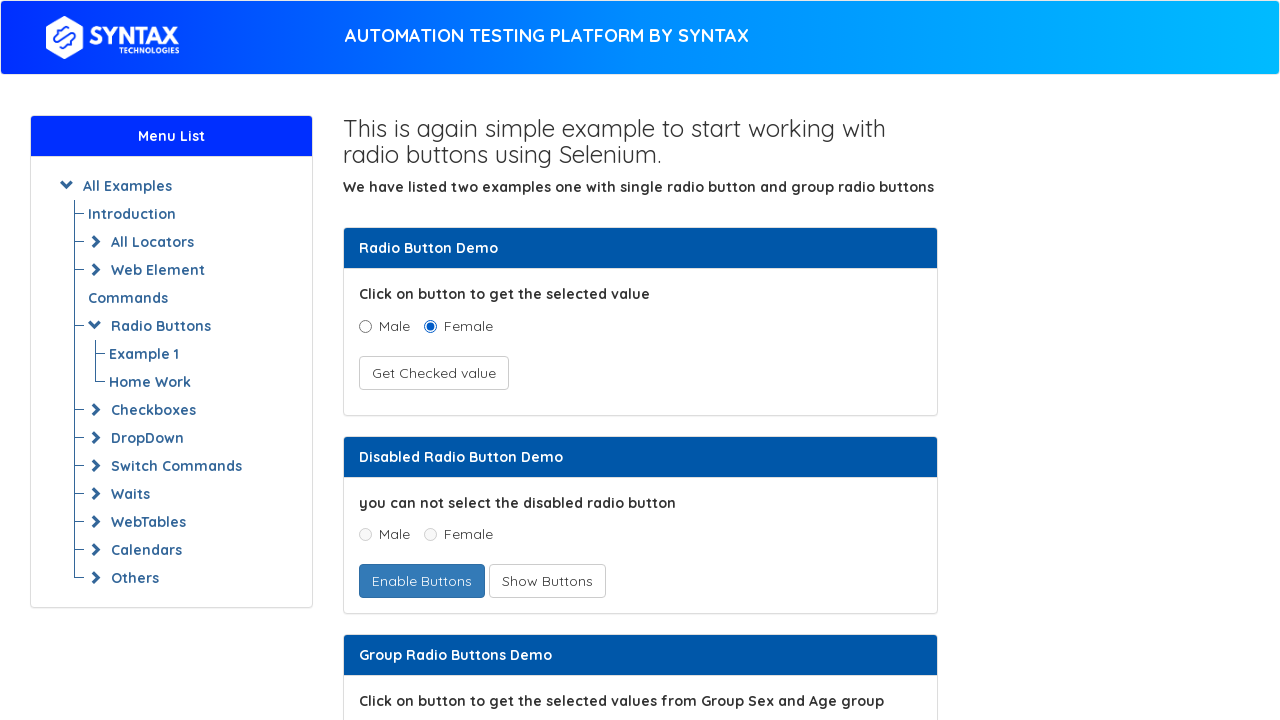

Processed link with text: Navigational Calendar
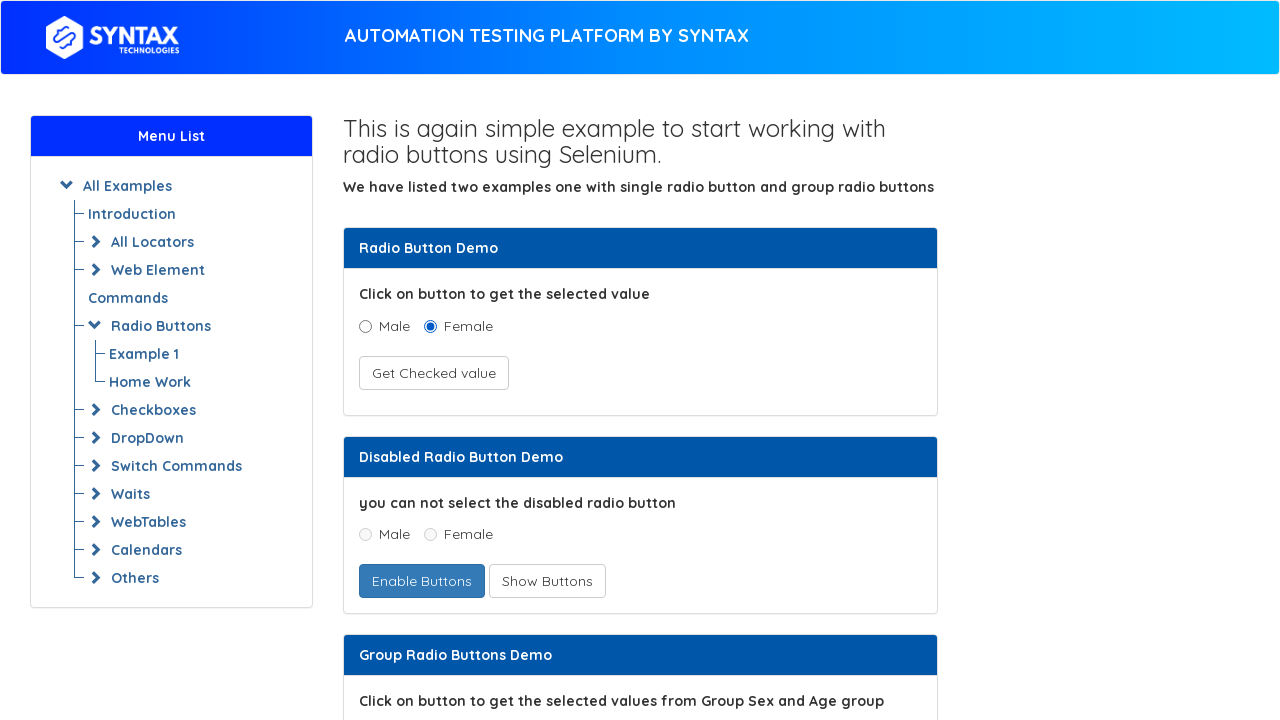

Processed link with text: Example 1
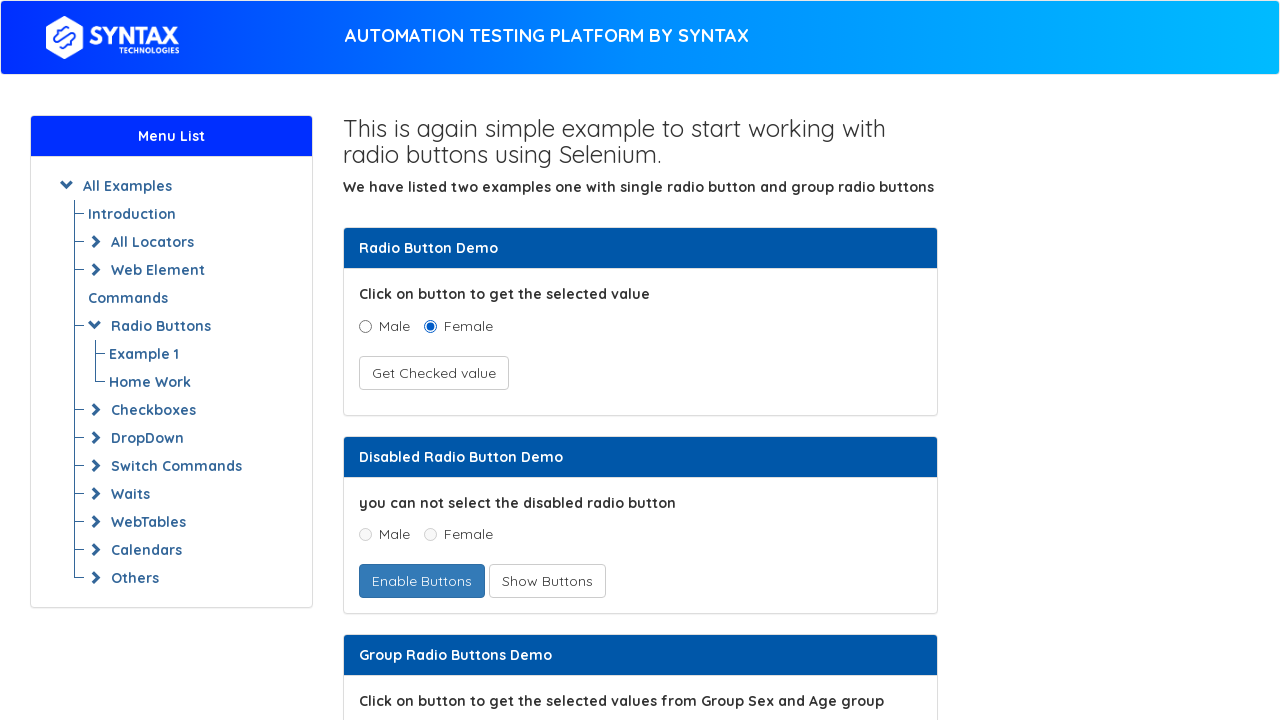

Processed link with text: Home Work
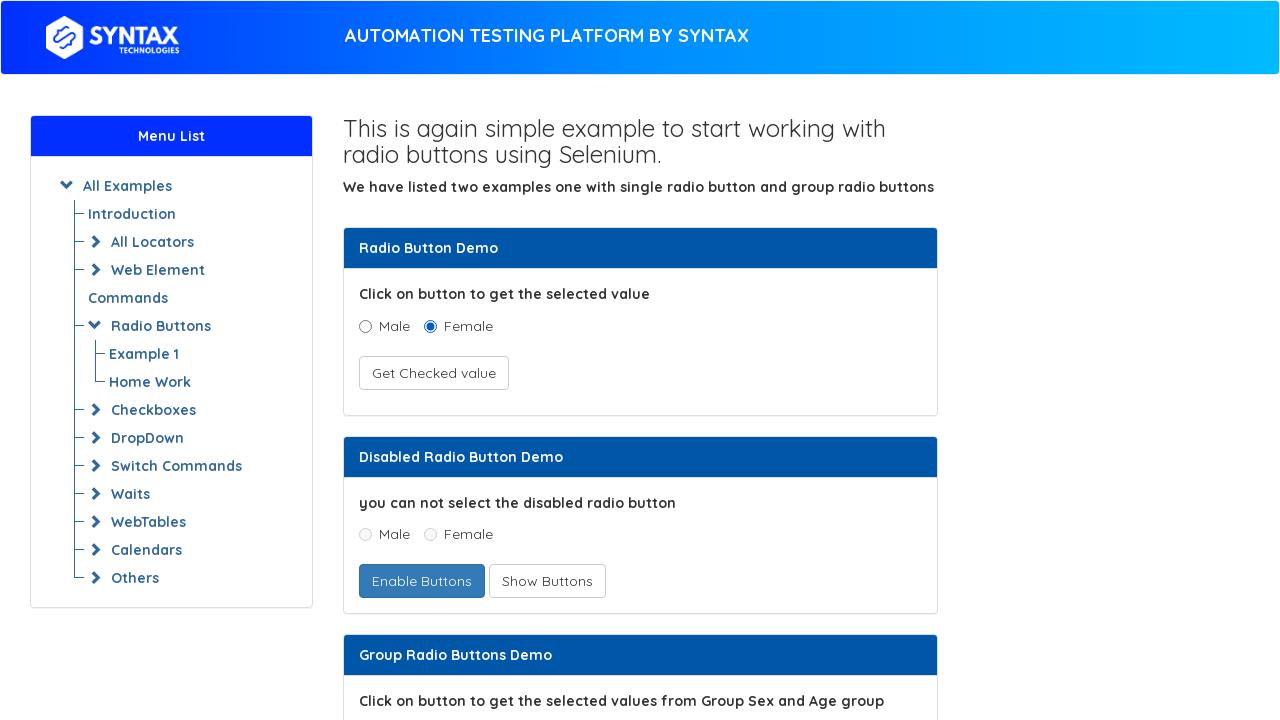

Processed link with text: Others
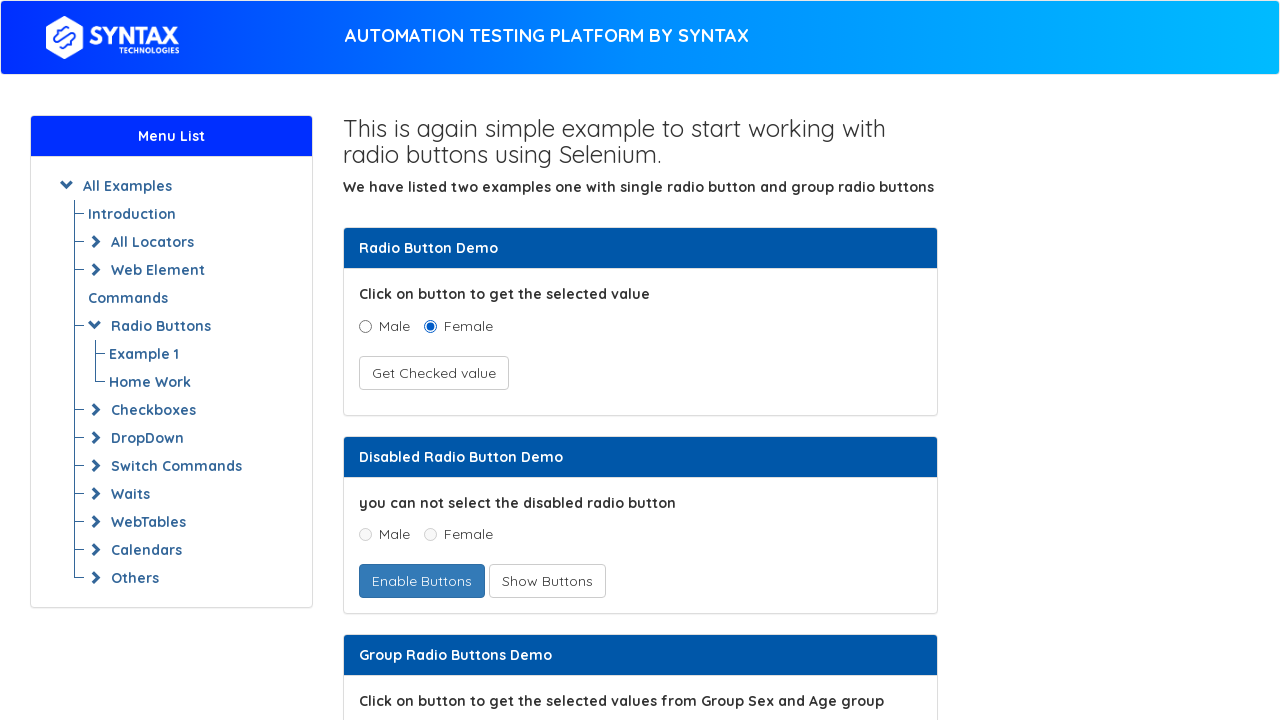

Processed link with text: Action Class
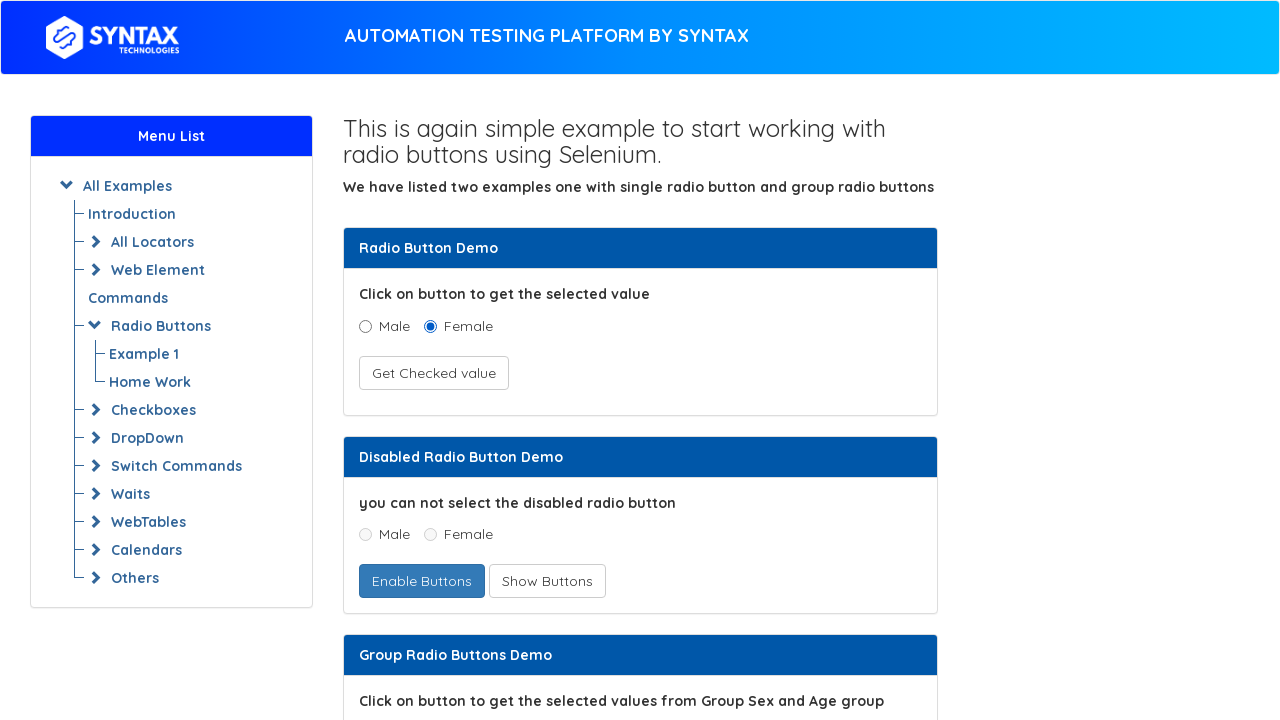

Processed link with text: Example 1
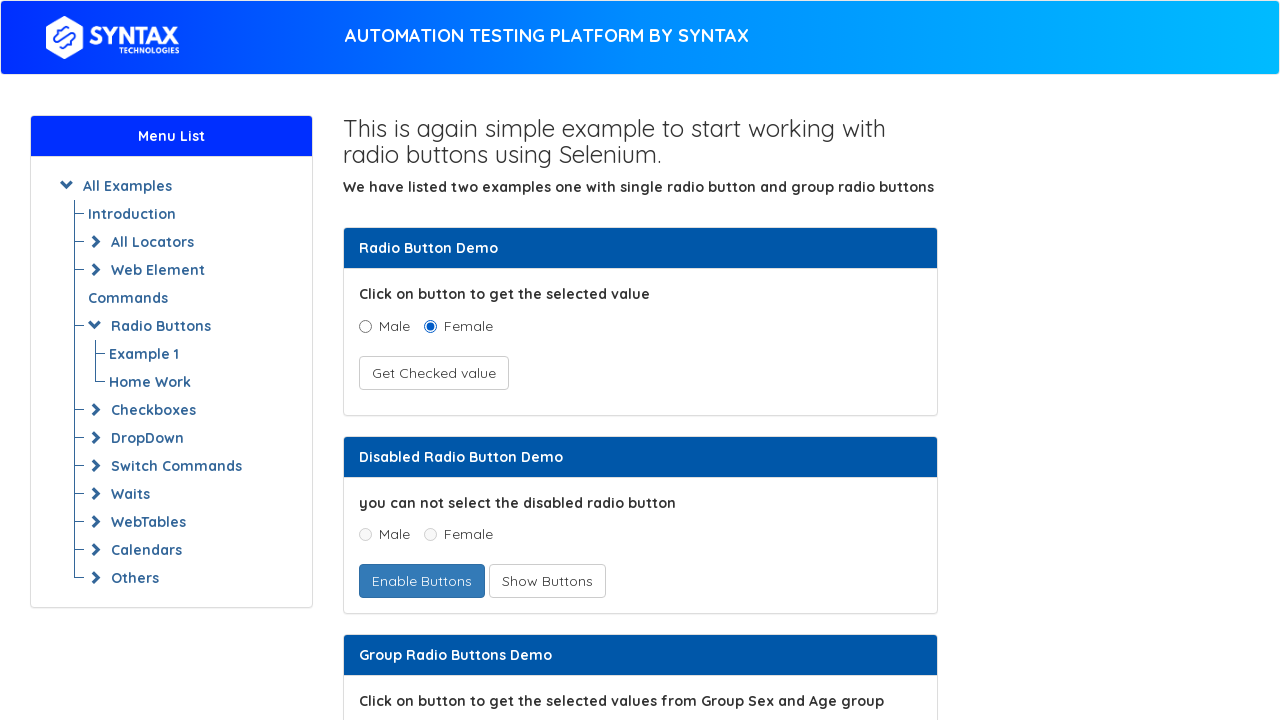

Processed link with text: Example 2
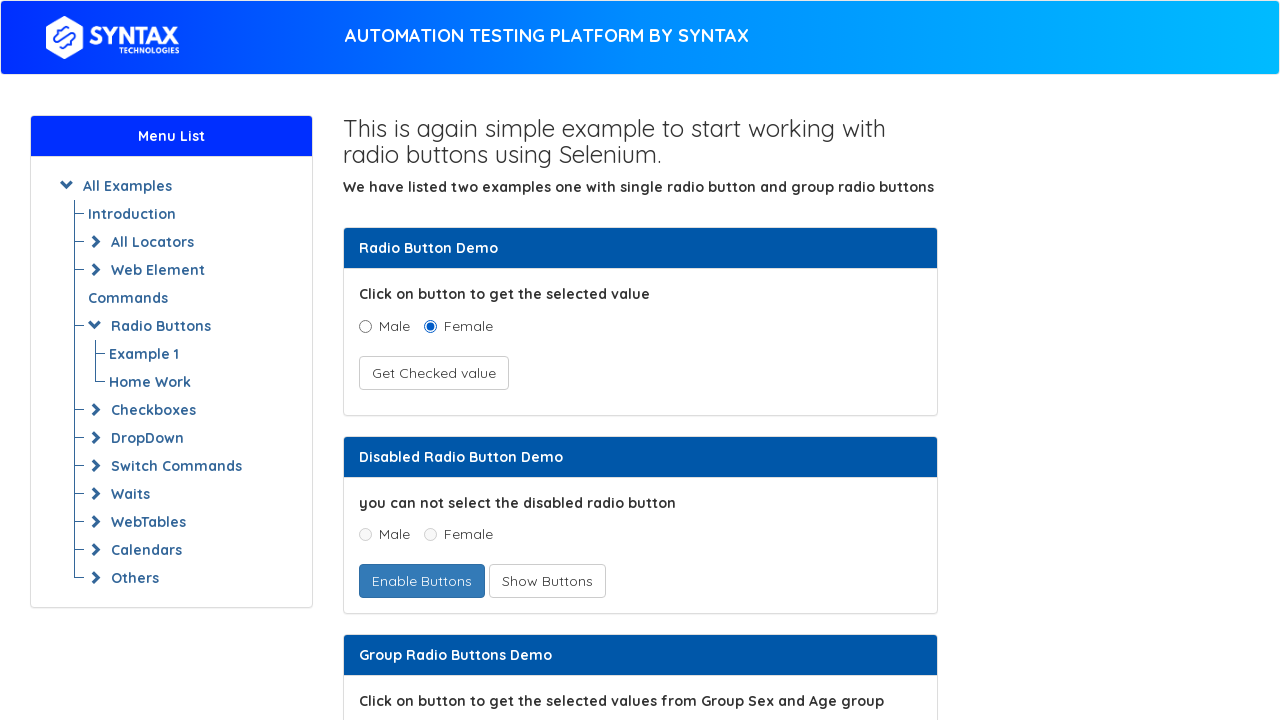

Processed link with text: File Upload
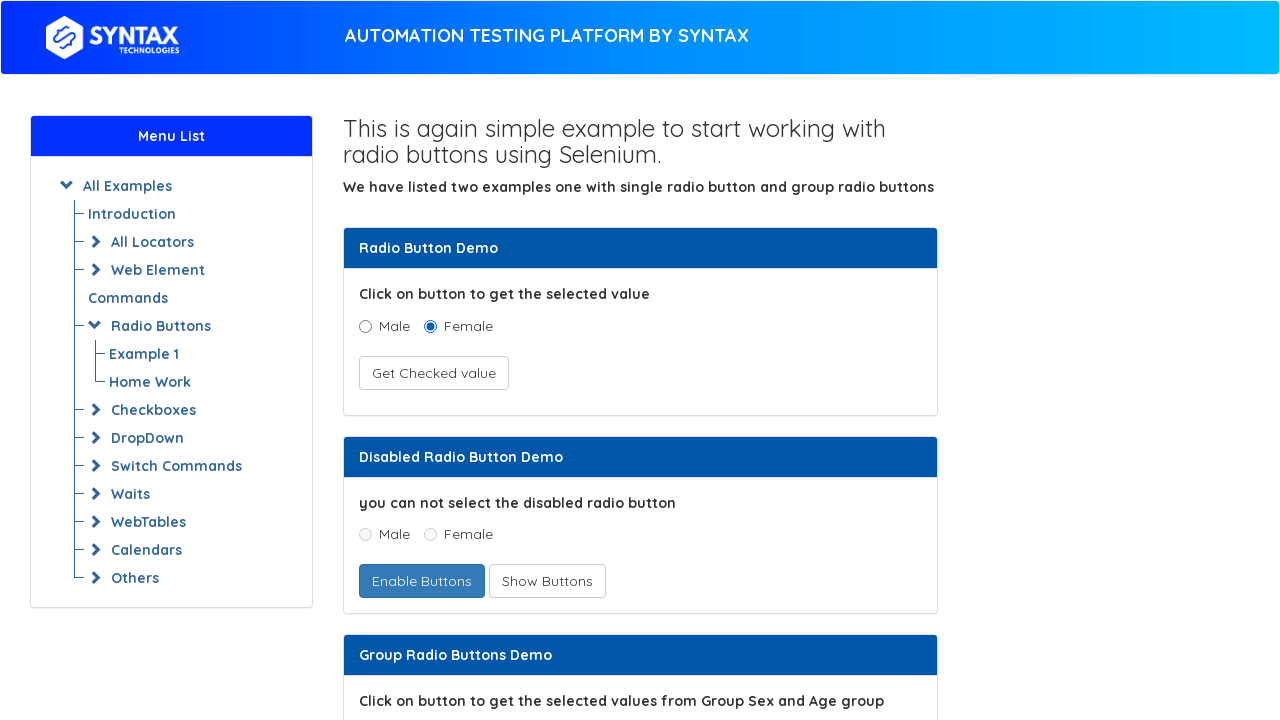

Processed link with text: Example 1
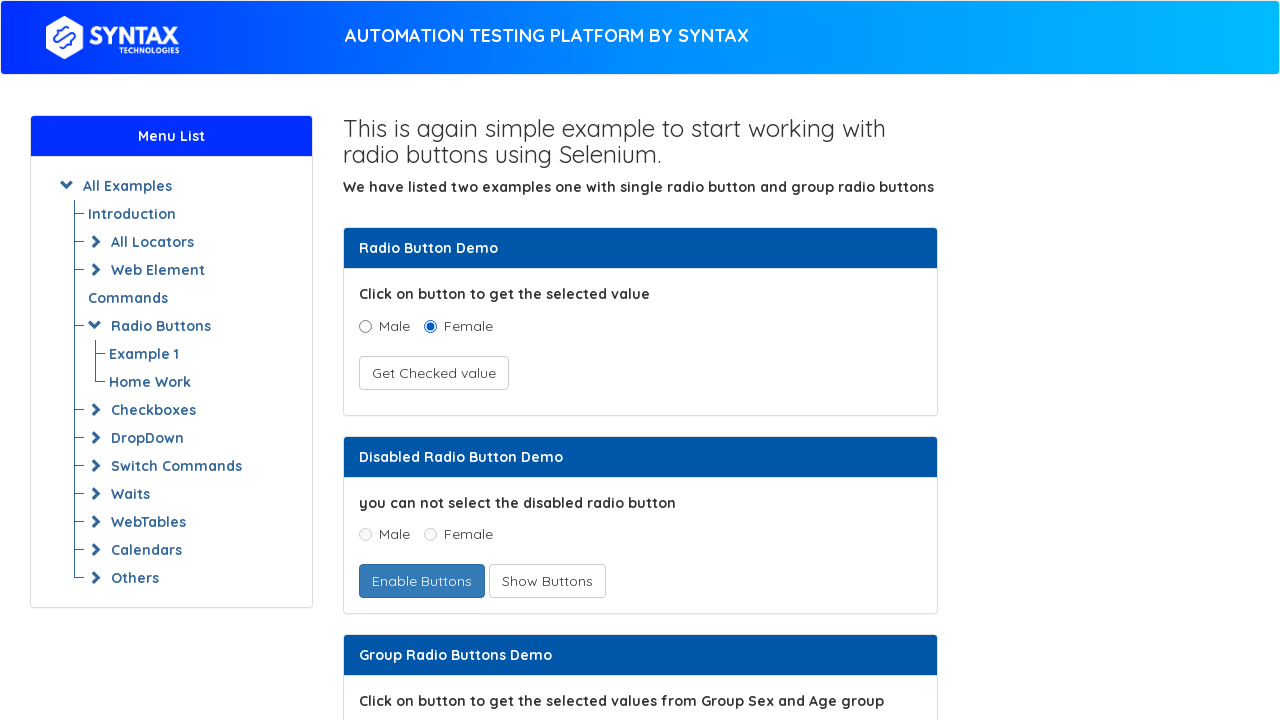

Processed link with text: Example 2
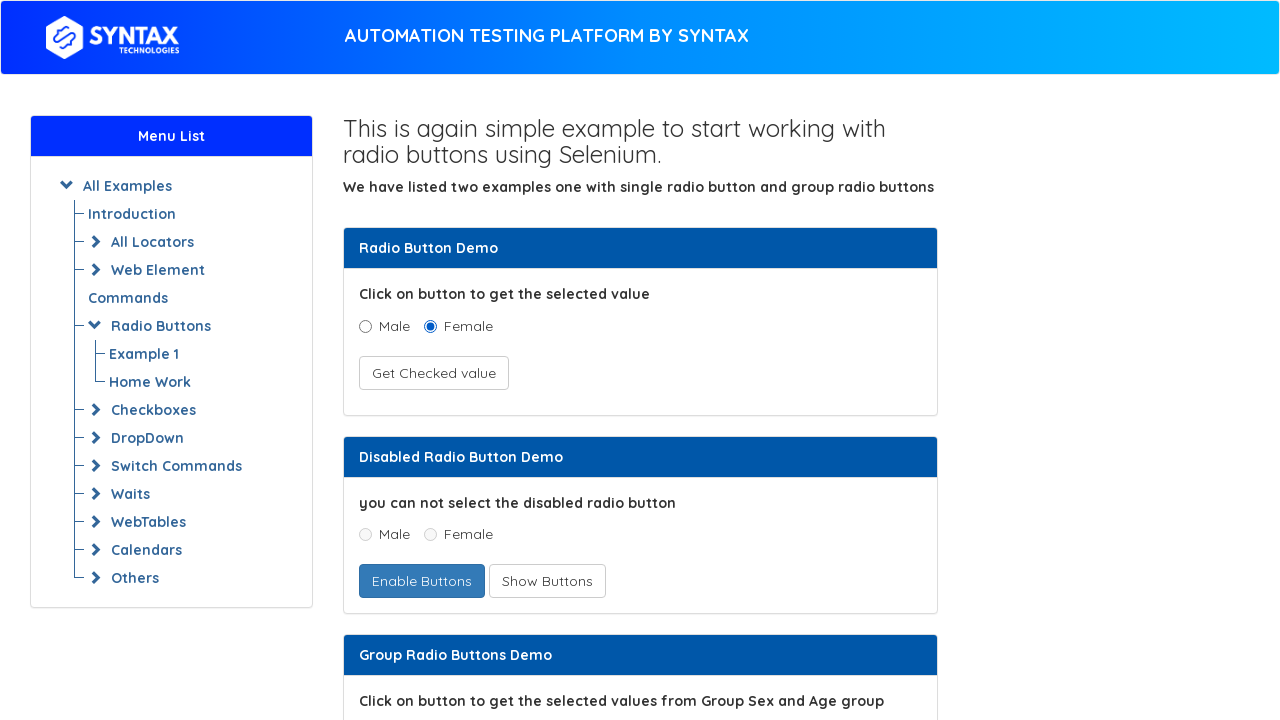

Processed link with text: Key Presses
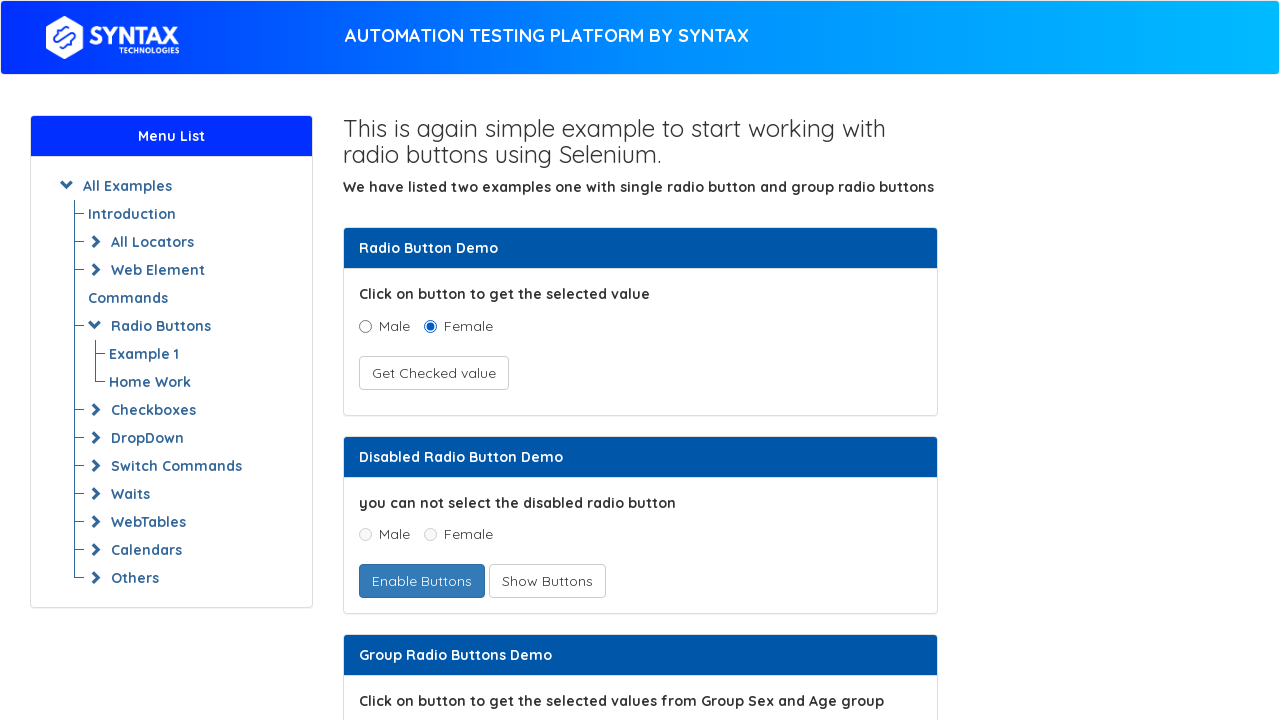

Processed link with text: Example 1
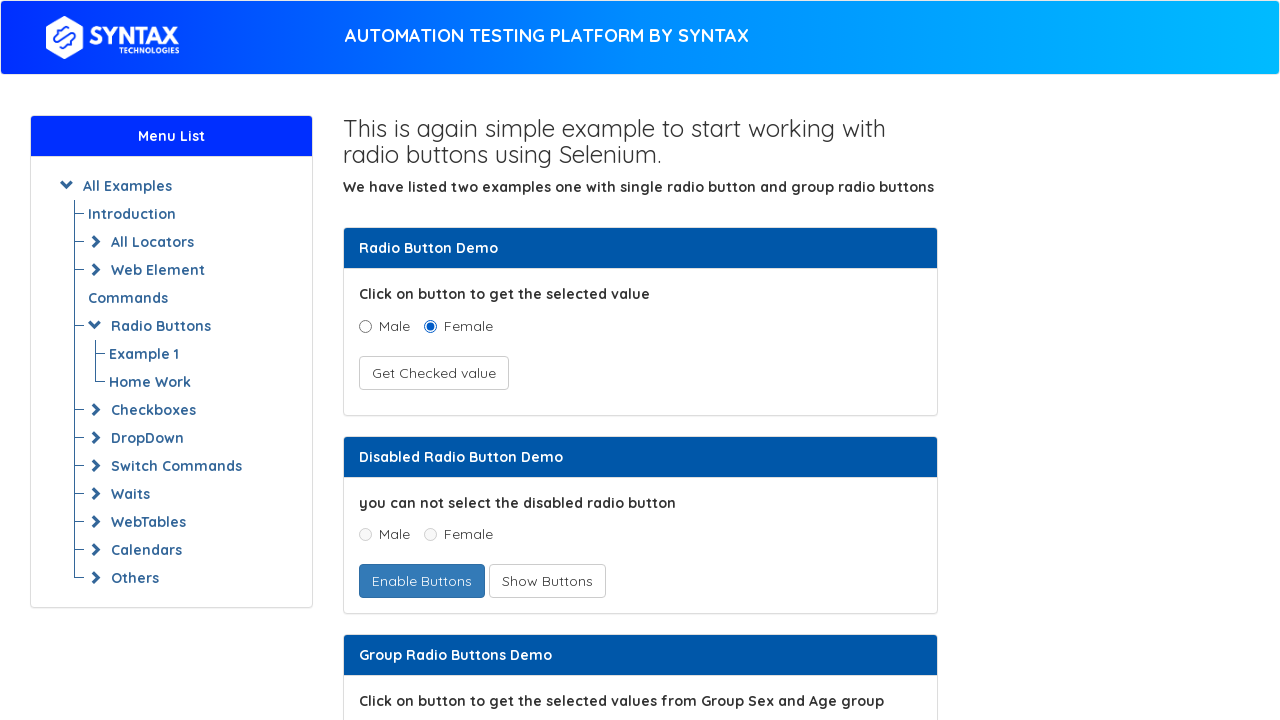

Processed link with text: Example 2
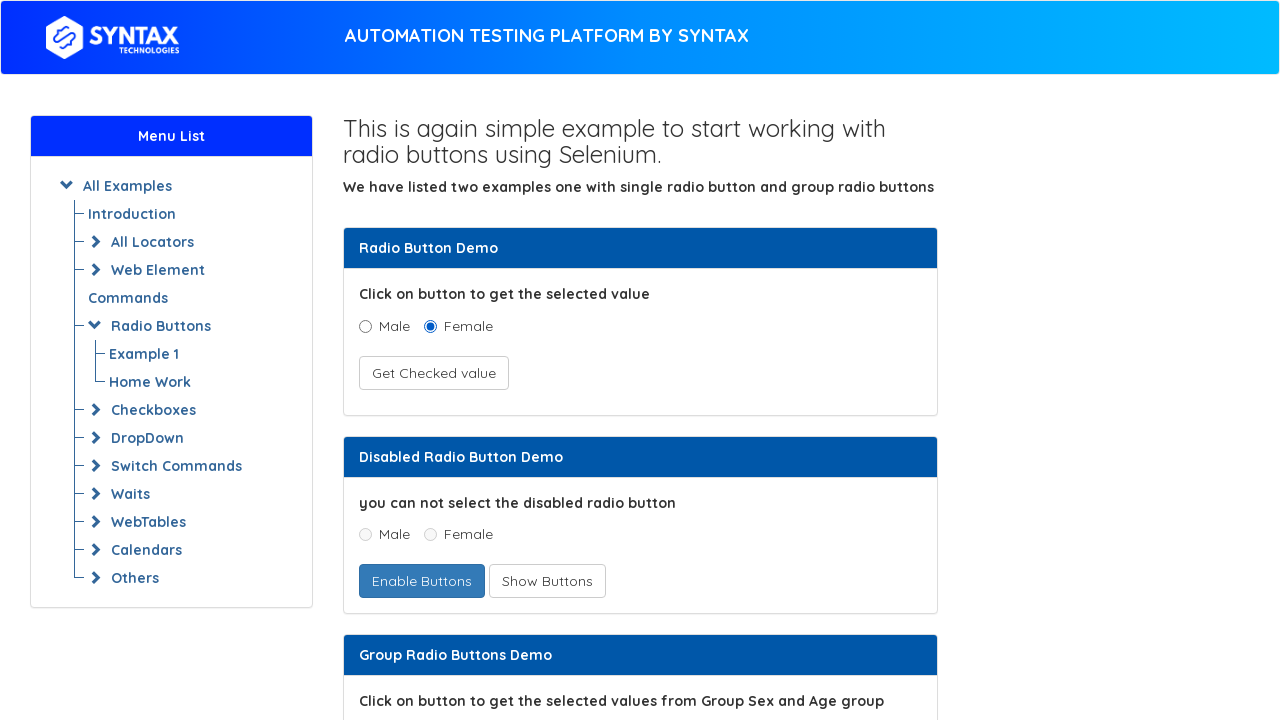

Processed link with text: empty
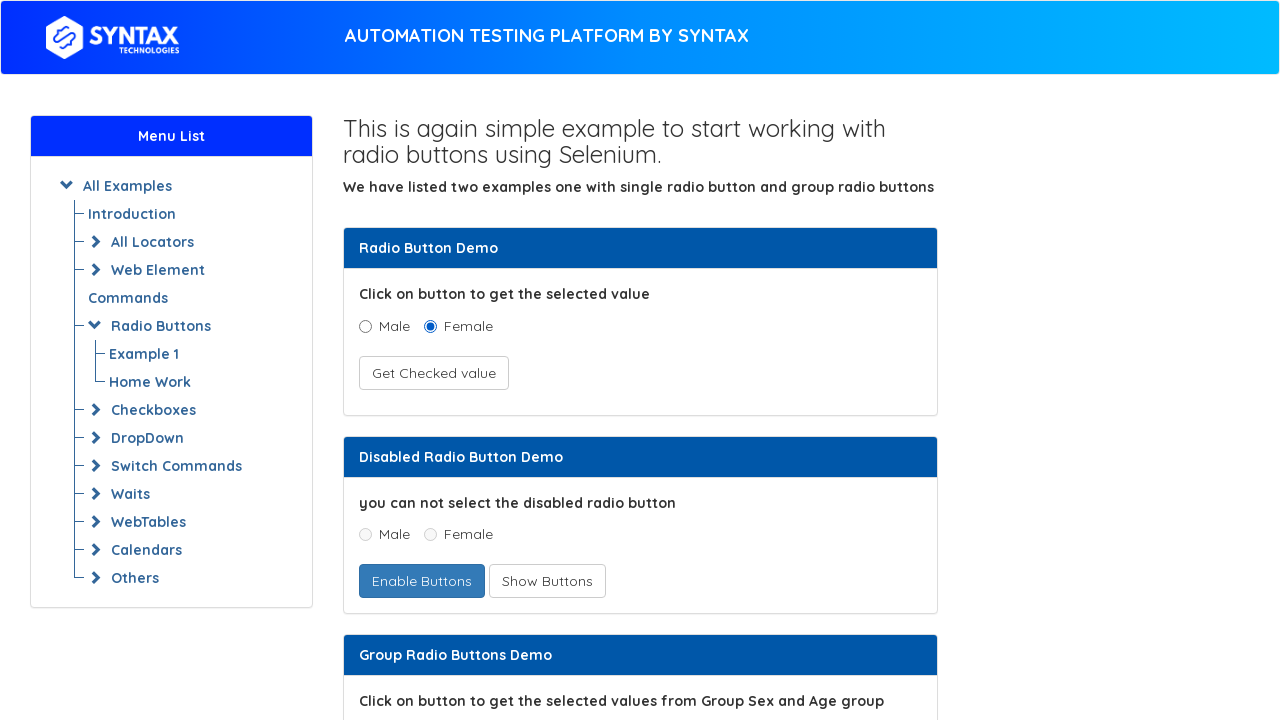

Processed link with text: empty
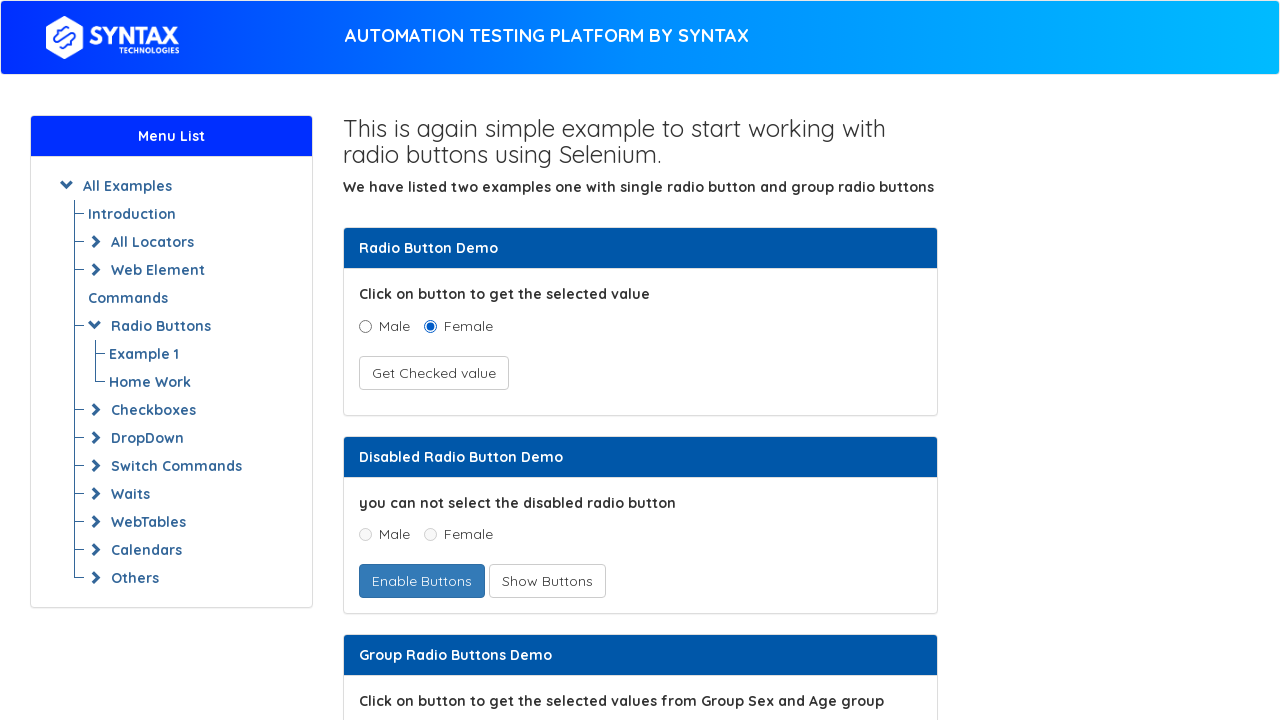

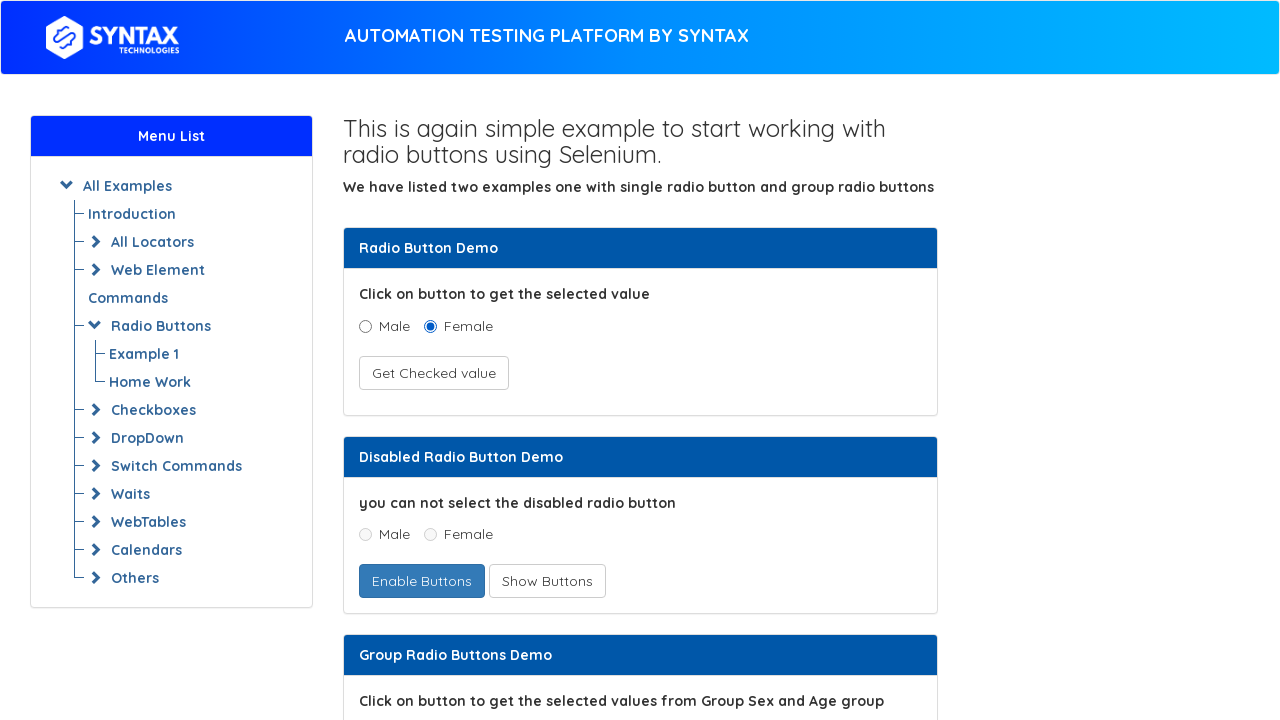